Tests that no links on the website have empty href attributes (just '#')

Starting URL: https://ntig-uppsala.github.io/Frisor-Saxe/index.html

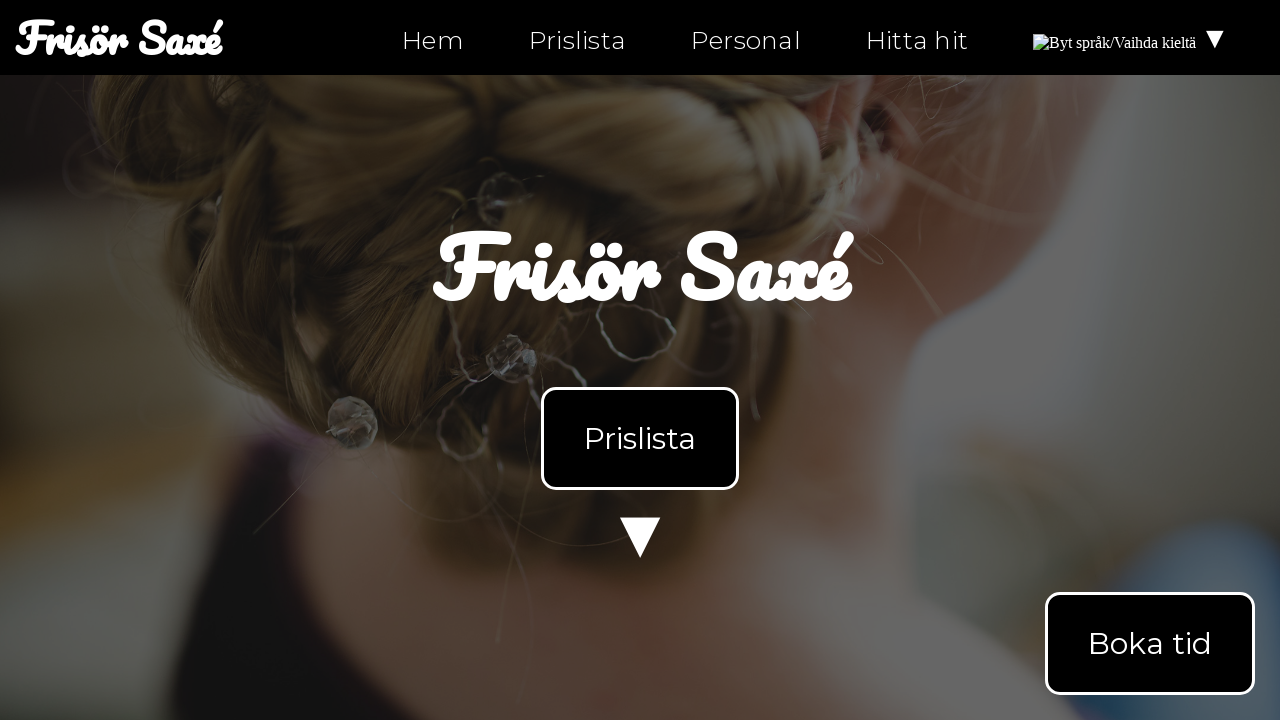

Navigated to page index.html
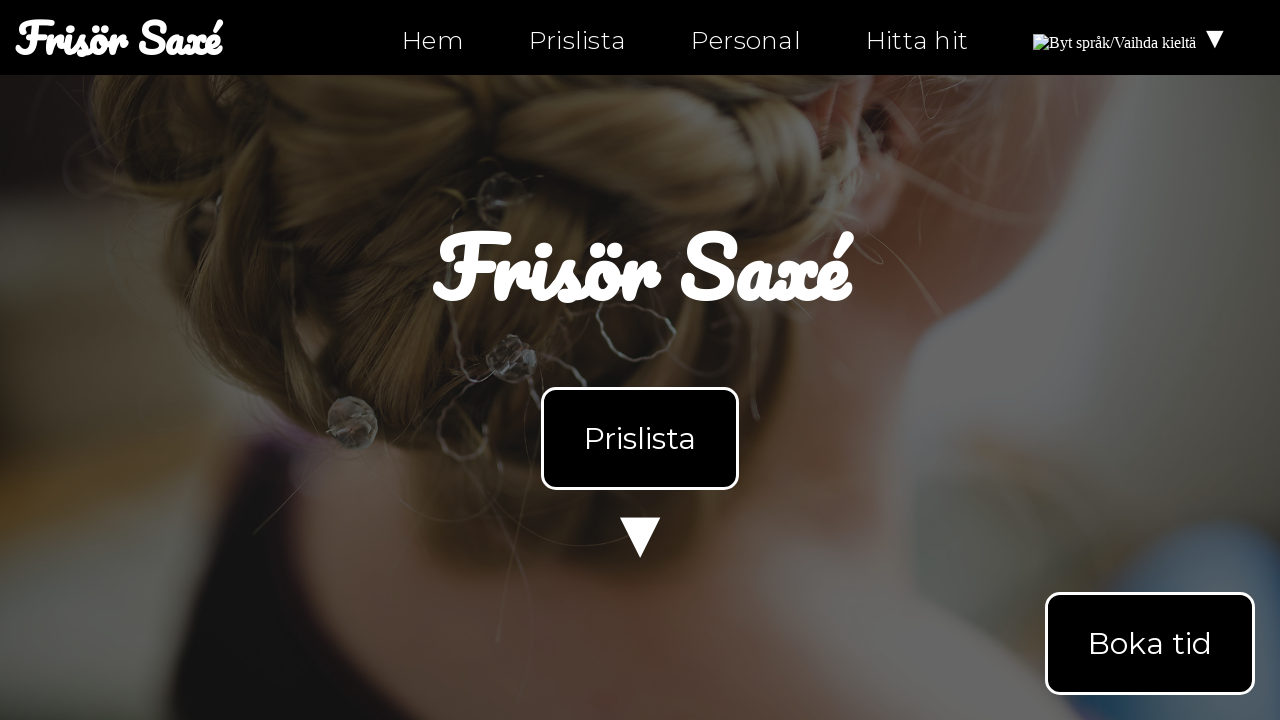

Retrieved all links from page index.html
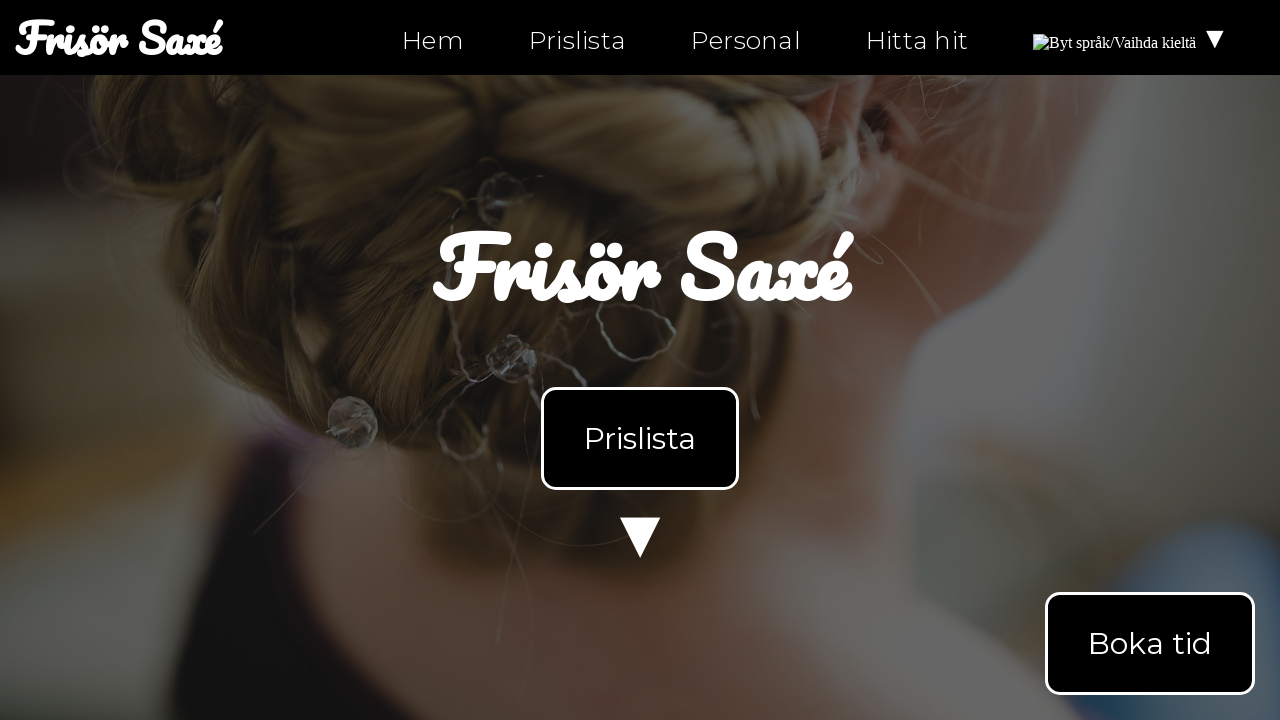

Got href attribute from link: index.html
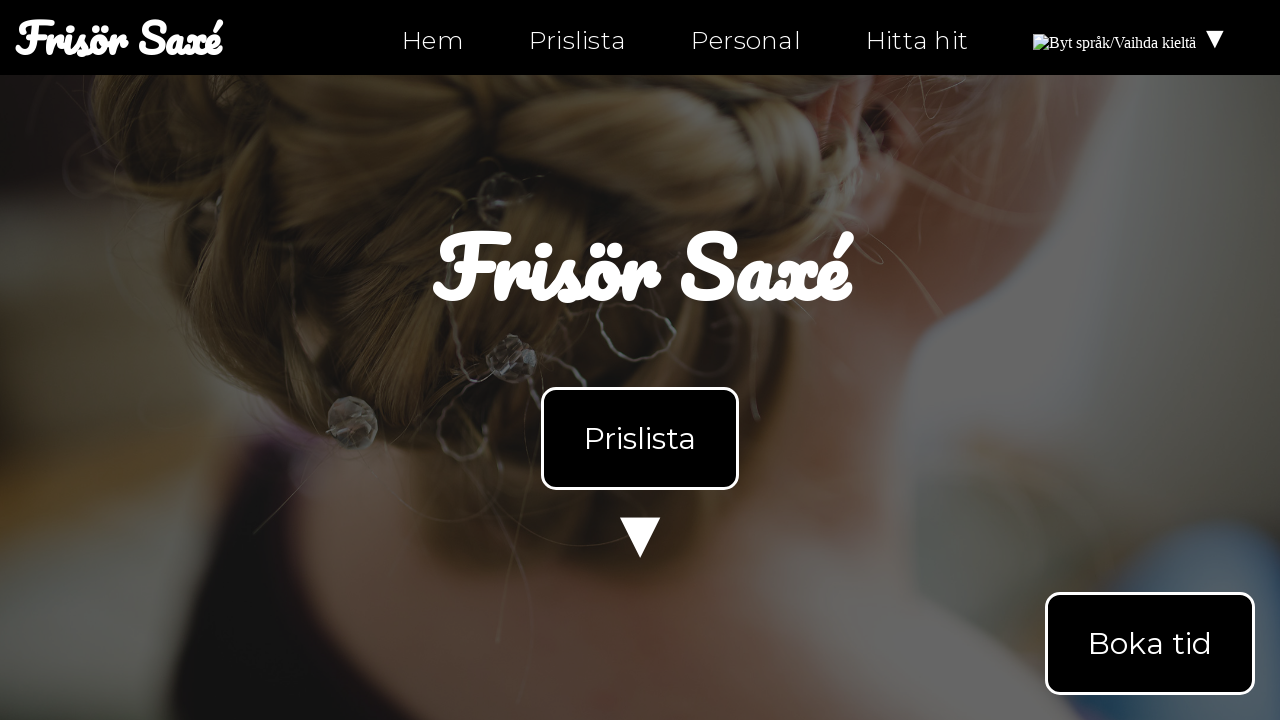

Verified link href 'index.html' is not empty on page index.html
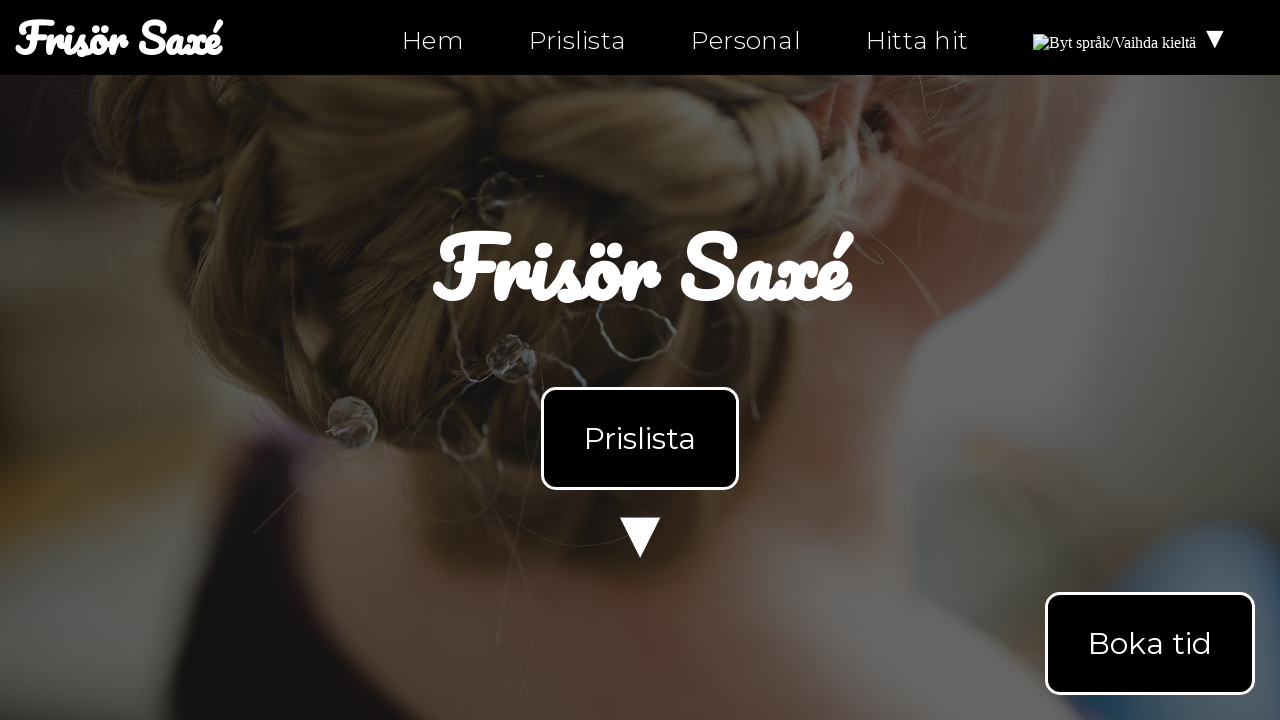

Got href attribute from link: index.html
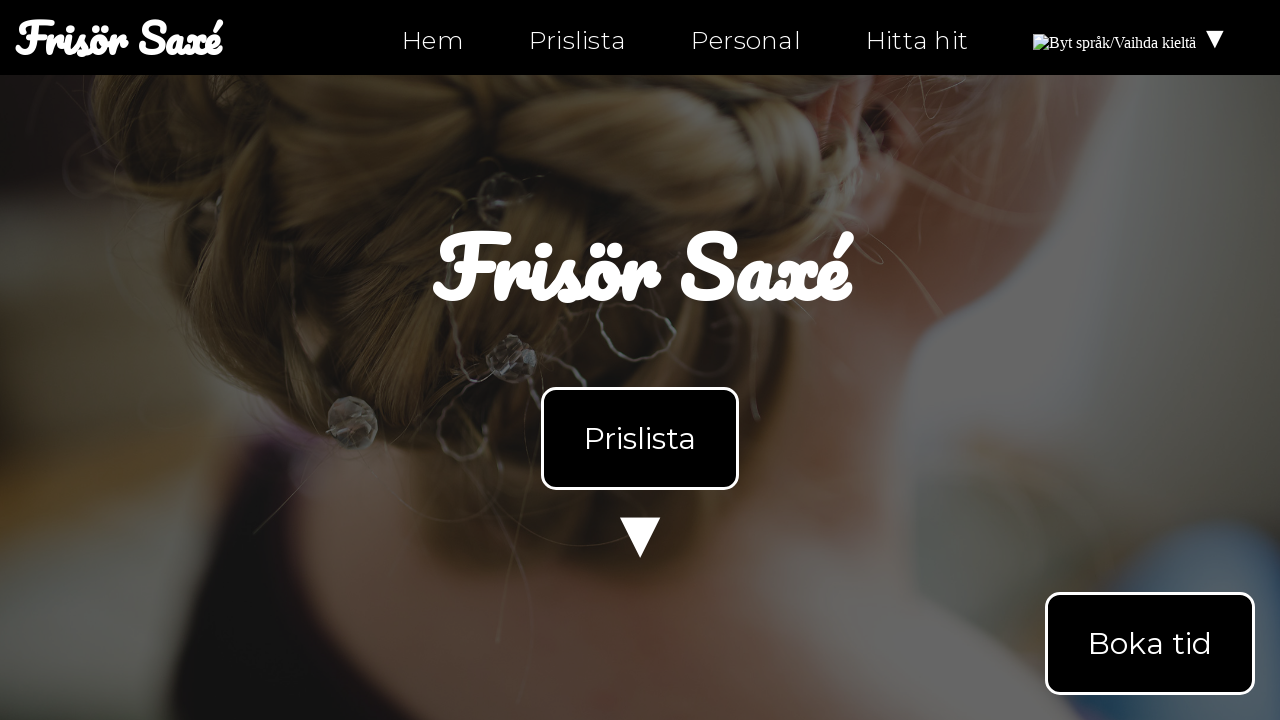

Verified link href 'index.html' is not empty on page index.html
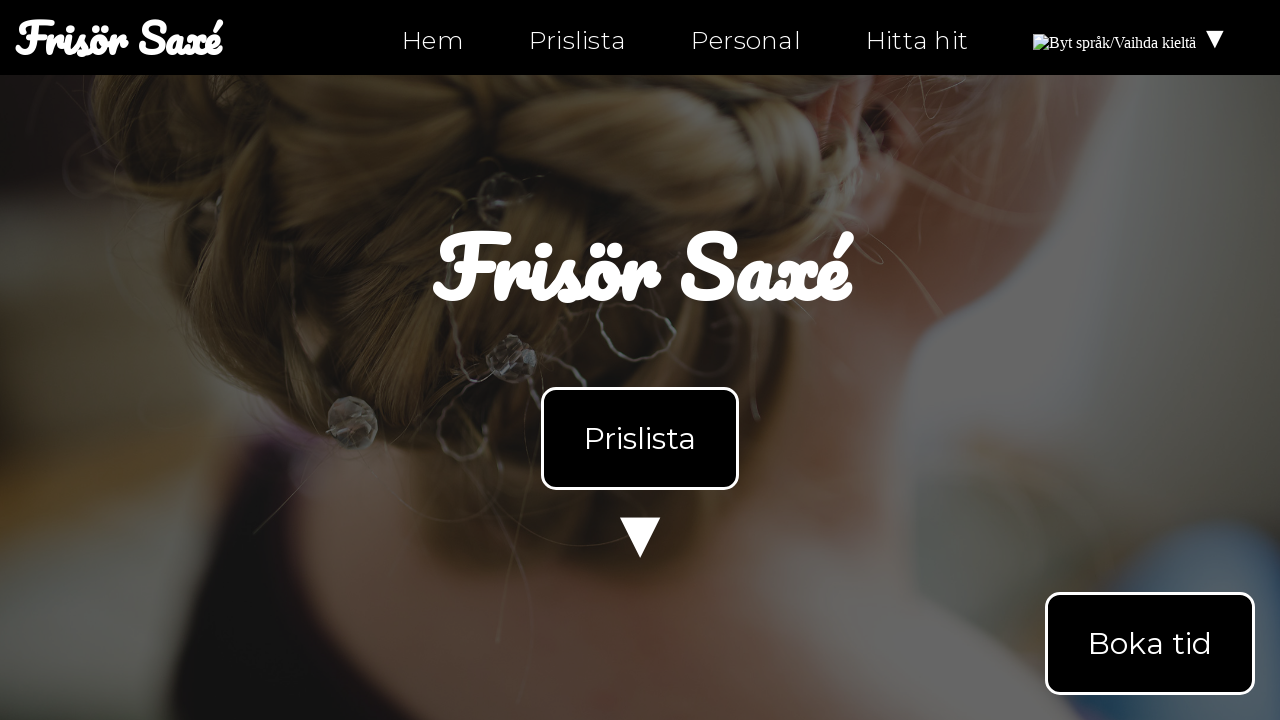

Got href attribute from link: index.html#products
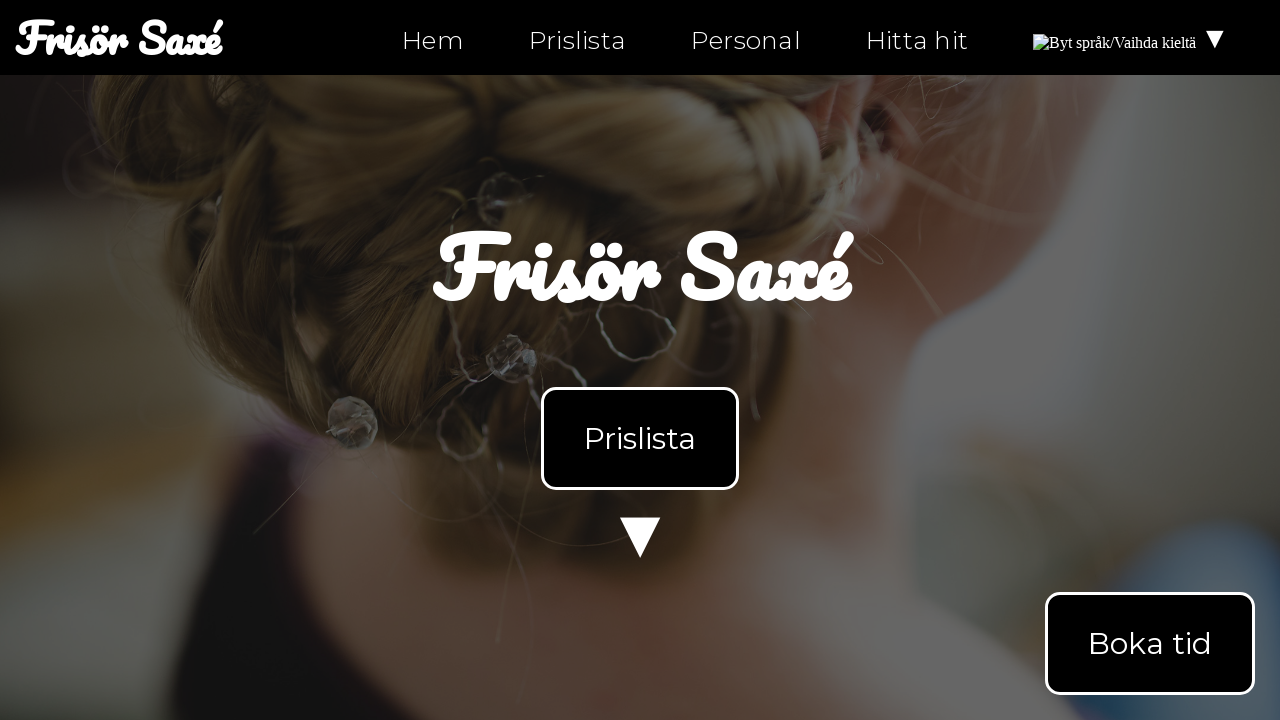

Verified link href 'index.html#products' is not empty on page index.html
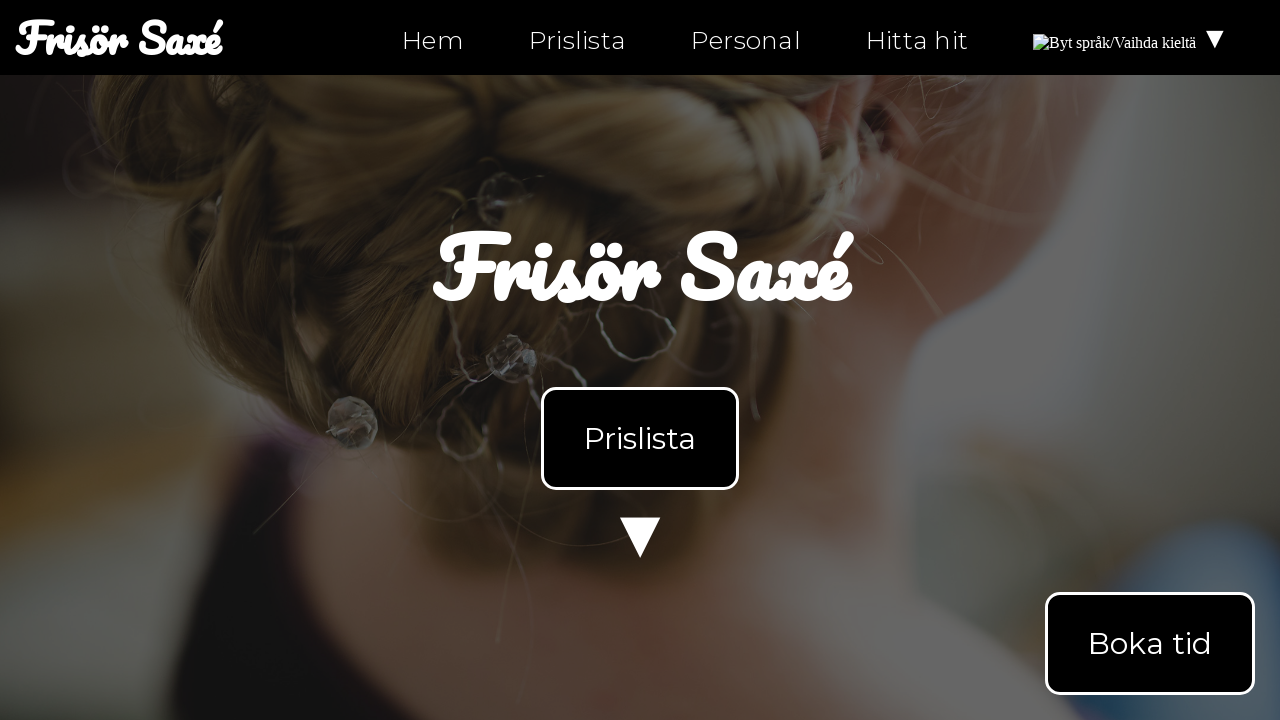

Got href attribute from link: personal.html
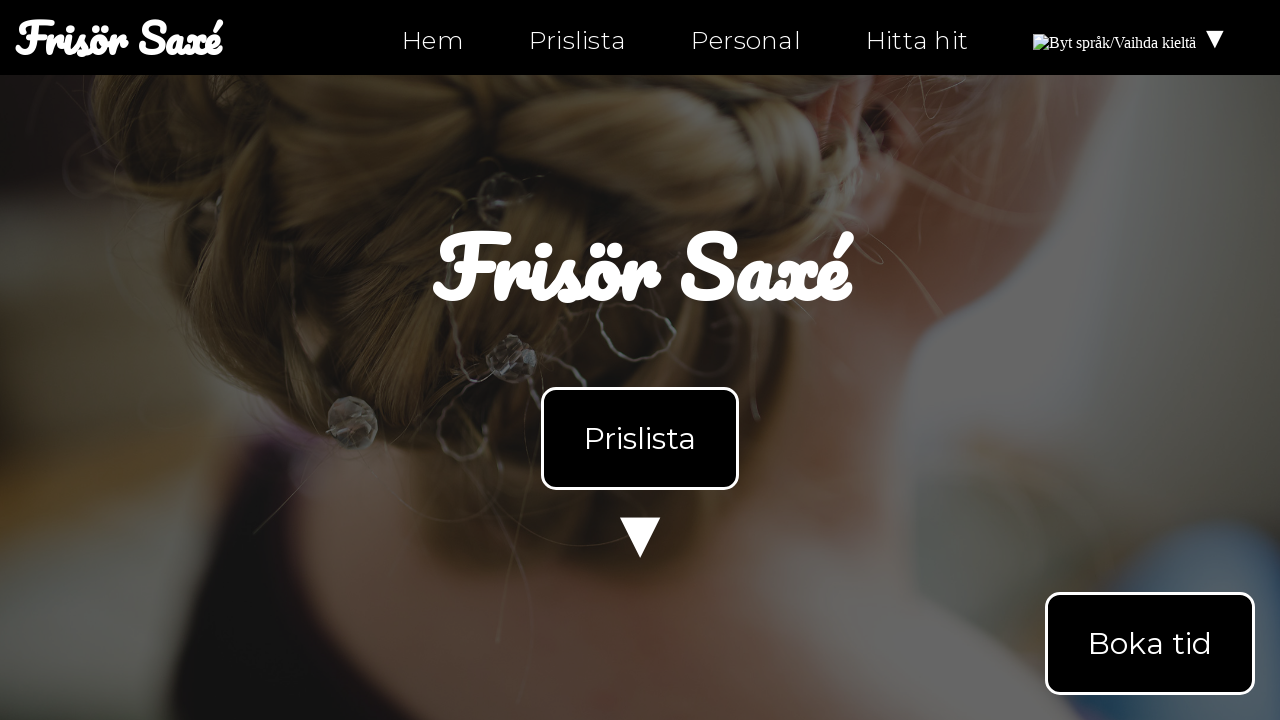

Verified link href 'personal.html' is not empty on page index.html
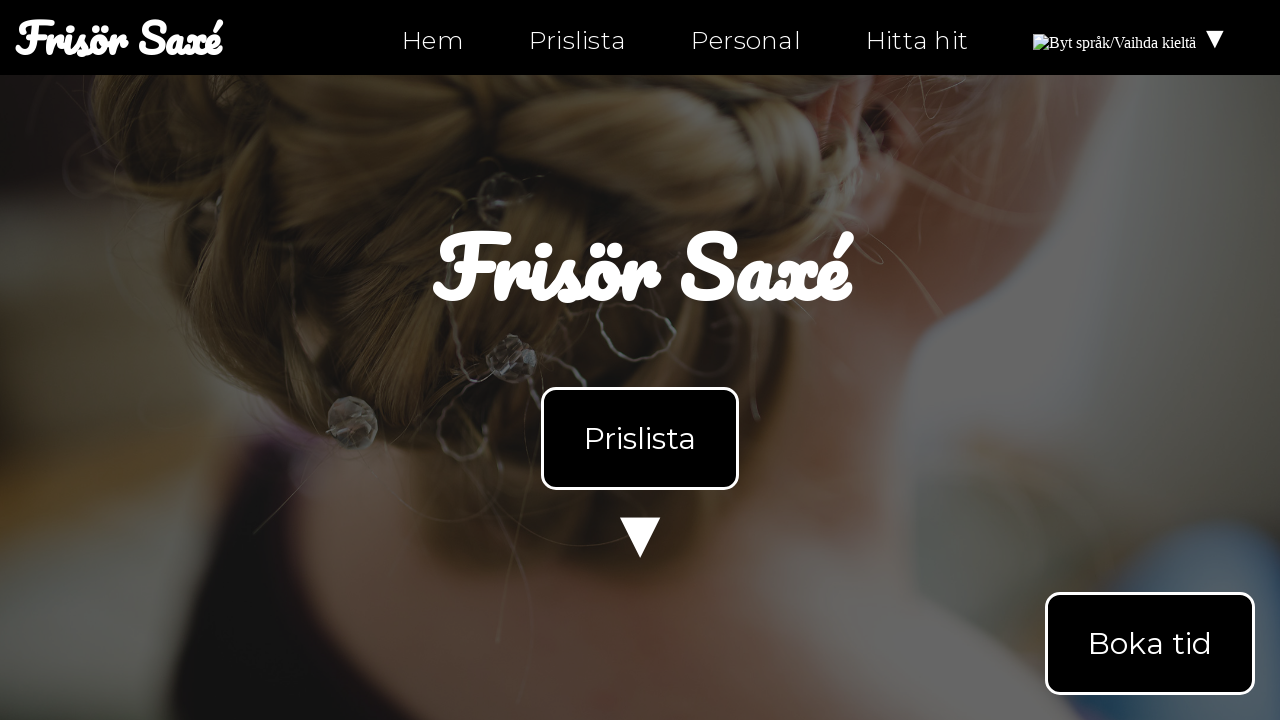

Got href attribute from link: hitta-hit.html
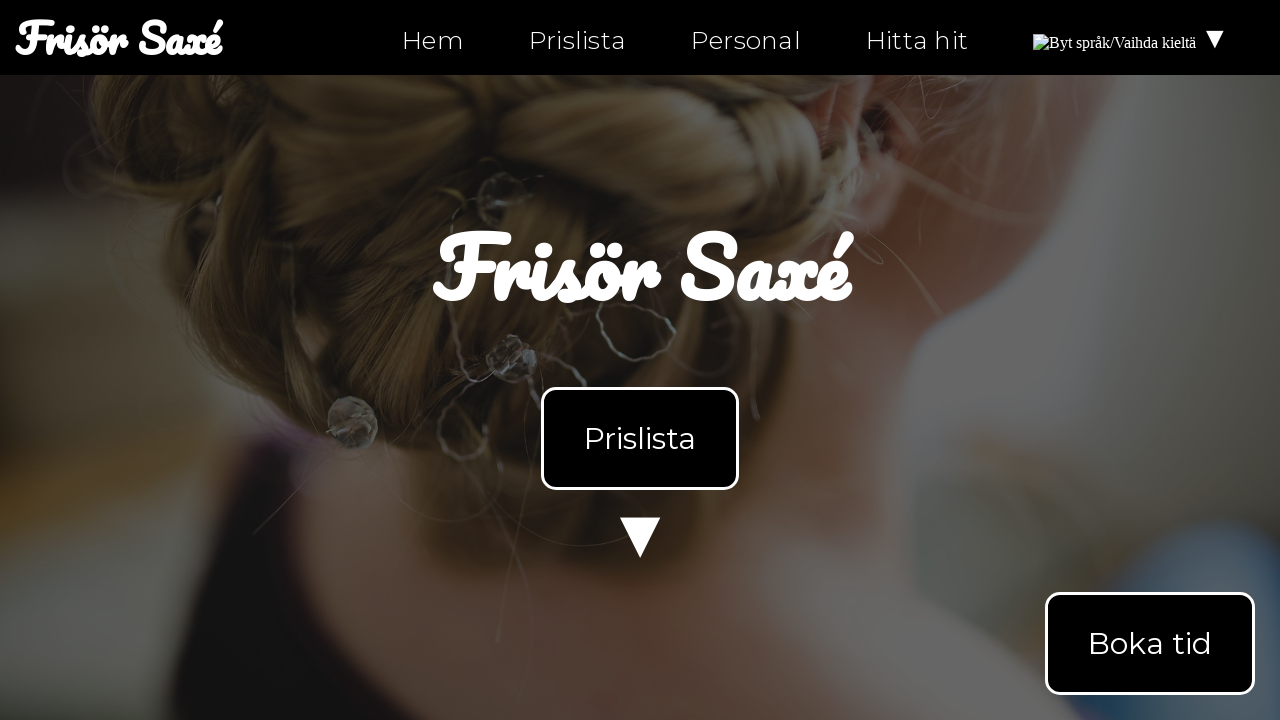

Verified link href 'hitta-hit.html' is not empty on page index.html
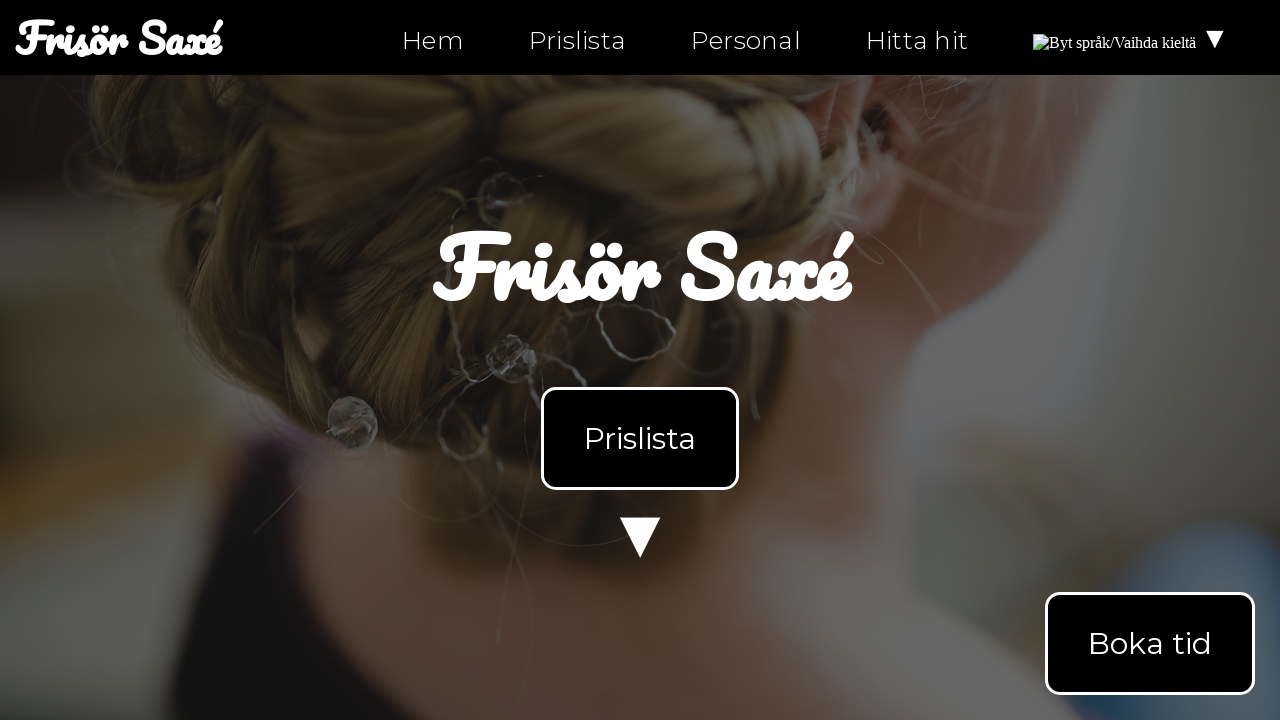

Got href attribute from link: index.html
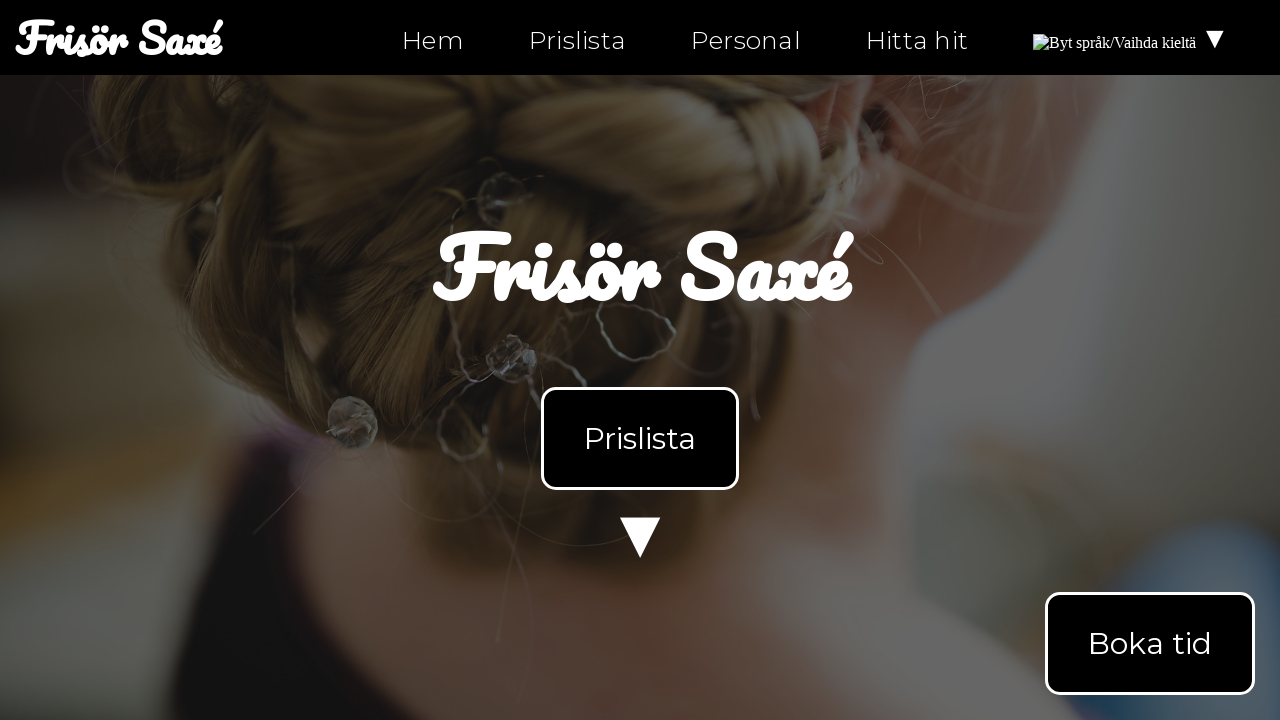

Verified link href 'index.html' is not empty on page index.html
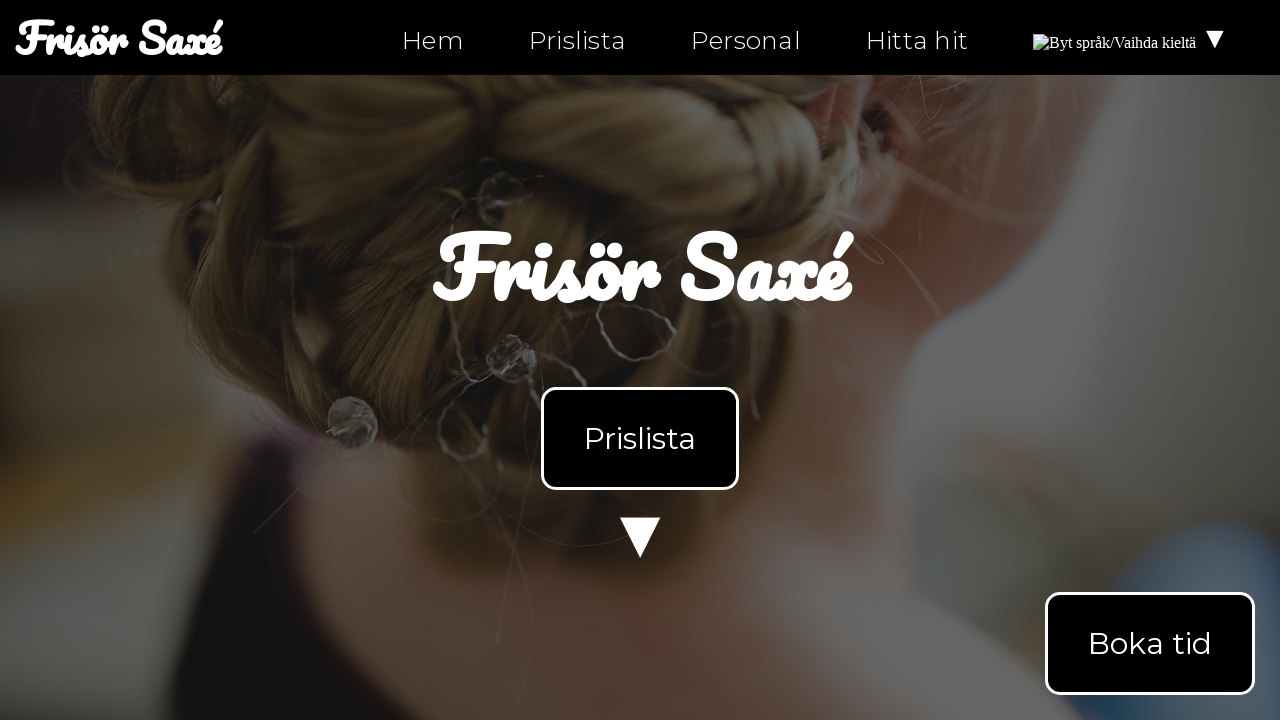

Got href attribute from link: index-fi.html
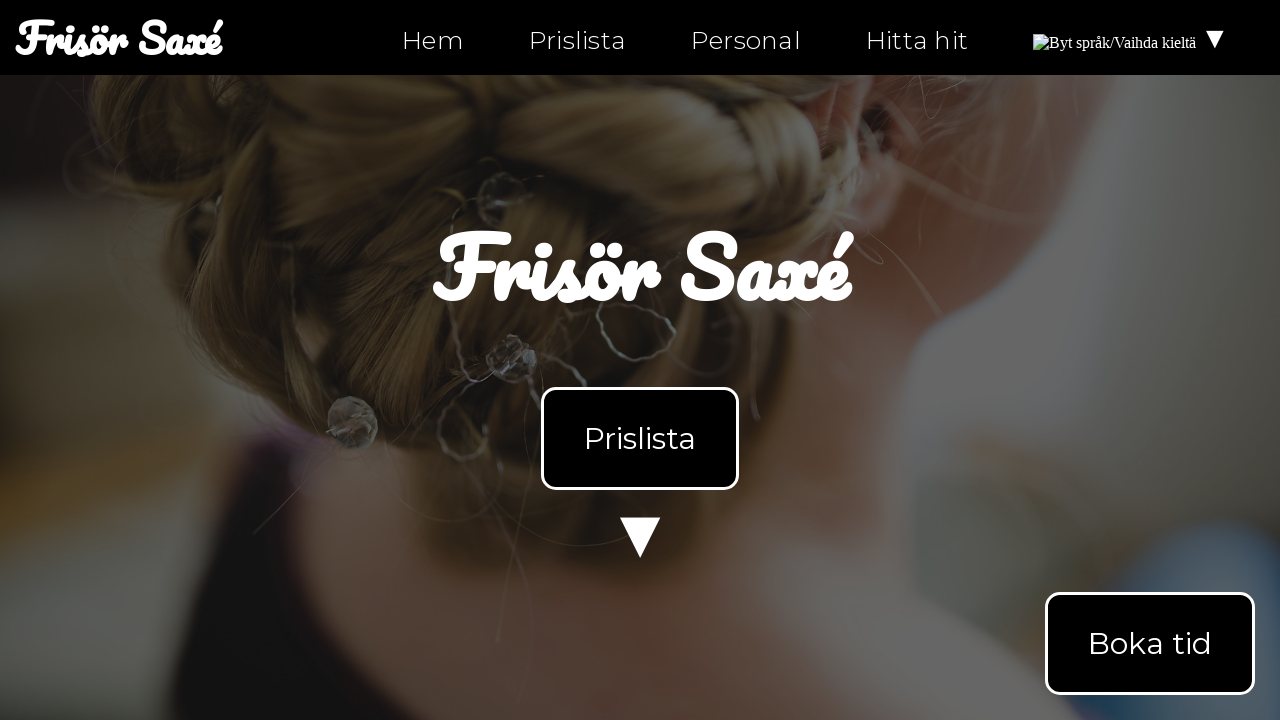

Verified link href 'index-fi.html' is not empty on page index.html
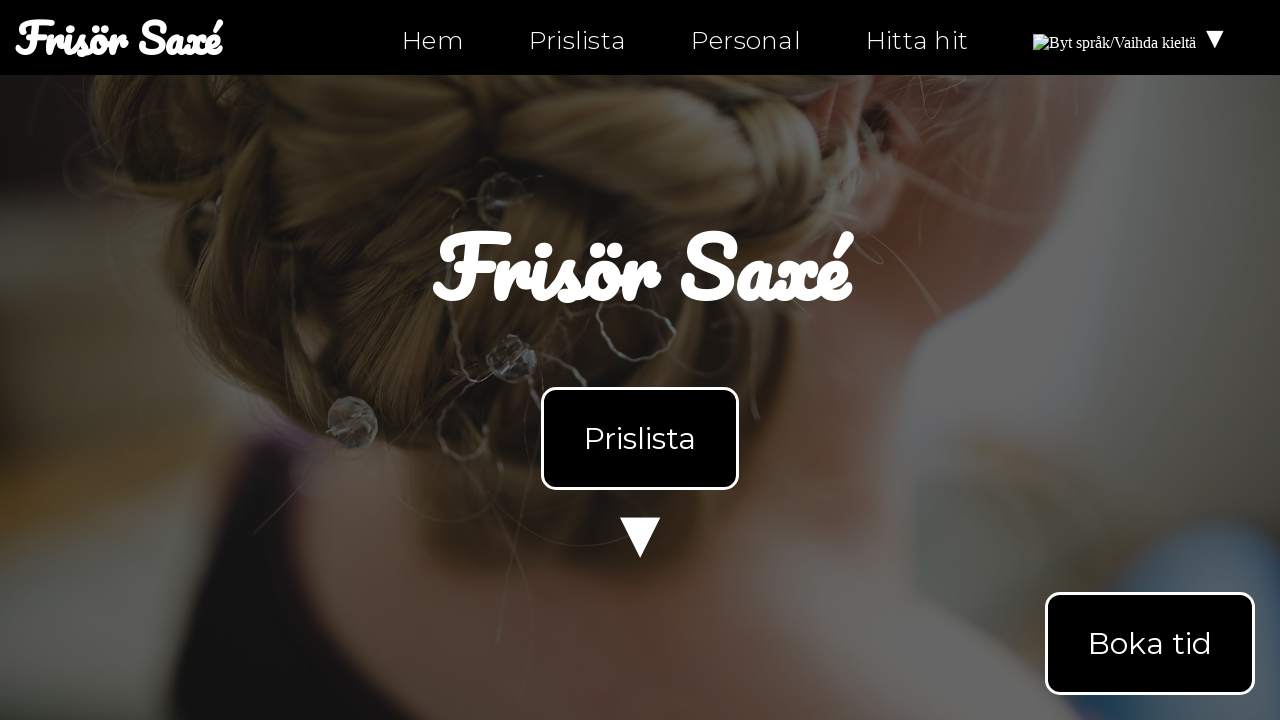

Got href attribute from link: #products
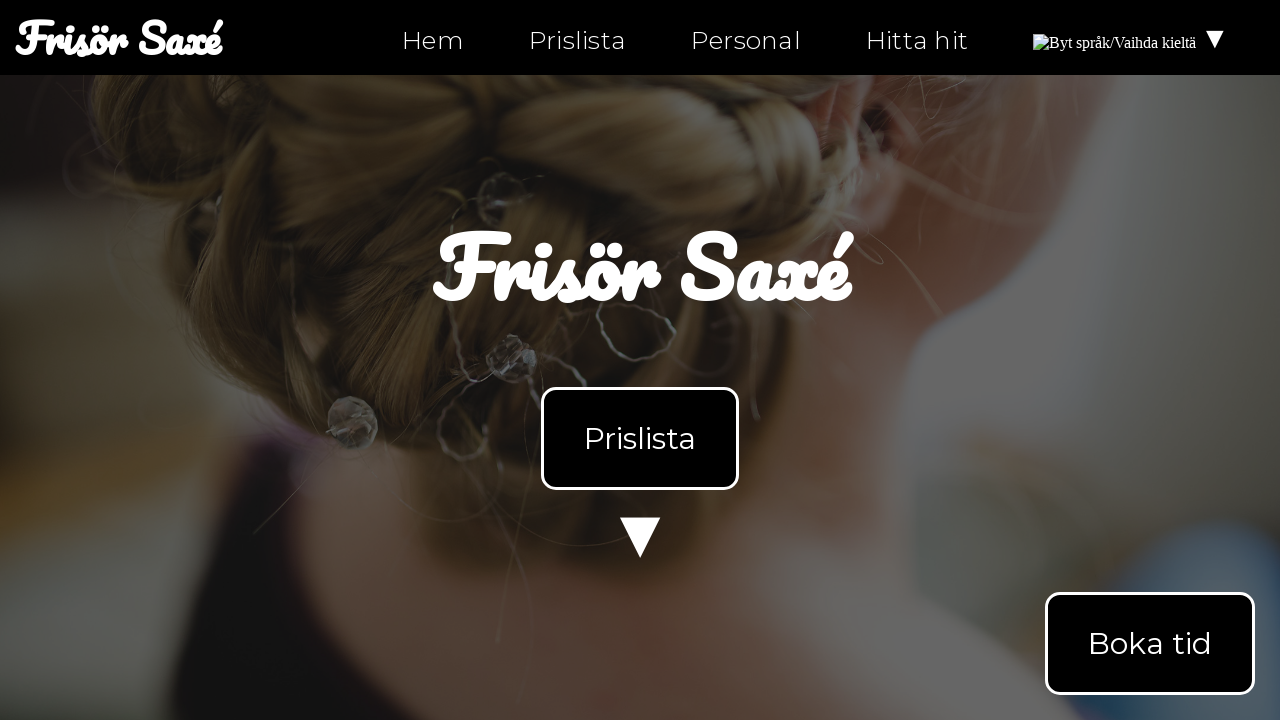

Verified link href '#products' is not empty on page index.html
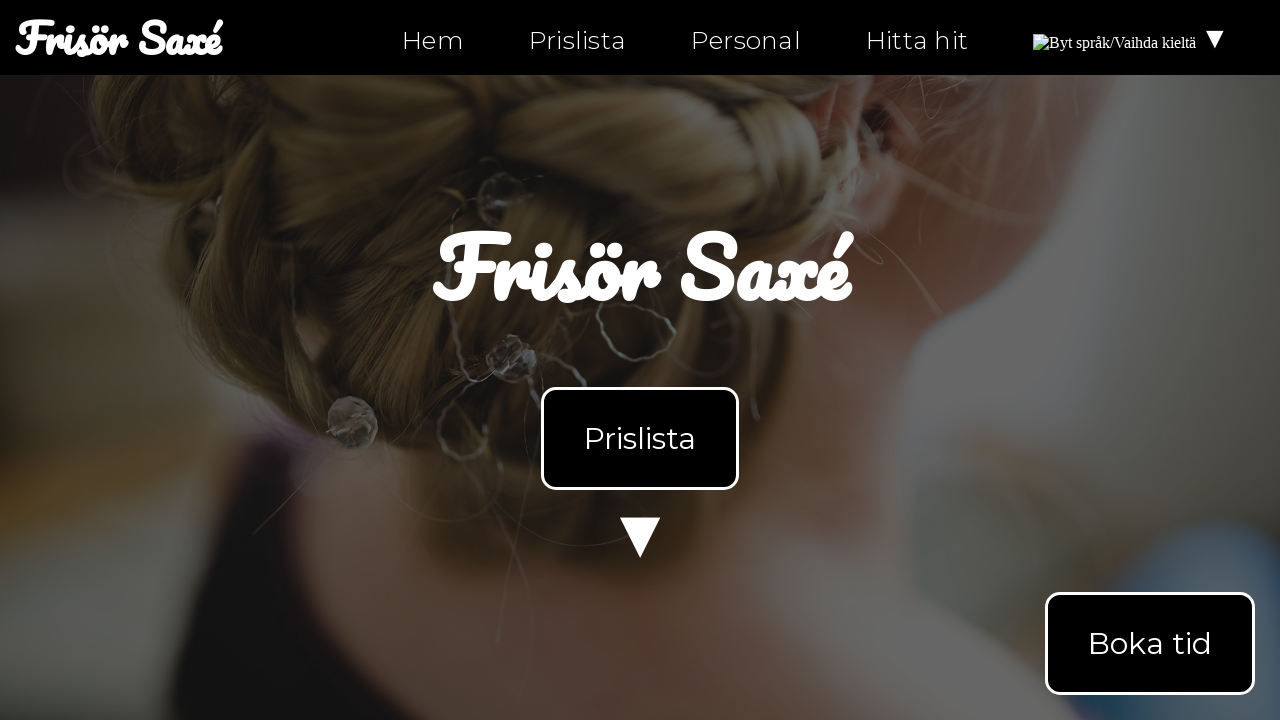

Got href attribute from link: #products
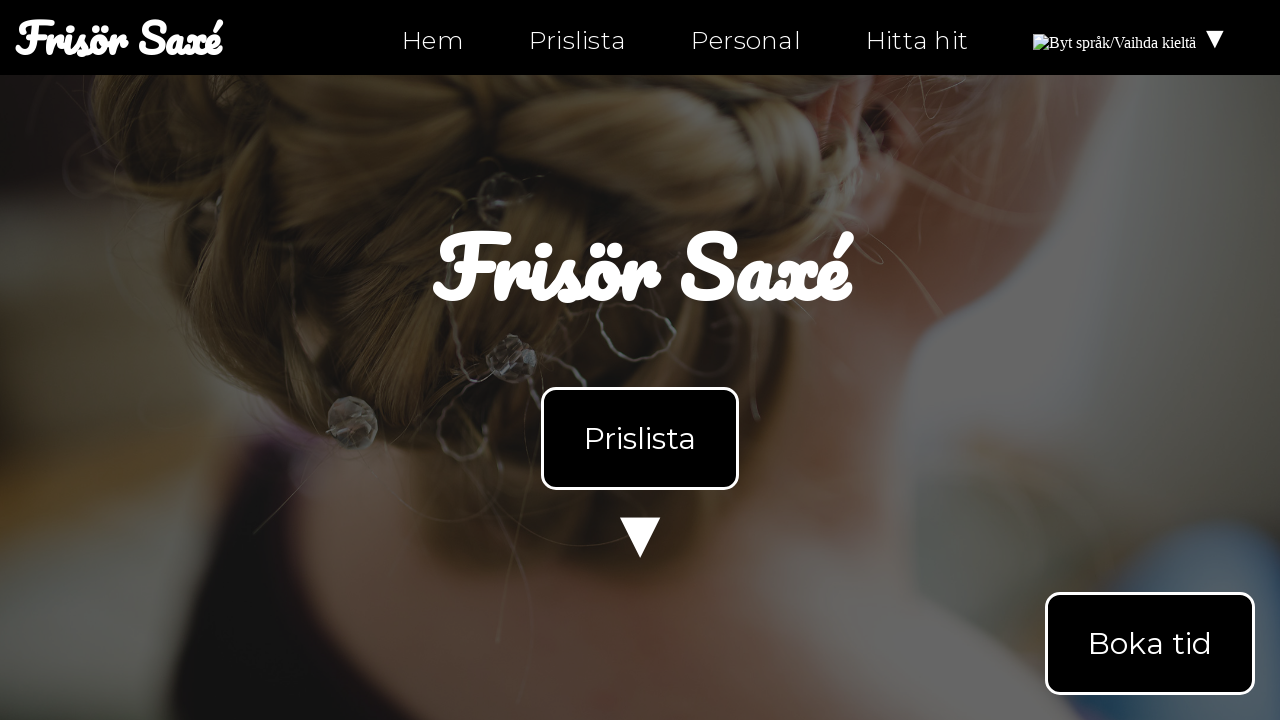

Verified link href '#products' is not empty on page index.html
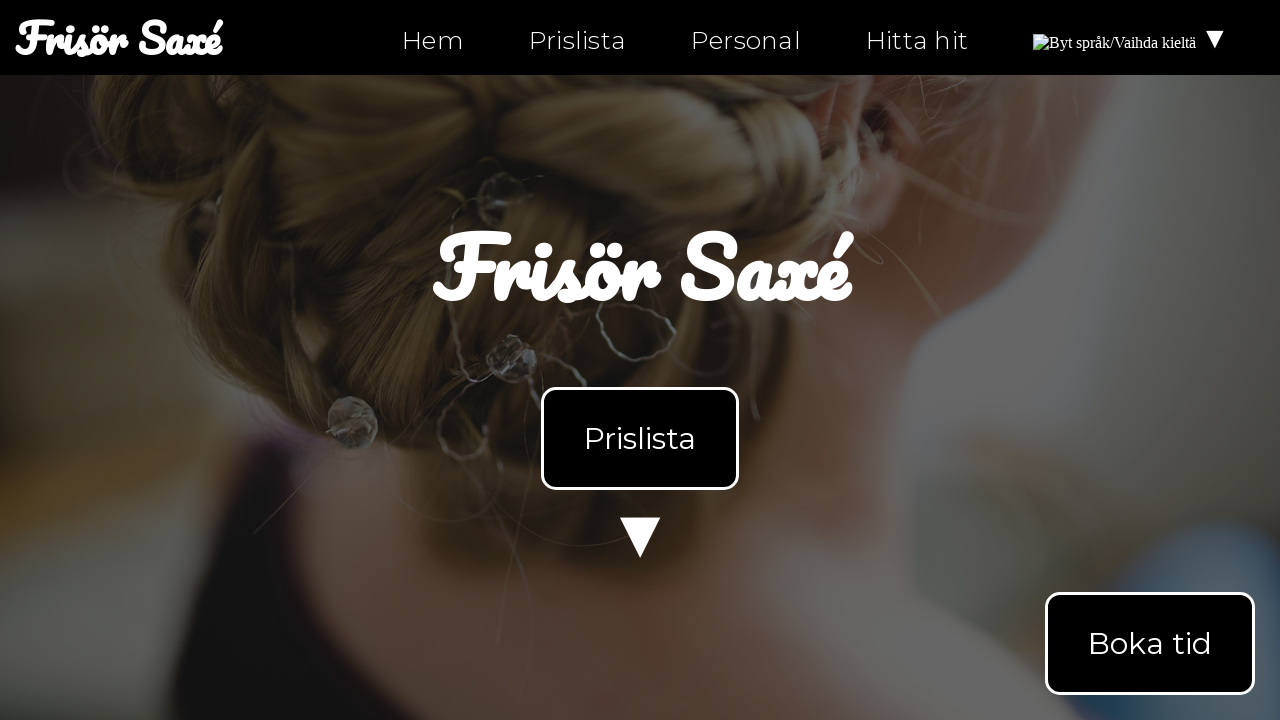

Got href attribute from link: mailto:info@ntig-uppsala.github.io?Subject=Boka%20tid
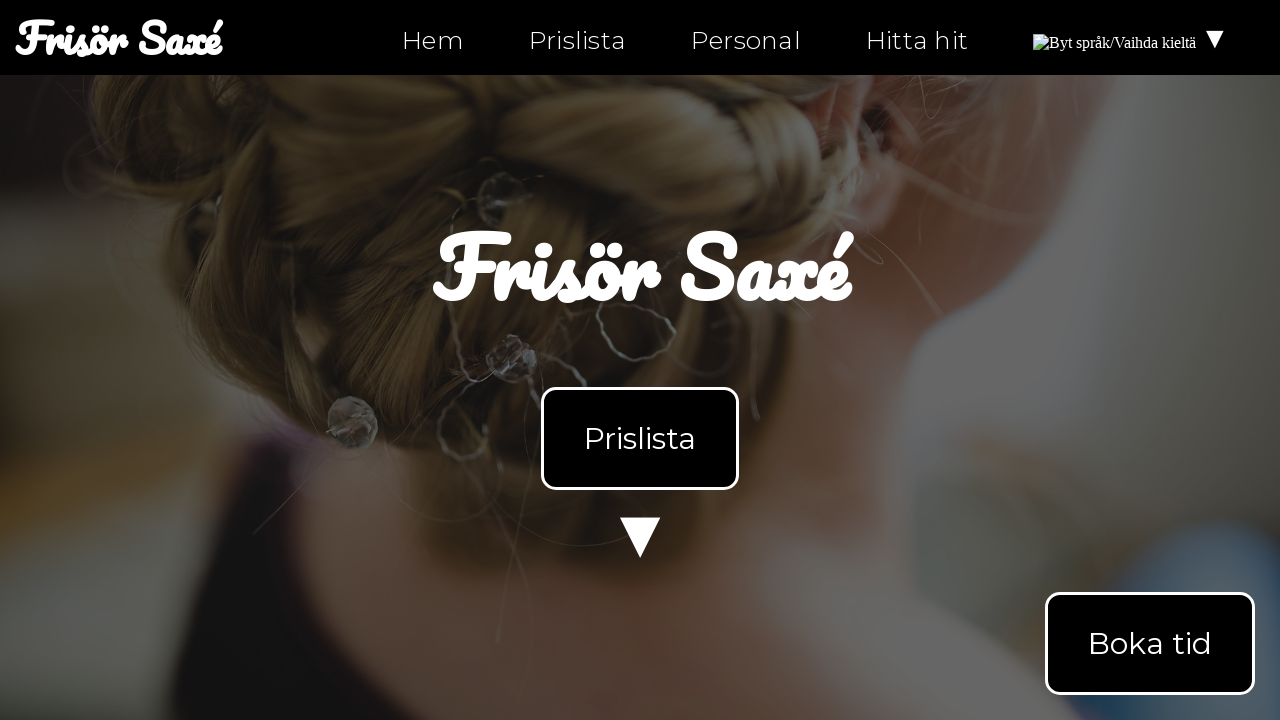

Verified link href 'mailto:info@ntig-uppsala.github.io?Subject=Boka%20tid' is not empty on page index.html
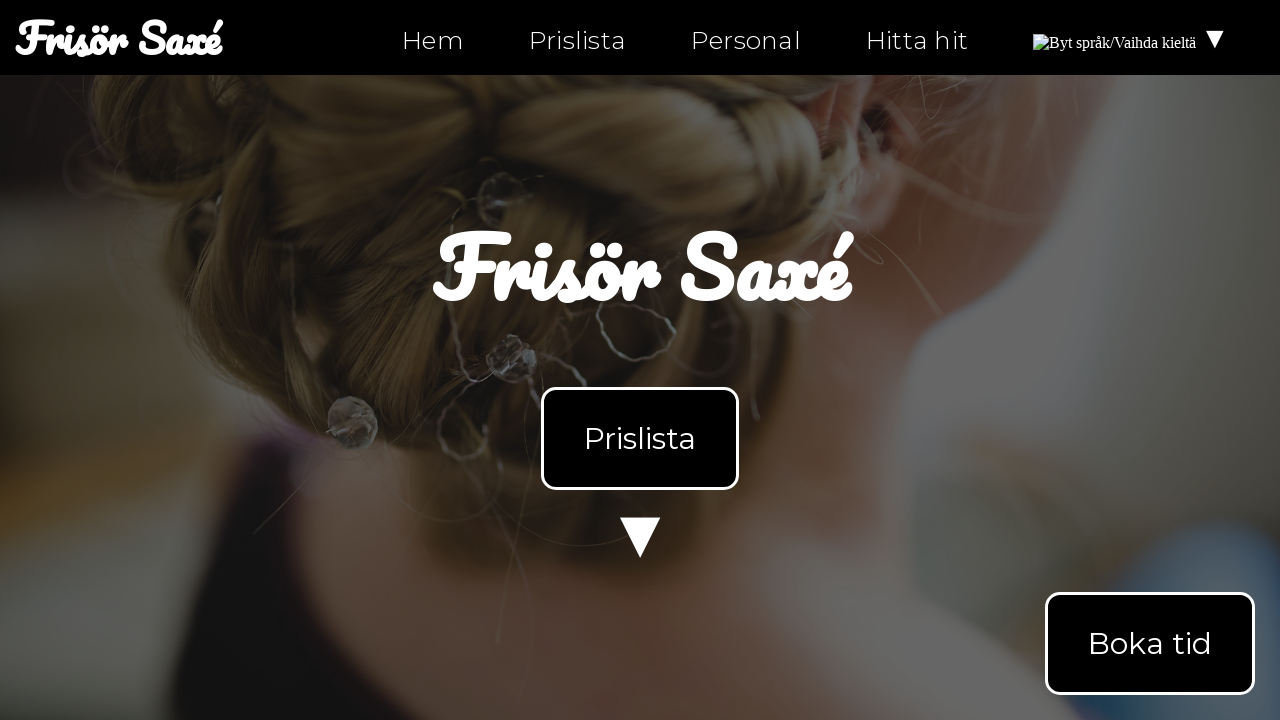

Got href attribute from link: https://facebook.com/ntiuppsala
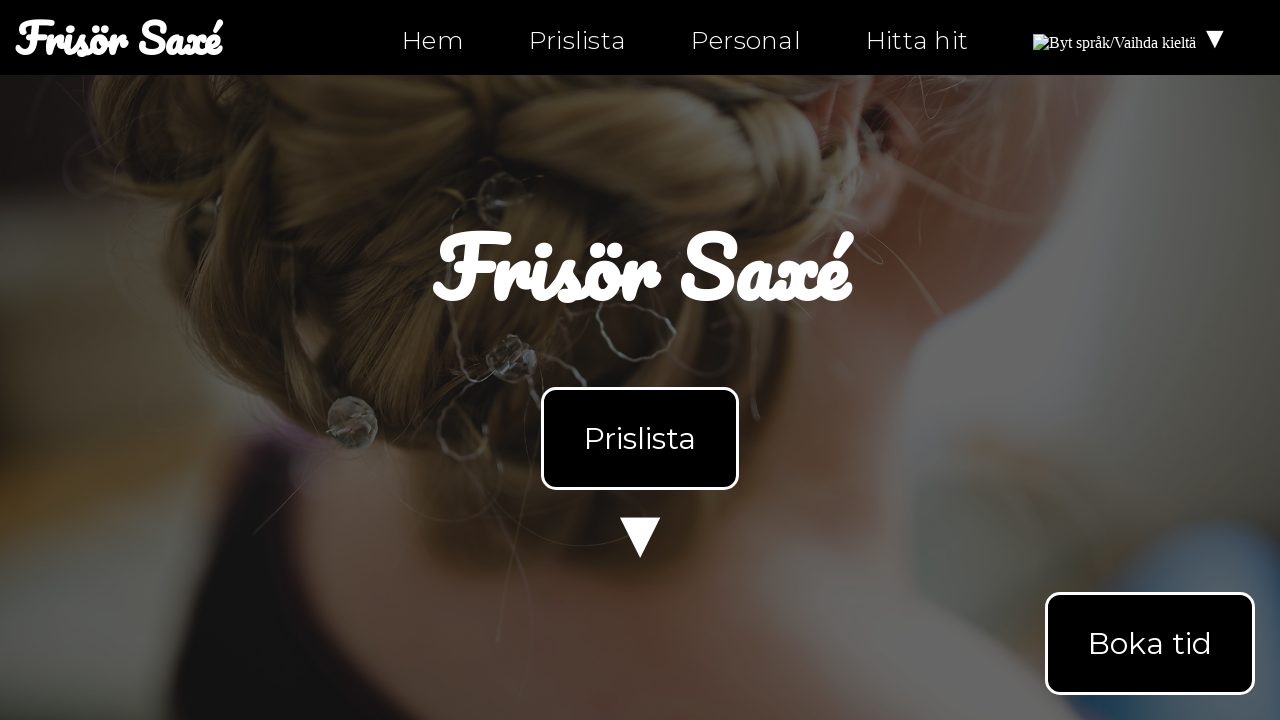

Verified link href 'https://facebook.com/ntiuppsala' is not empty on page index.html
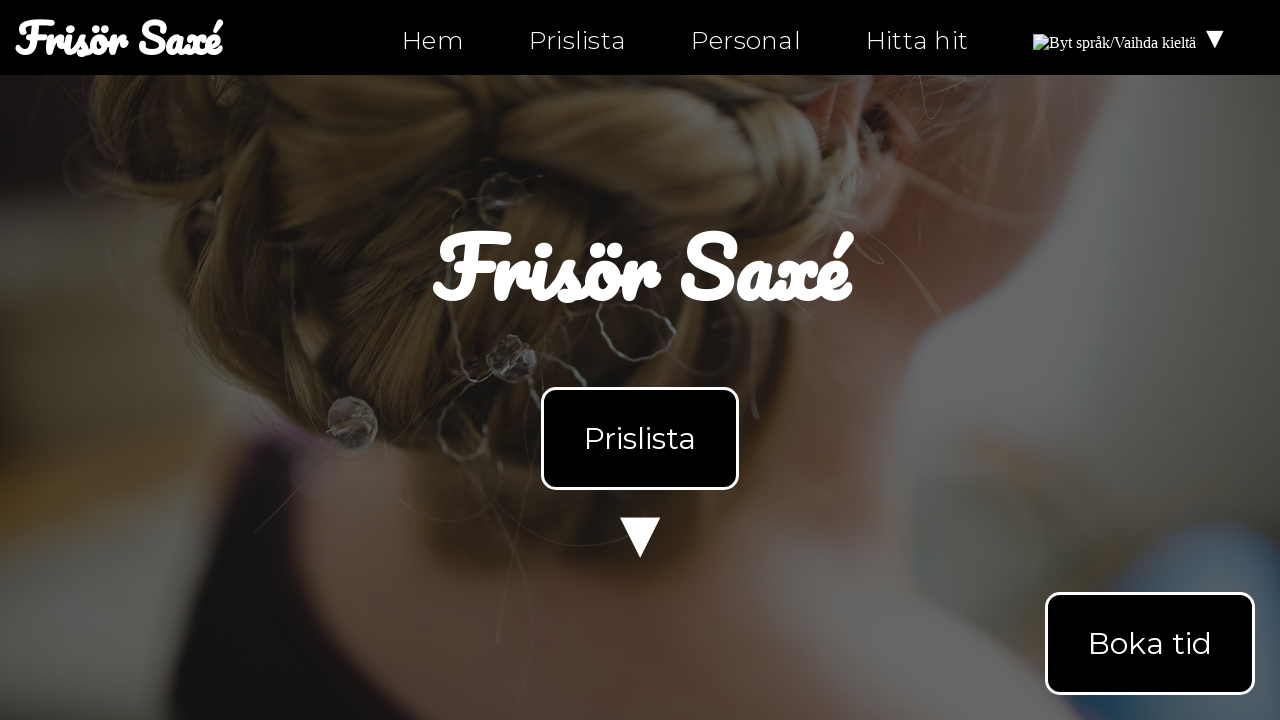

Got href attribute from link: https://instagram.com/ntiuppsala
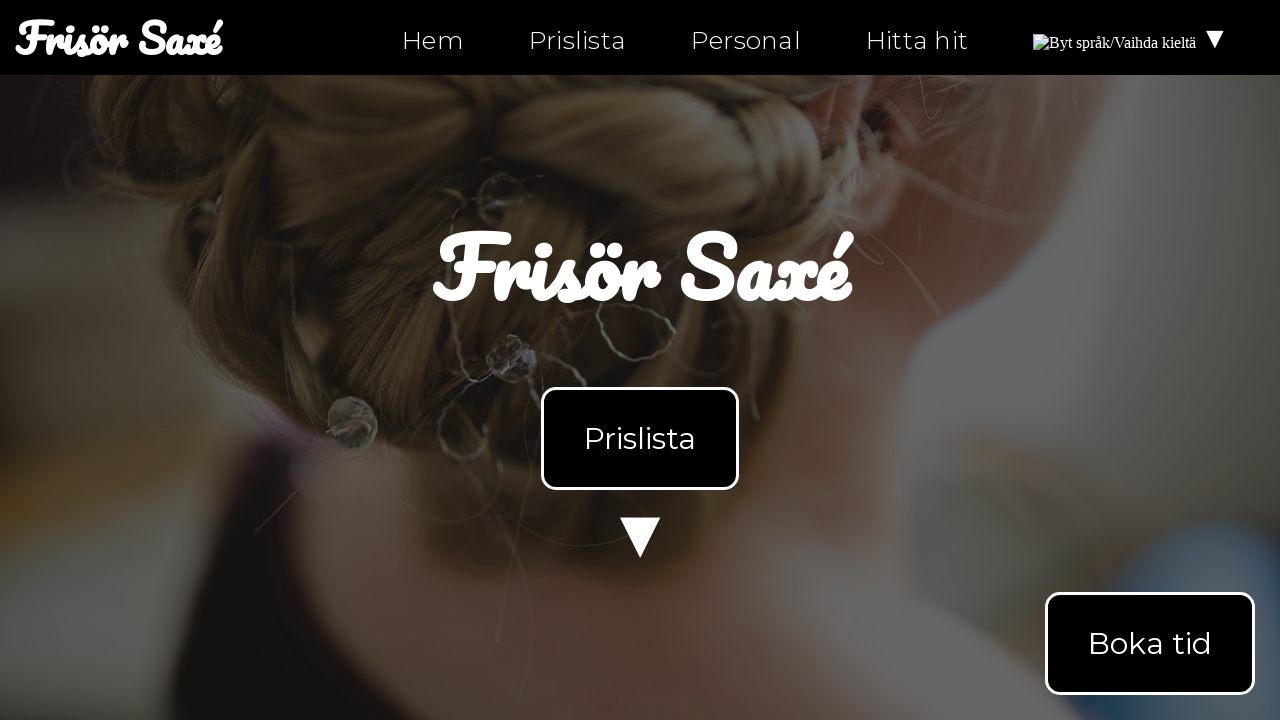

Verified link href 'https://instagram.com/ntiuppsala' is not empty on page index.html
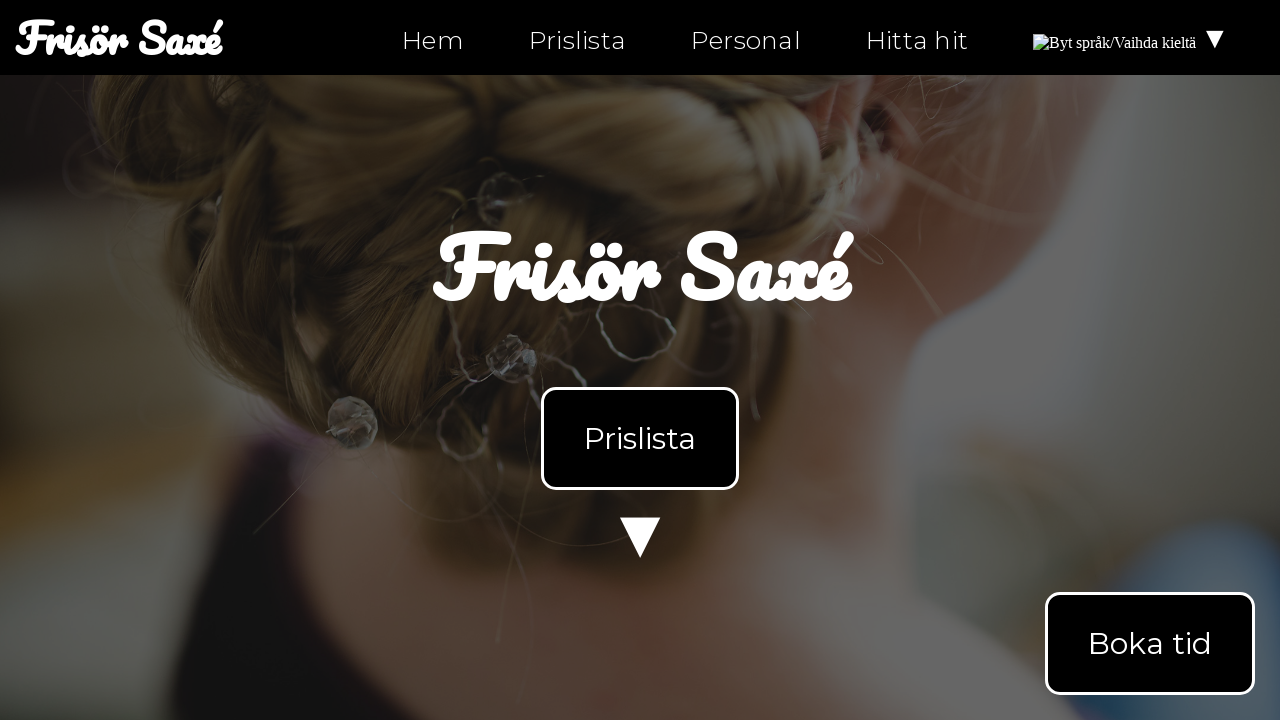

Got href attribute from link: https://twitter.com/ntiuppsala
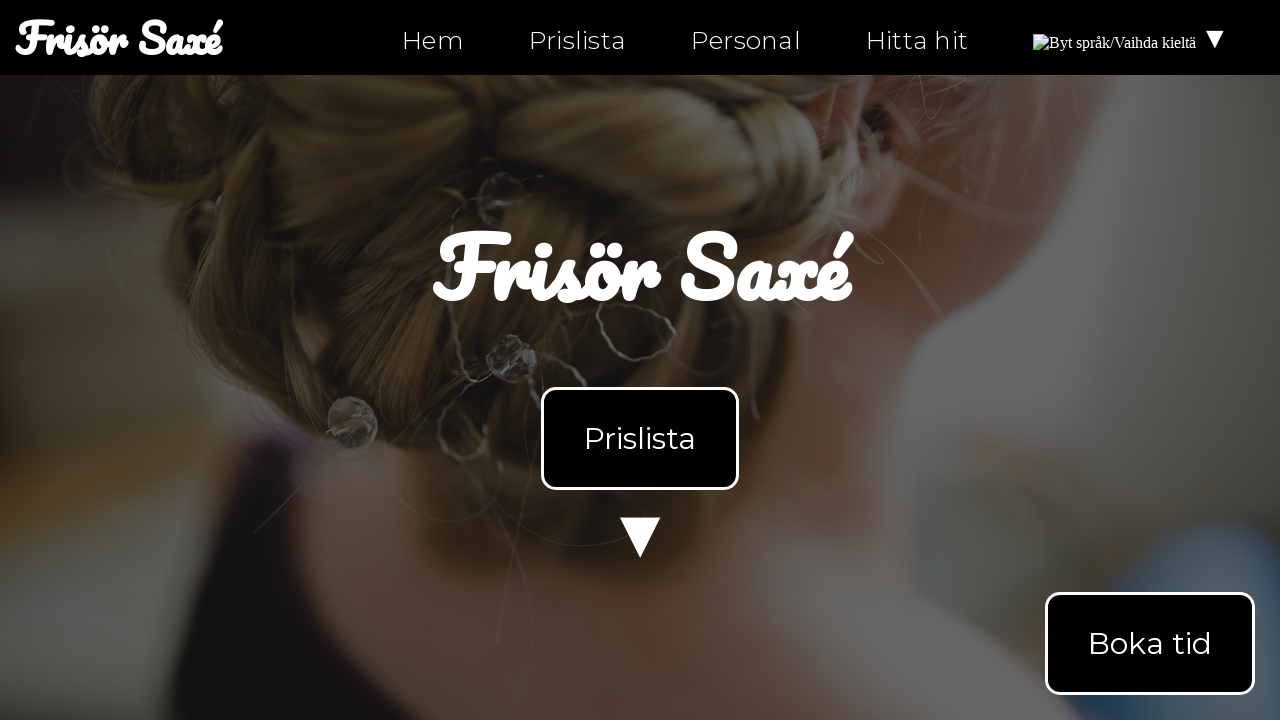

Verified link href 'https://twitter.com/ntiuppsala' is not empty on page index.html
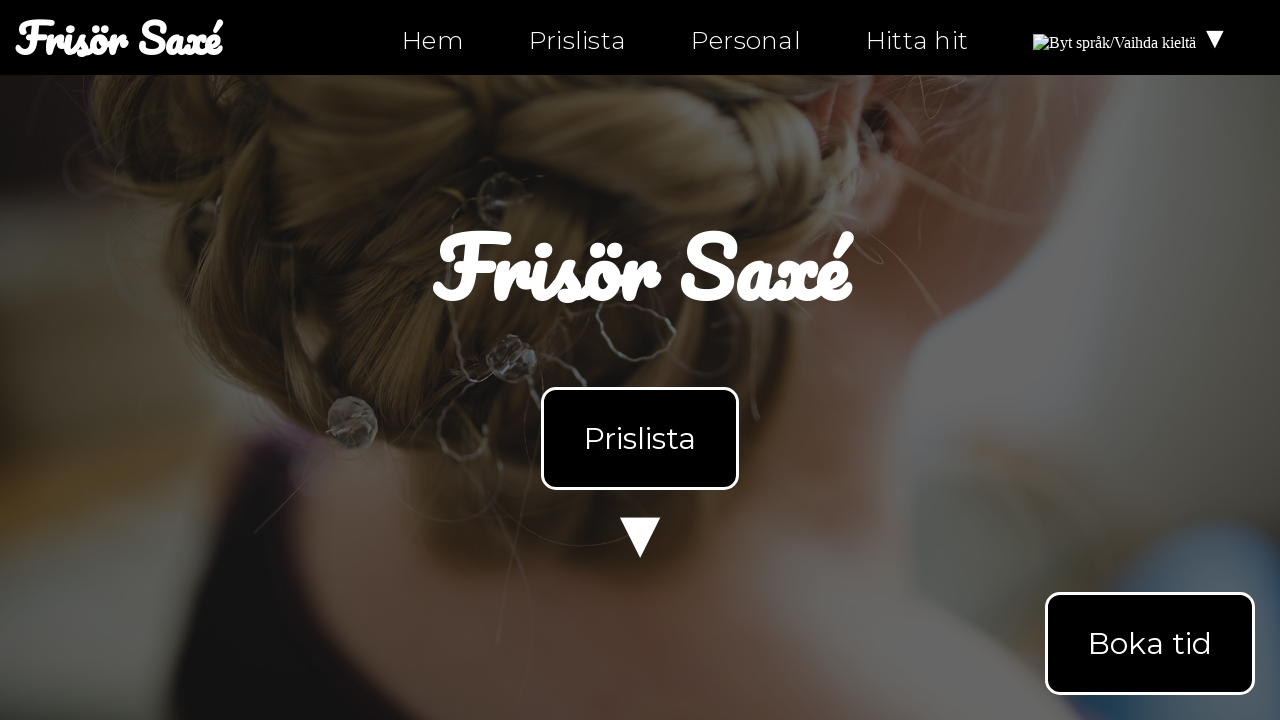

Got href attribute from link: tel:0630-555-555
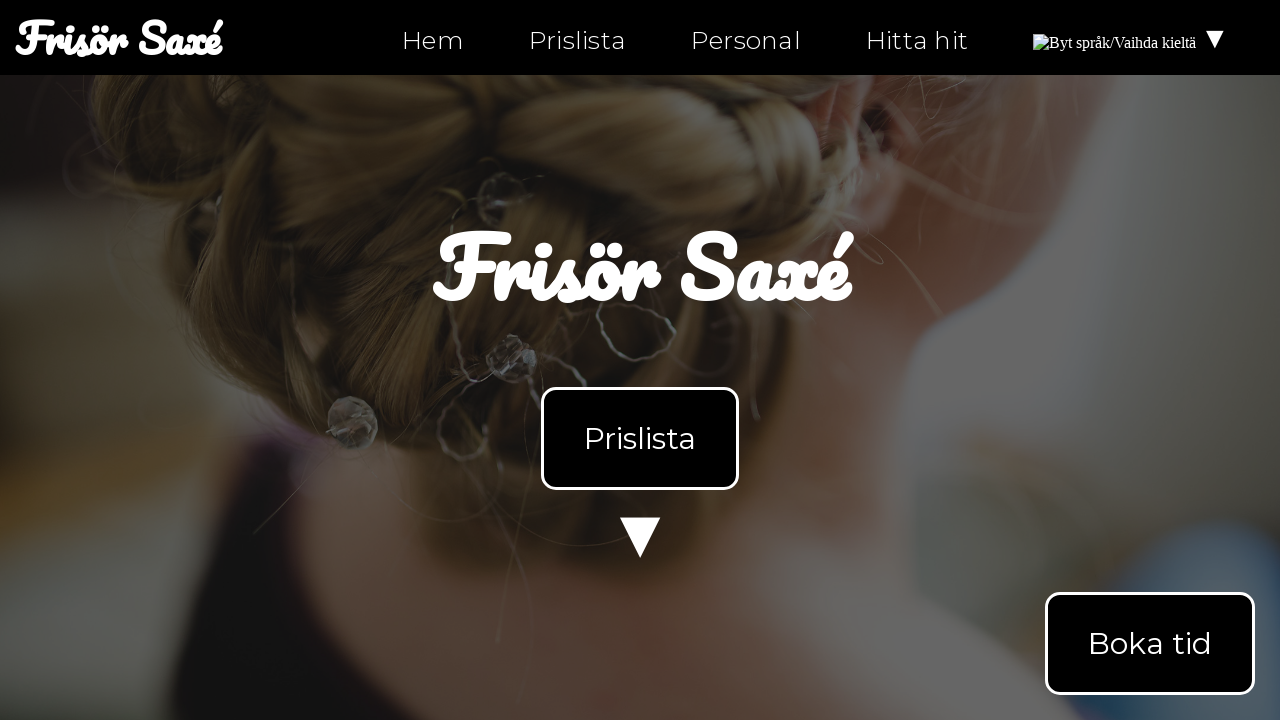

Verified link href 'tel:0630-555-555' is not empty on page index.html
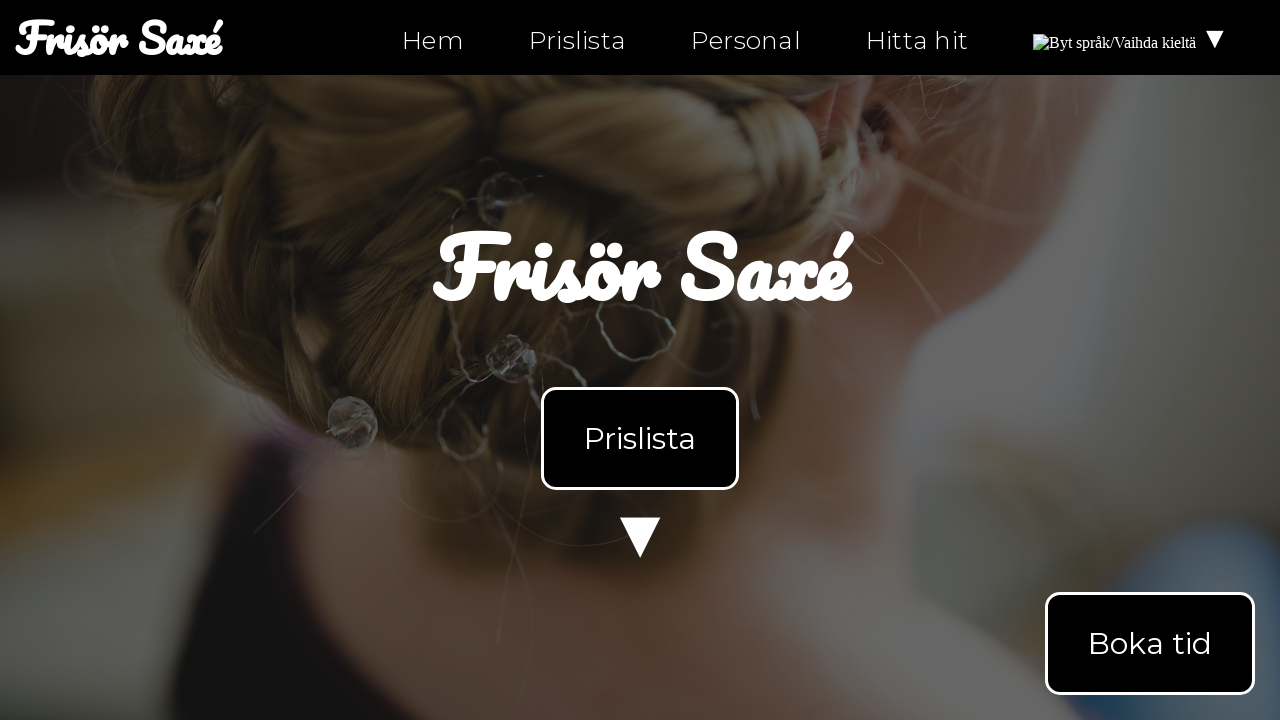

Got href attribute from link: mailto:info@ntig-uppsala.github.io
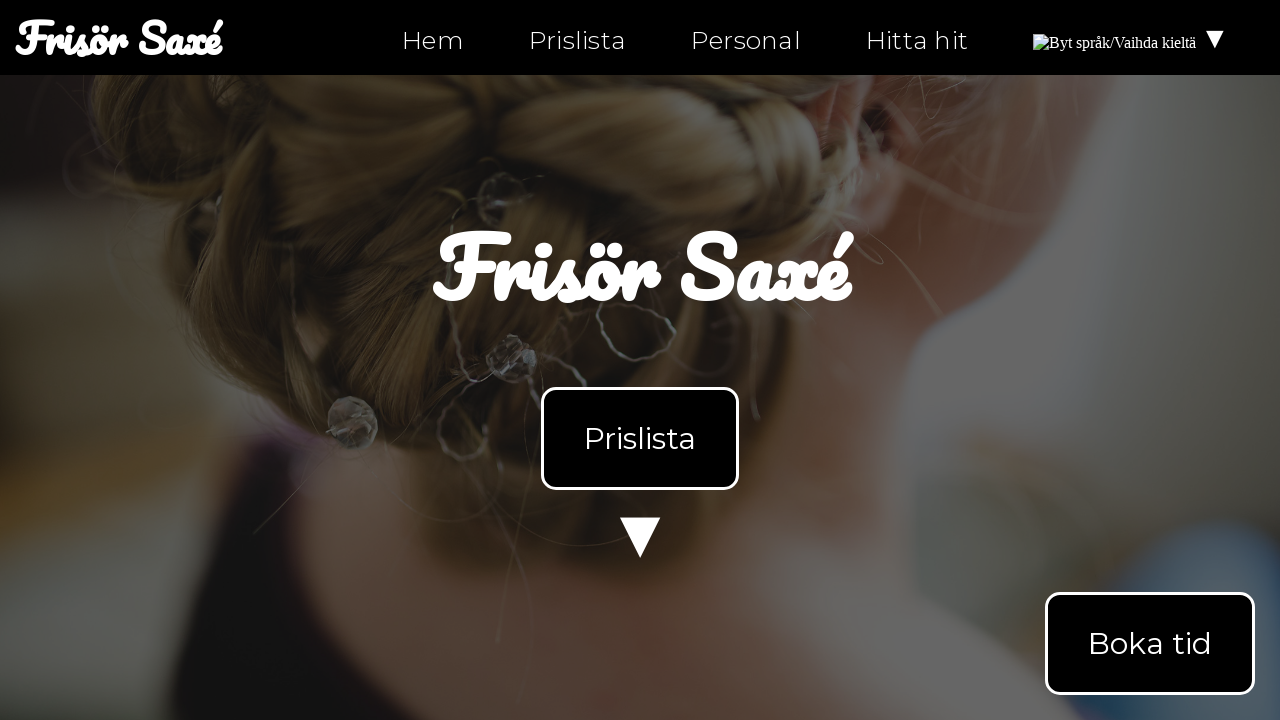

Verified link href 'mailto:info@ntig-uppsala.github.io' is not empty on page index.html
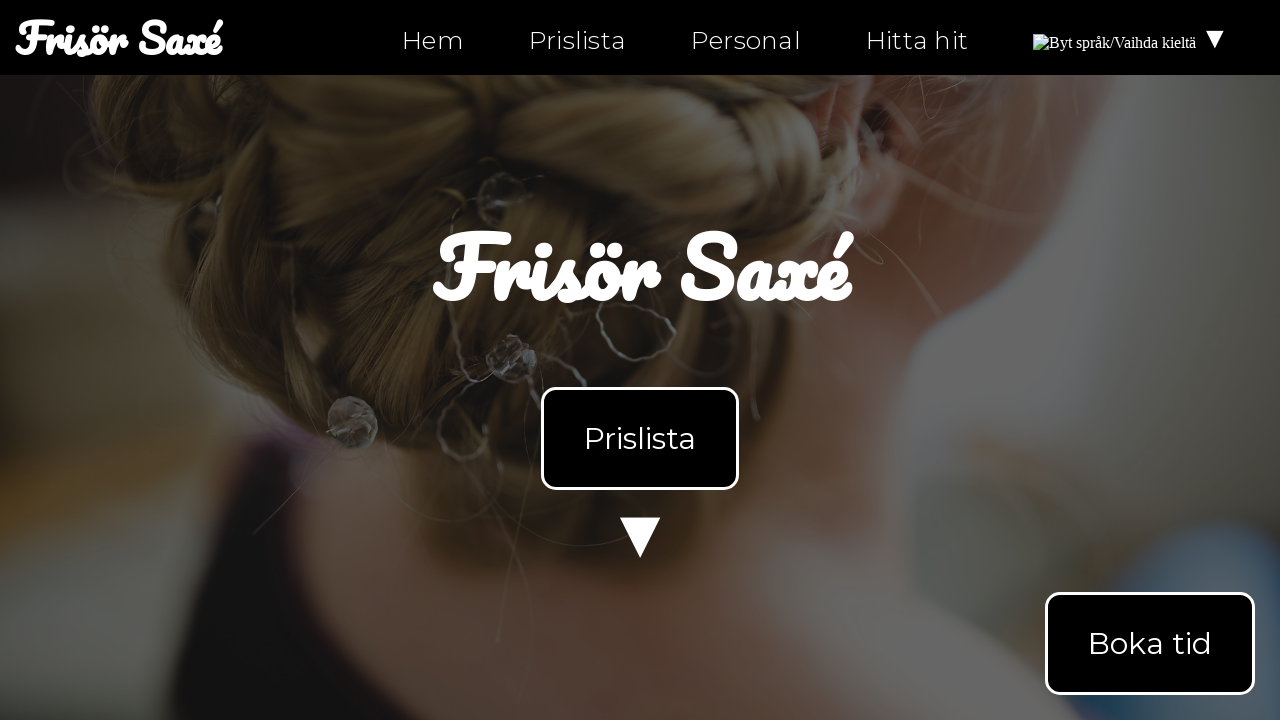

Got href attribute from link: hitta-hit.html
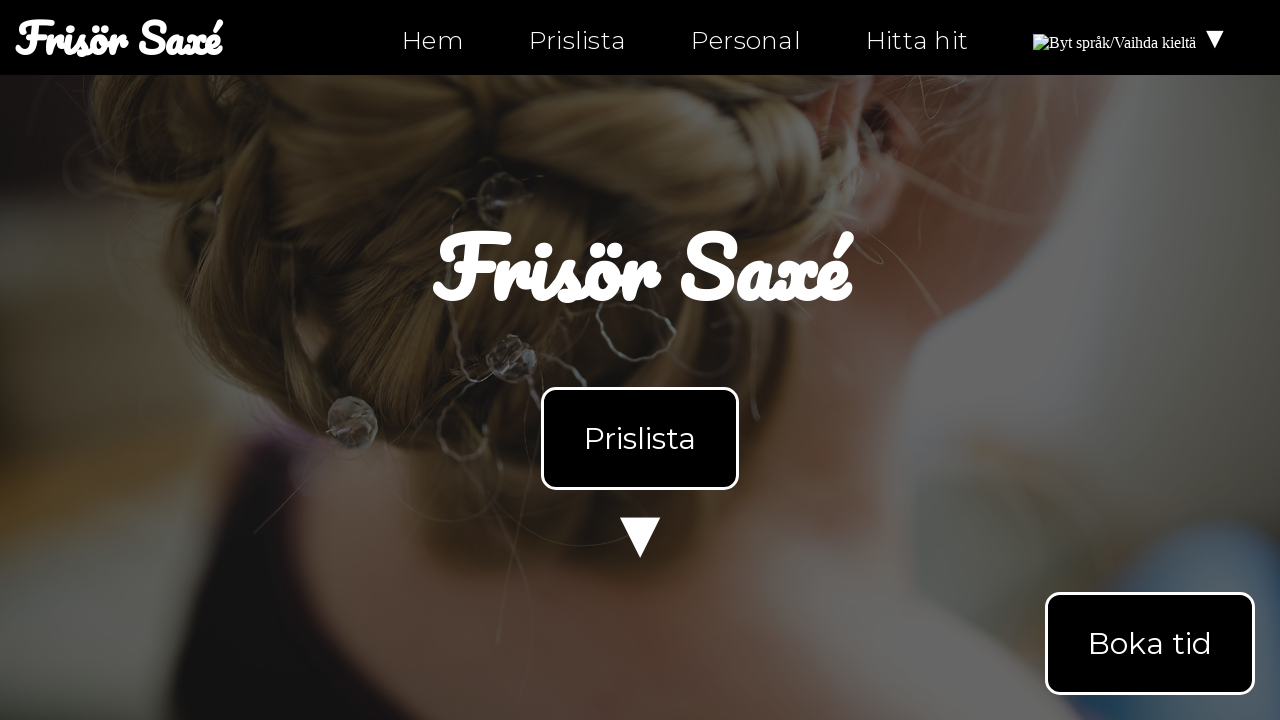

Verified link href 'hitta-hit.html' is not empty on page index.html
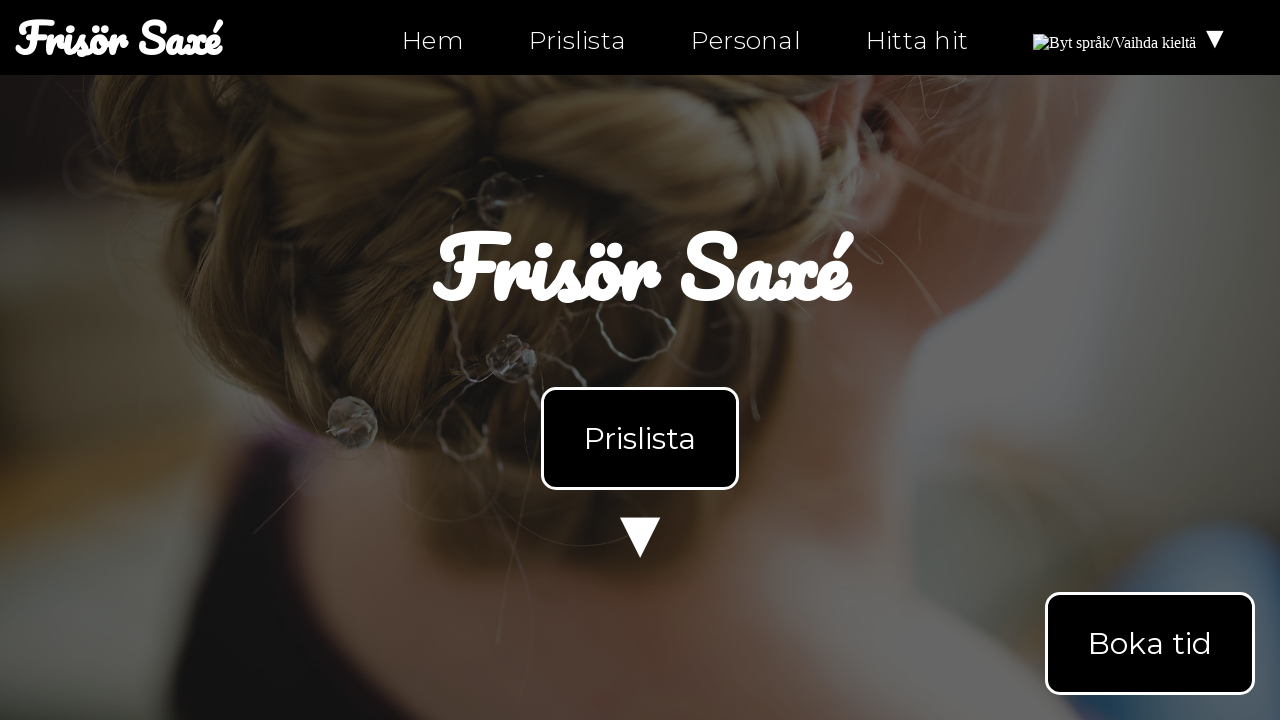

Navigated to page personal.html
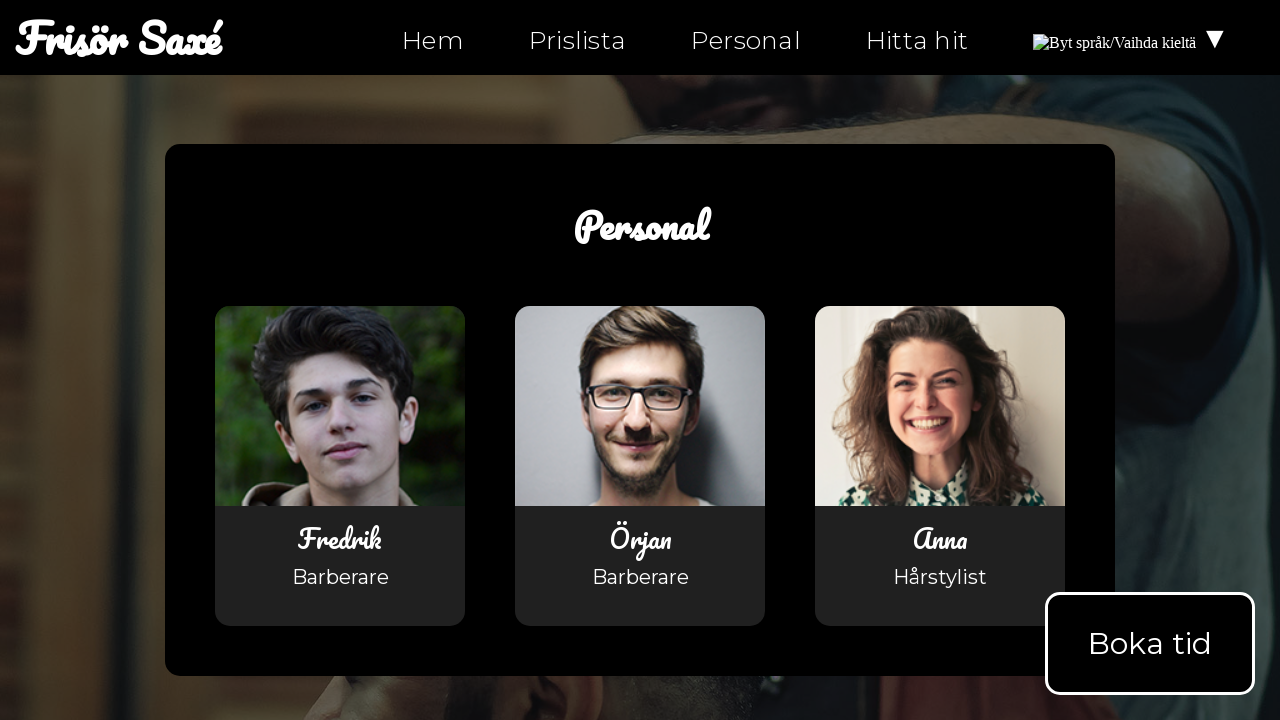

Retrieved all links from page personal.html
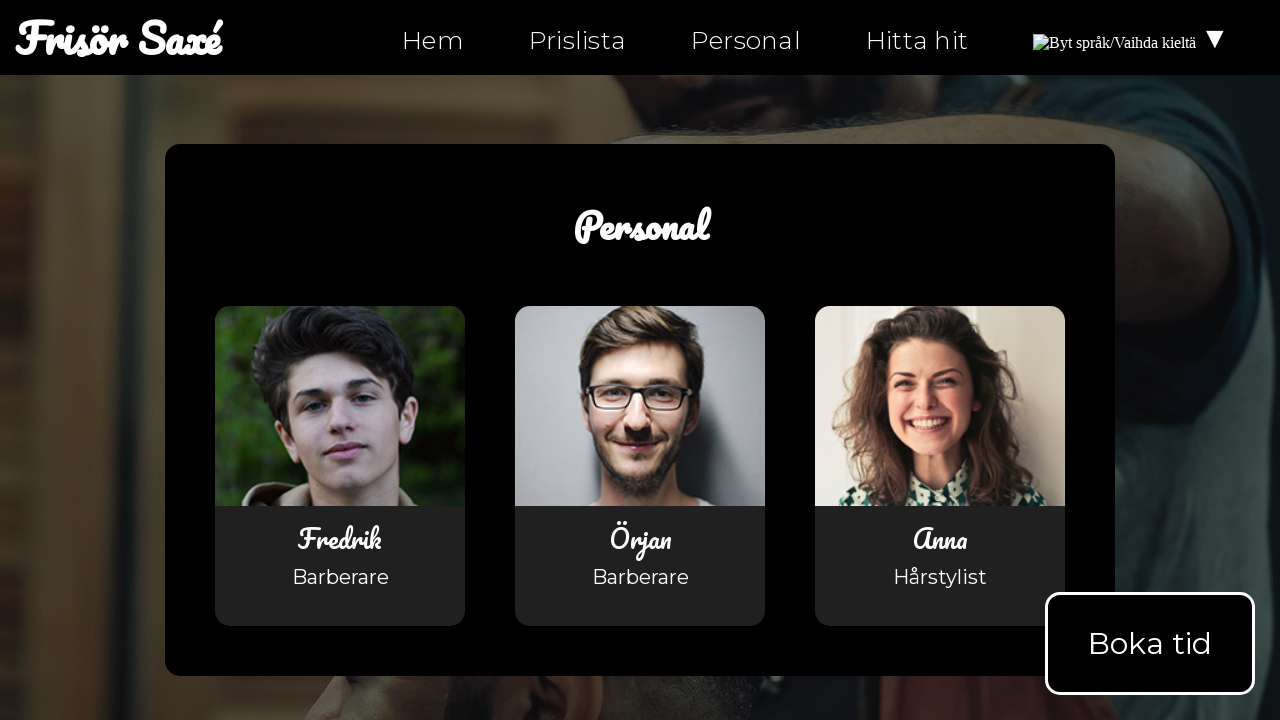

Got href attribute from link: index.html
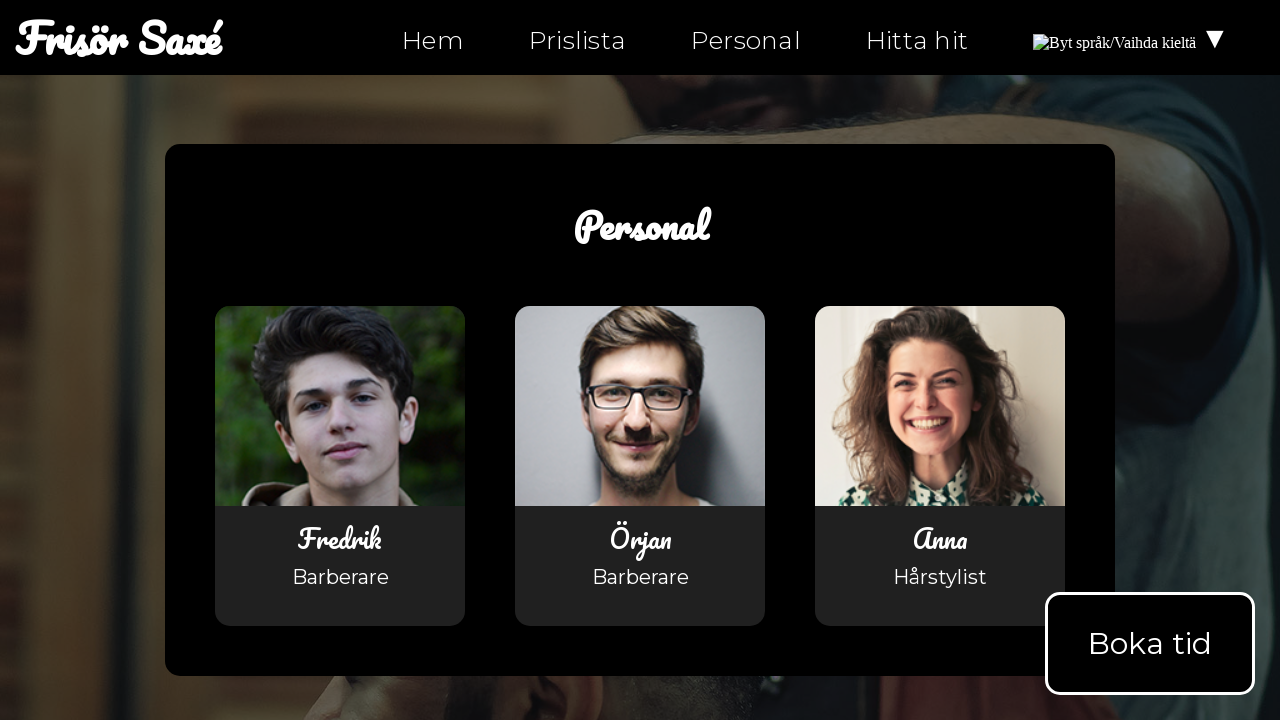

Verified link href 'index.html' is not empty on page personal.html
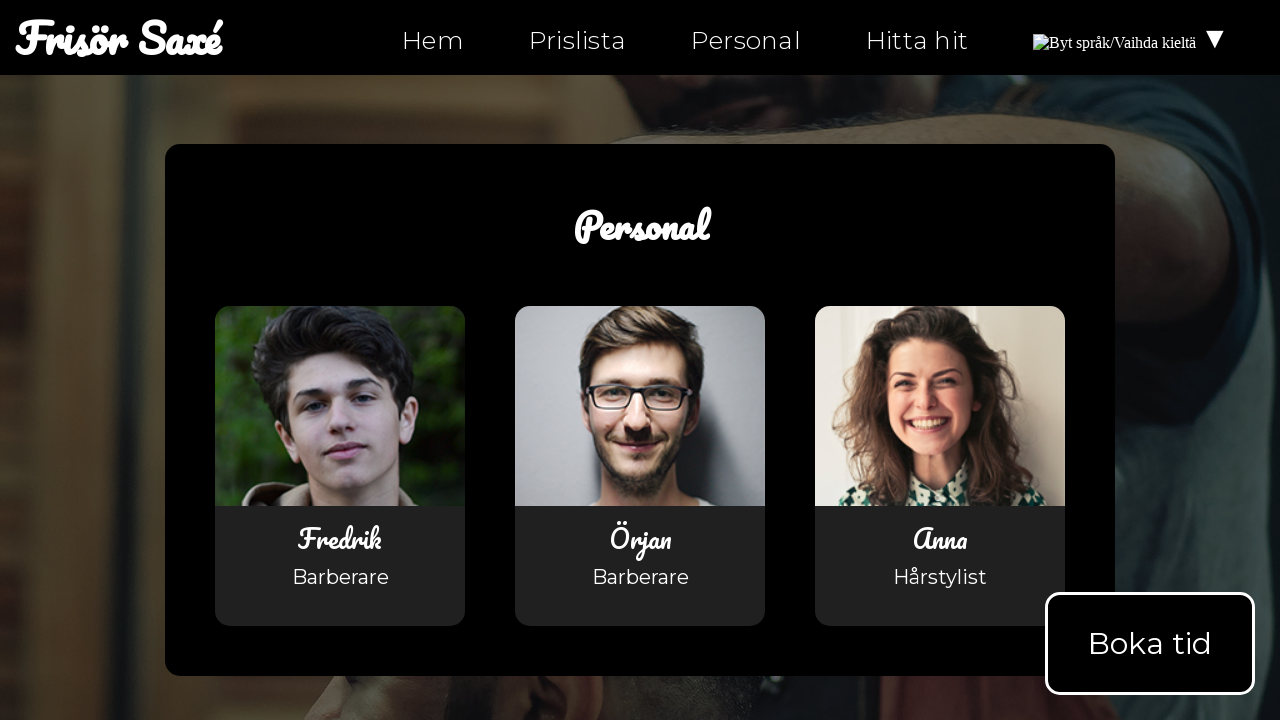

Got href attribute from link: index.html
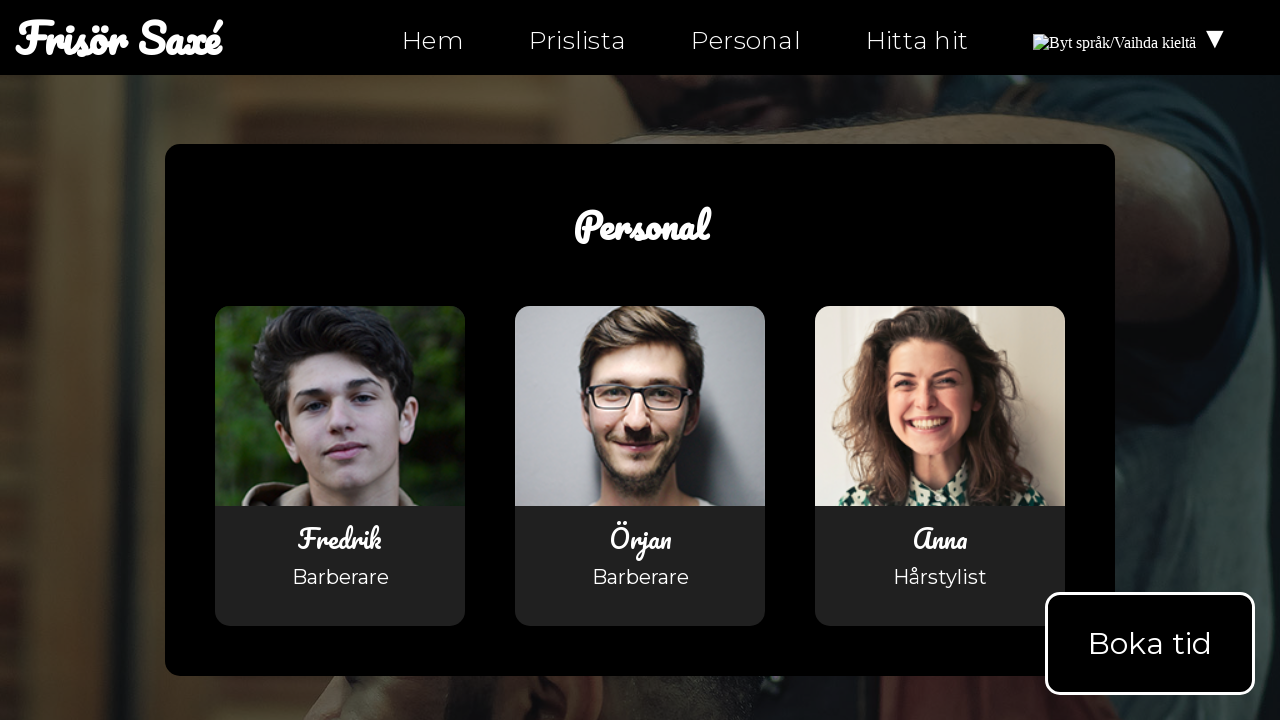

Verified link href 'index.html' is not empty on page personal.html
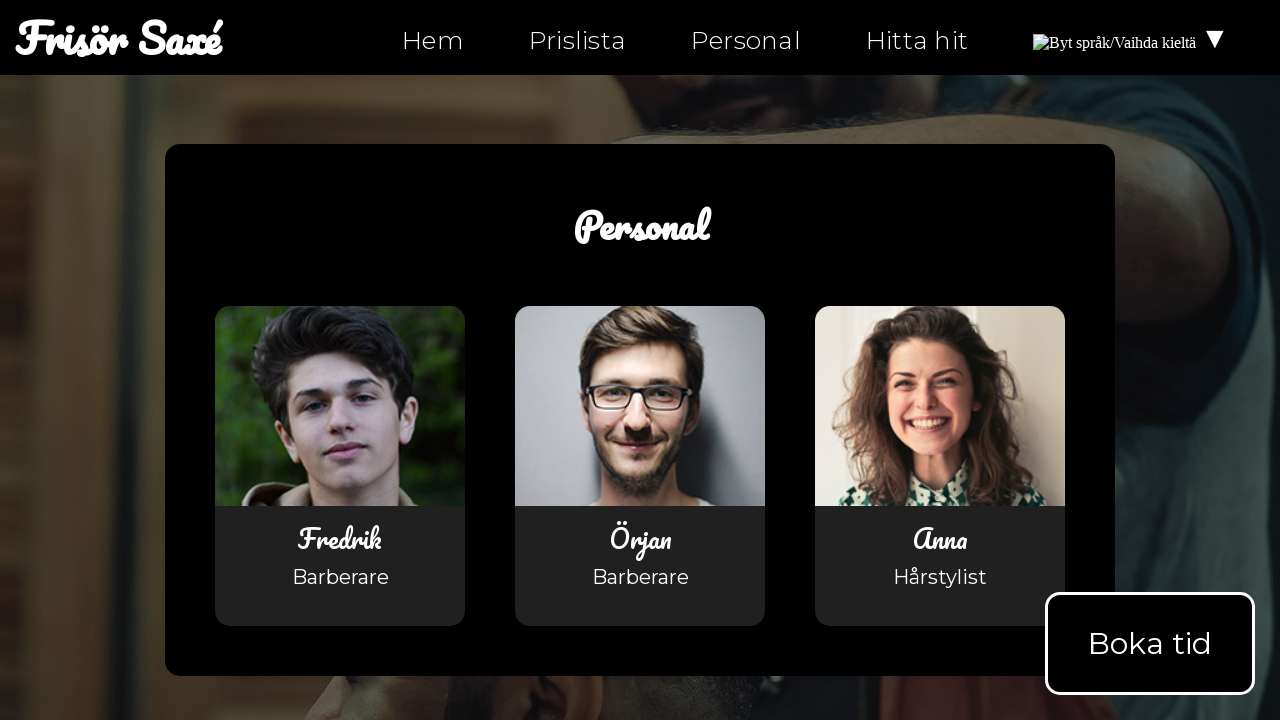

Got href attribute from link: index.html#products
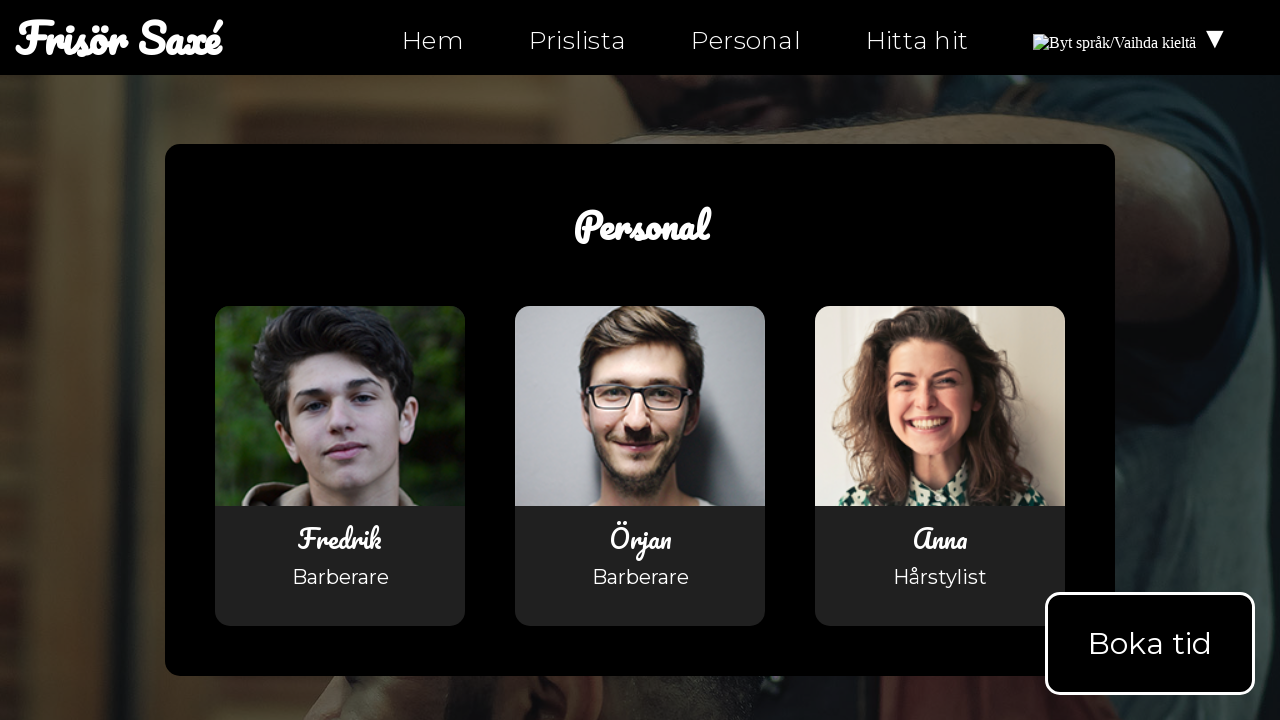

Verified link href 'index.html#products' is not empty on page personal.html
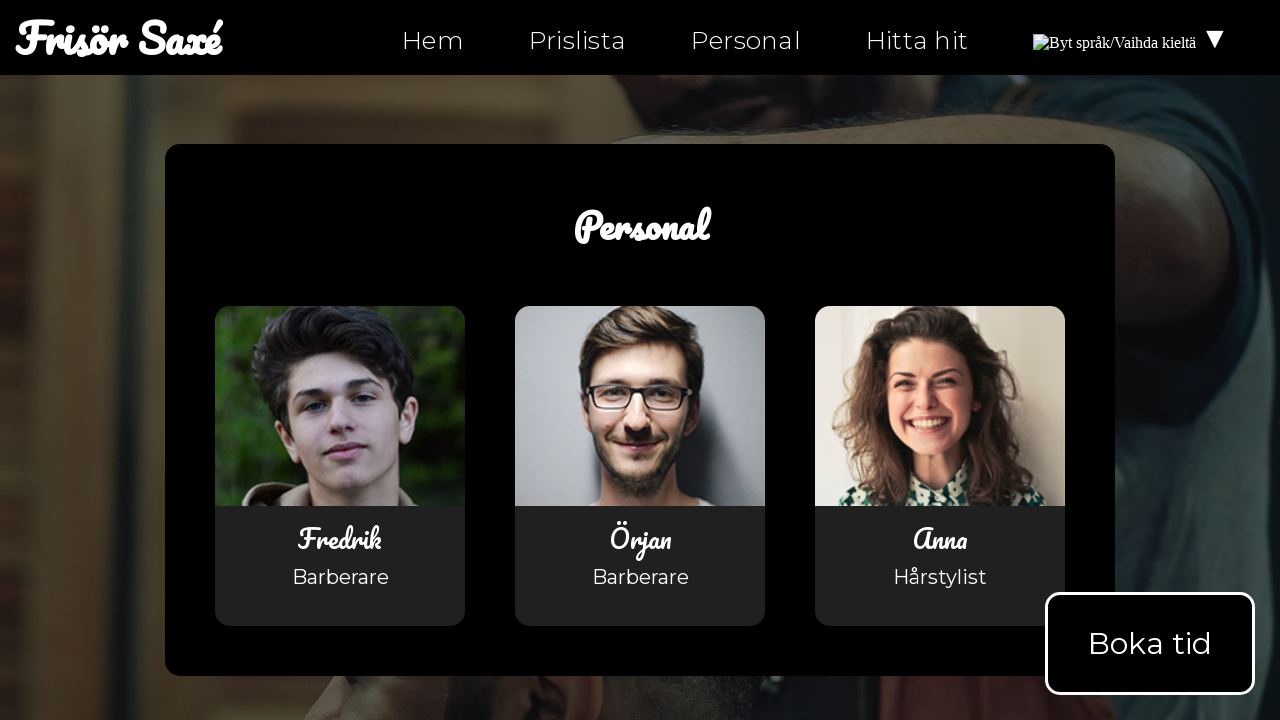

Got href attribute from link: personal.html
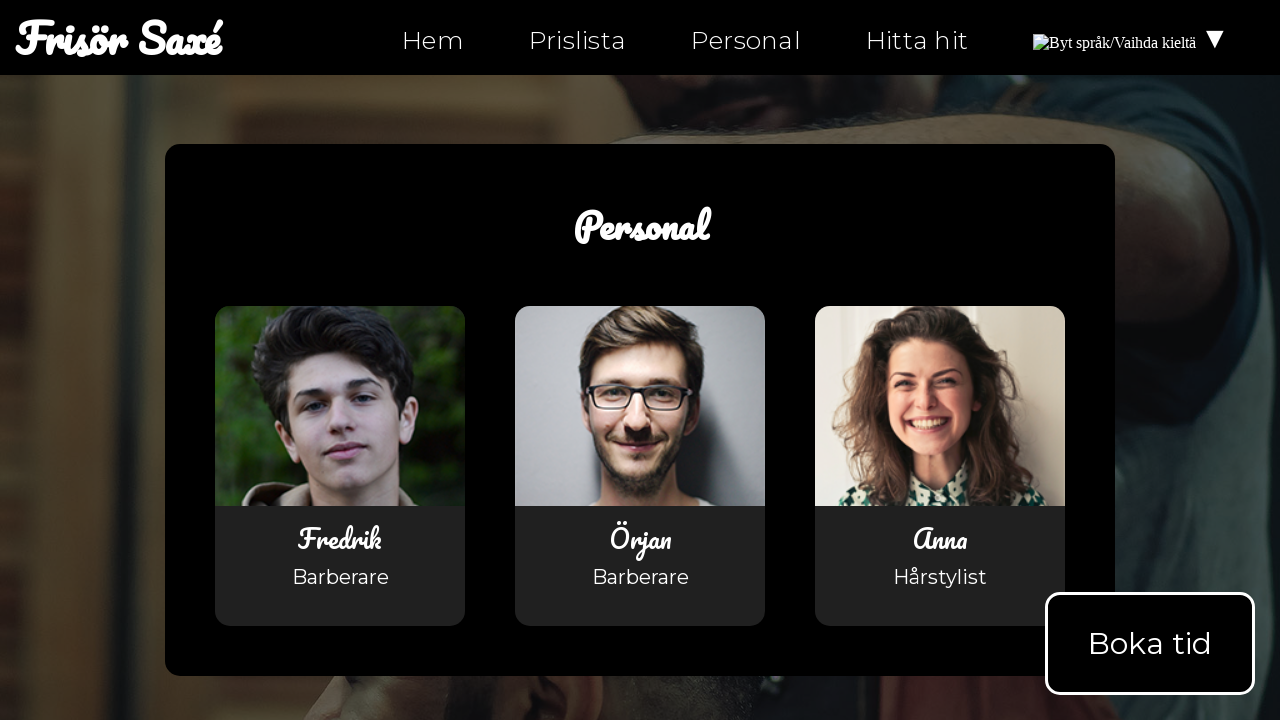

Verified link href 'personal.html' is not empty on page personal.html
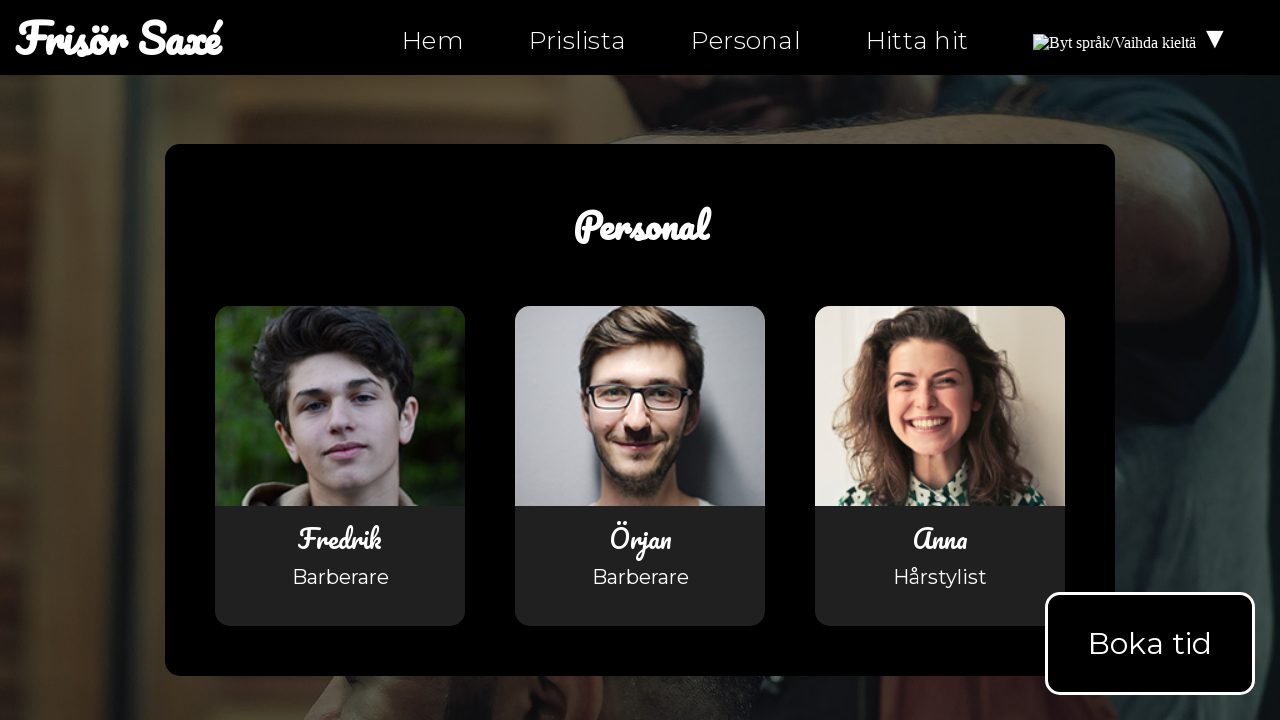

Got href attribute from link: hitta-hit.html
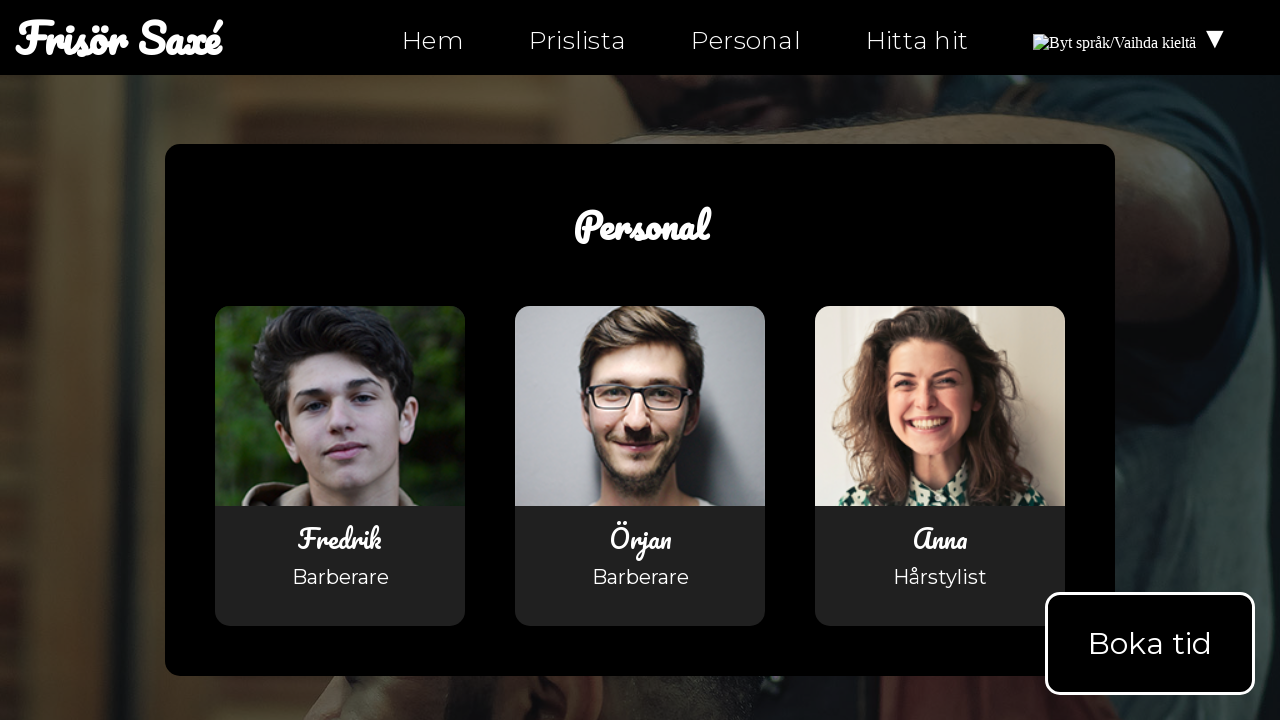

Verified link href 'hitta-hit.html' is not empty on page personal.html
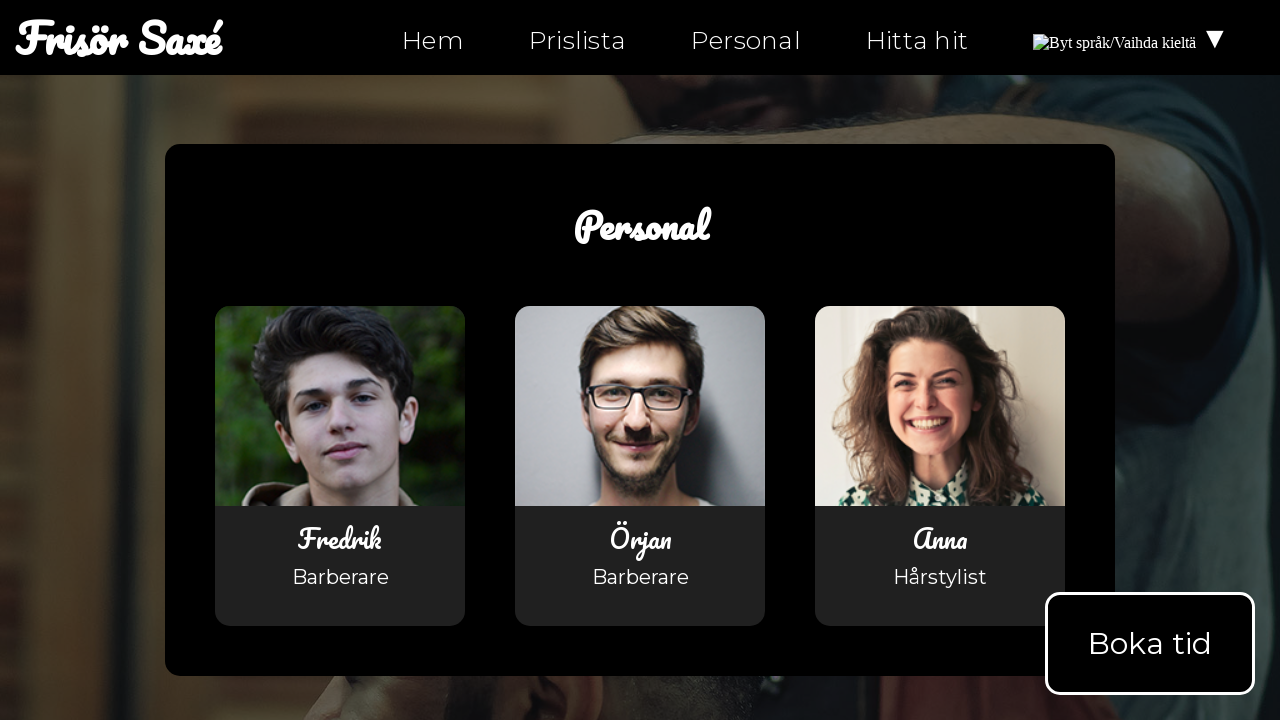

Got href attribute from link: personal.html
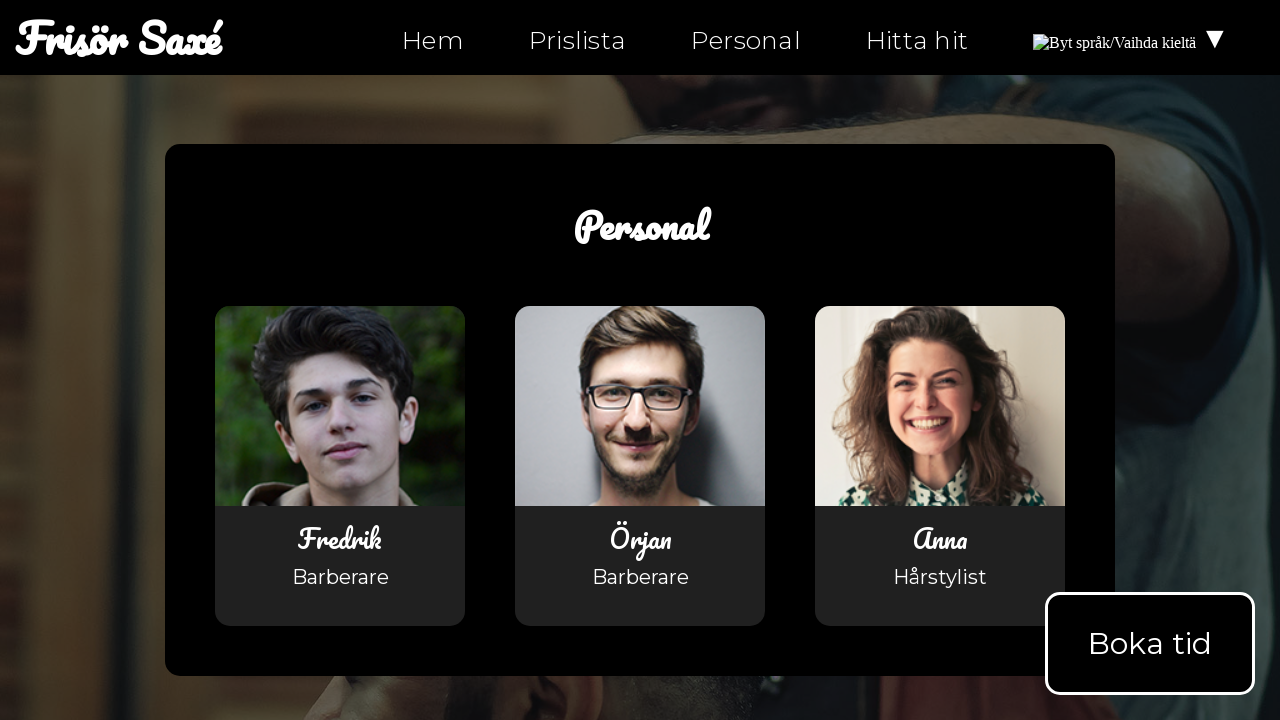

Verified link href 'personal.html' is not empty on page personal.html
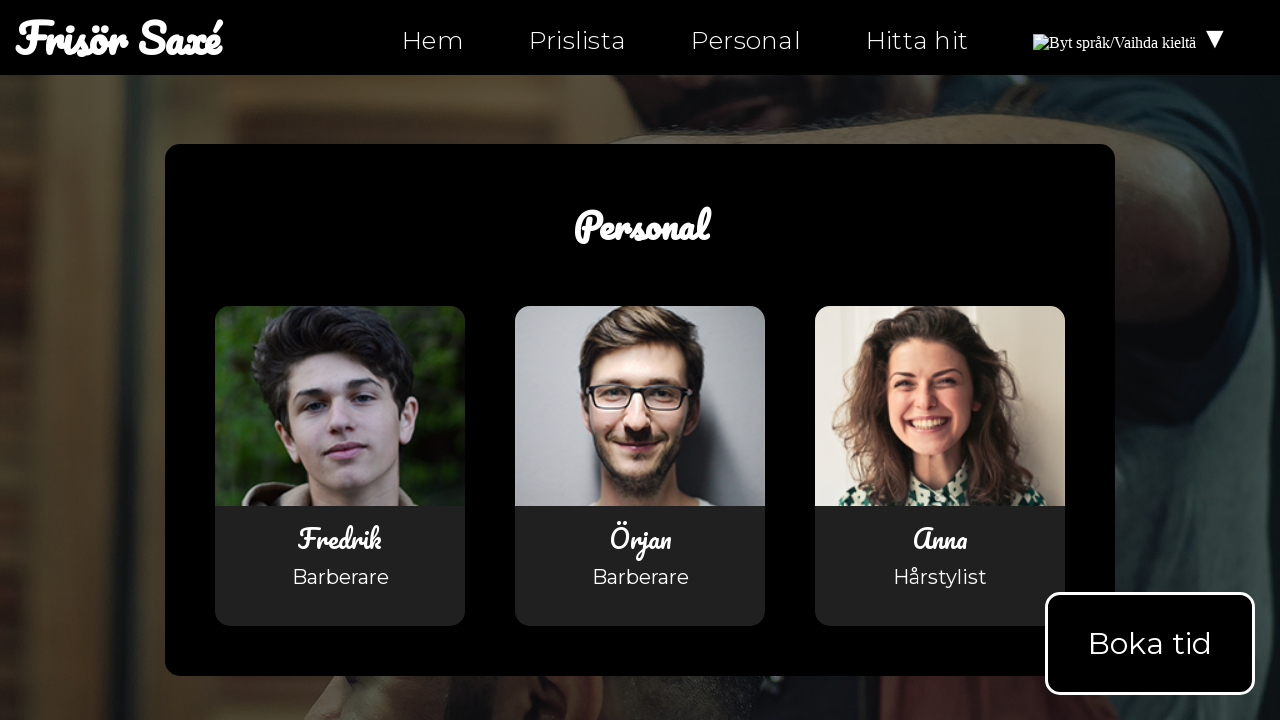

Got href attribute from link: personal-fi.html
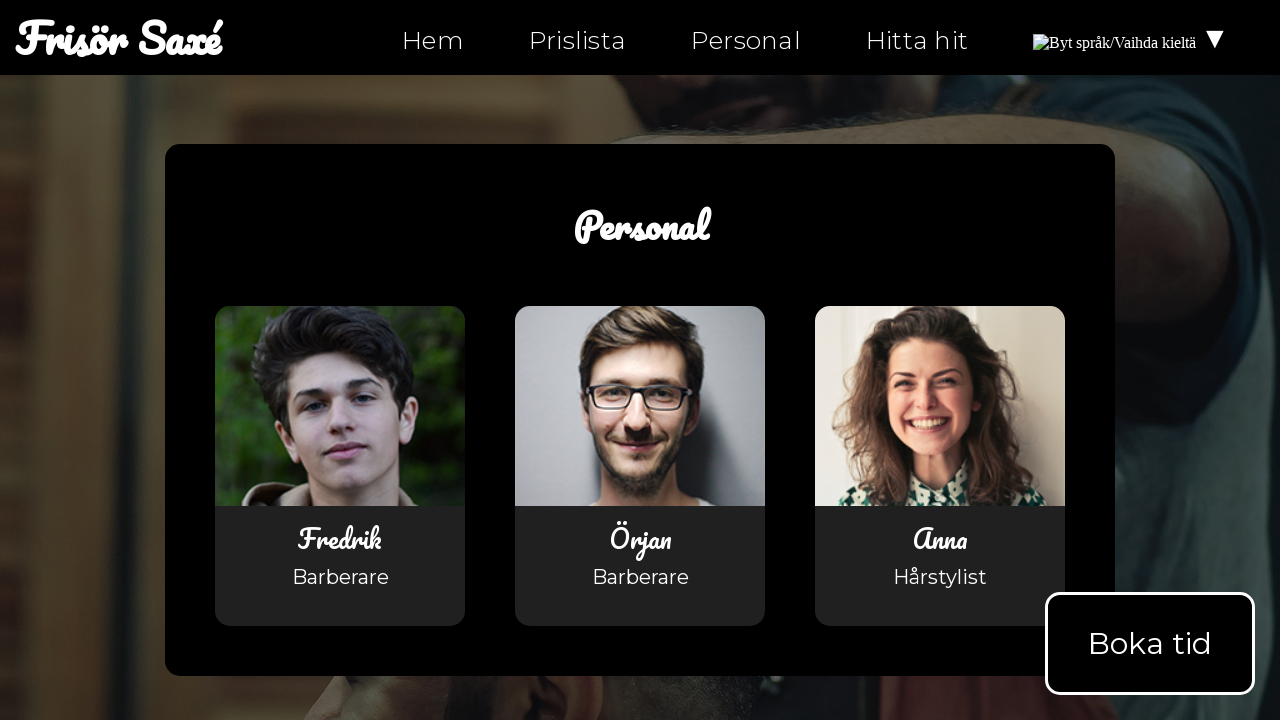

Verified link href 'personal-fi.html' is not empty on page personal.html
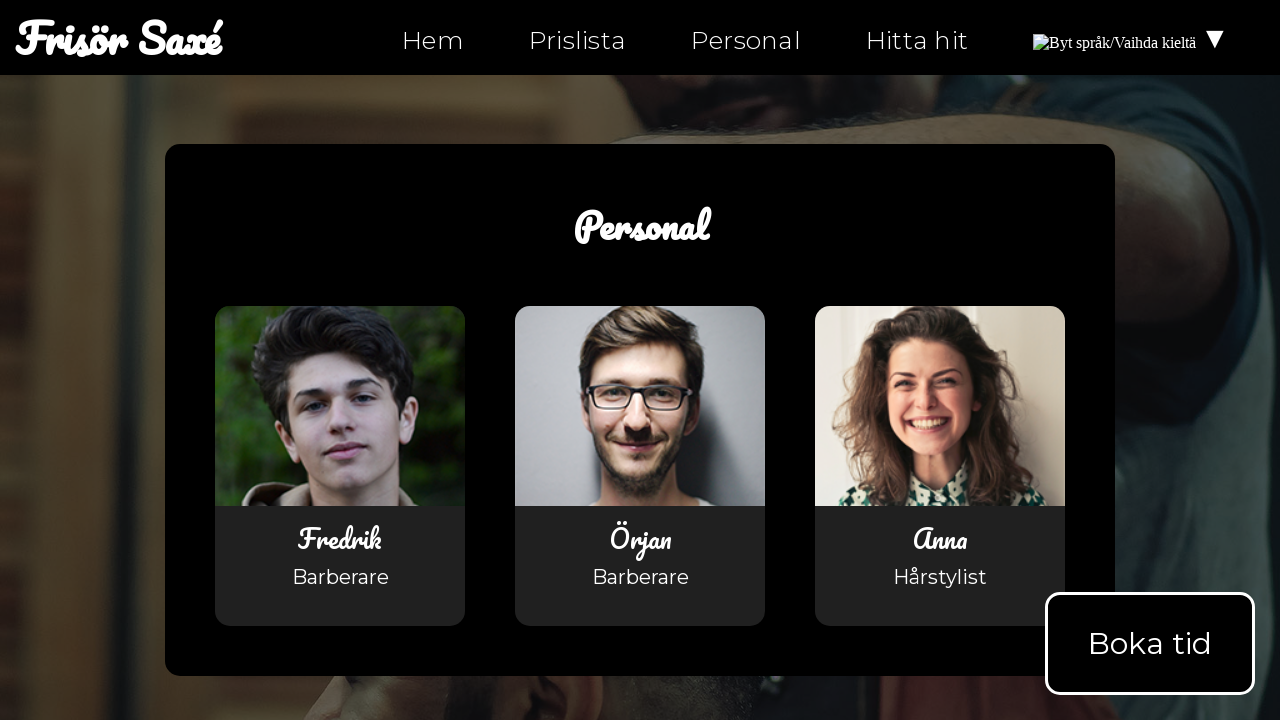

Got href attribute from link: mailto:info@ntig-uppsala.github.io?Subject=Boka%20tid
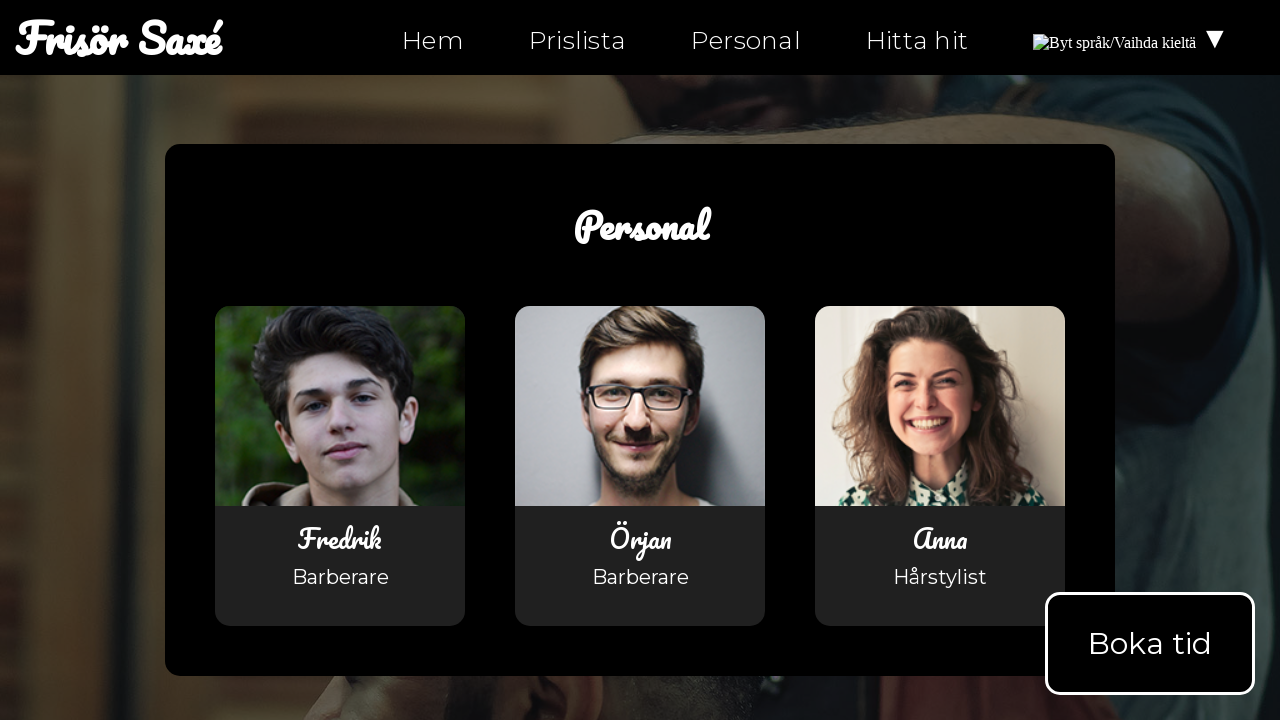

Verified link href 'mailto:info@ntig-uppsala.github.io?Subject=Boka%20tid' is not empty on page personal.html
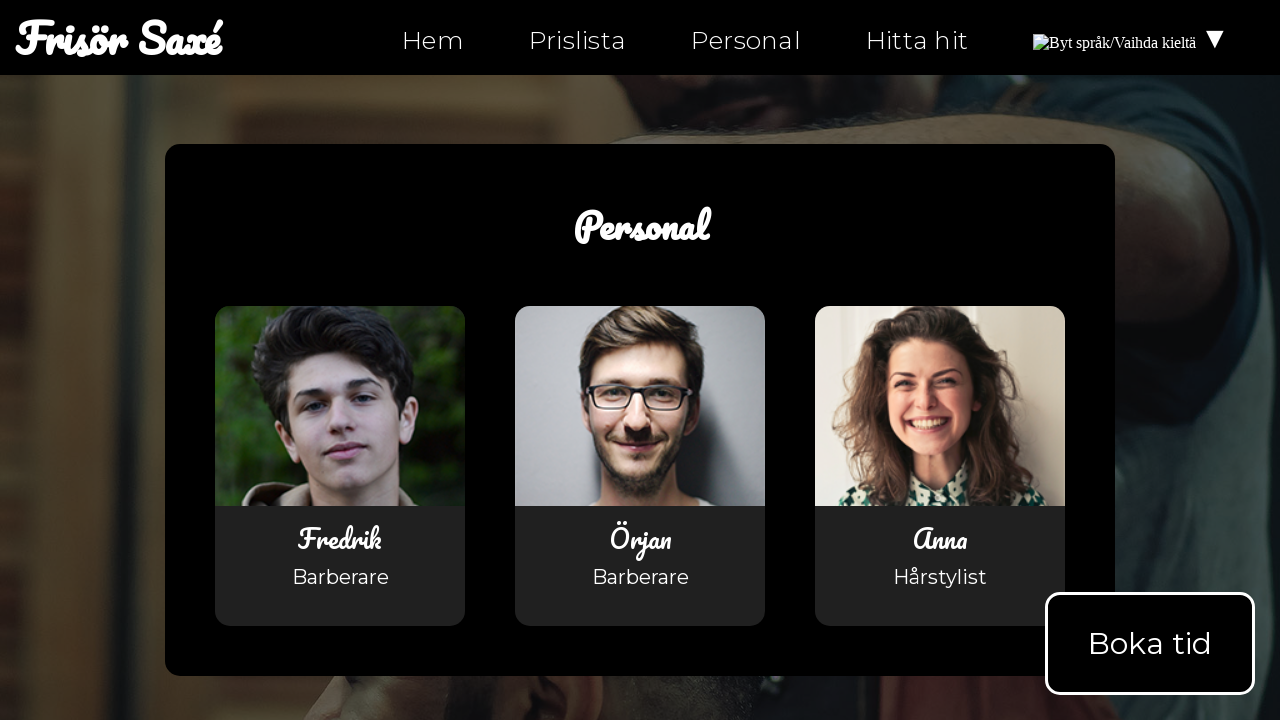

Got href attribute from link: https://facebook.com/ntiuppsala
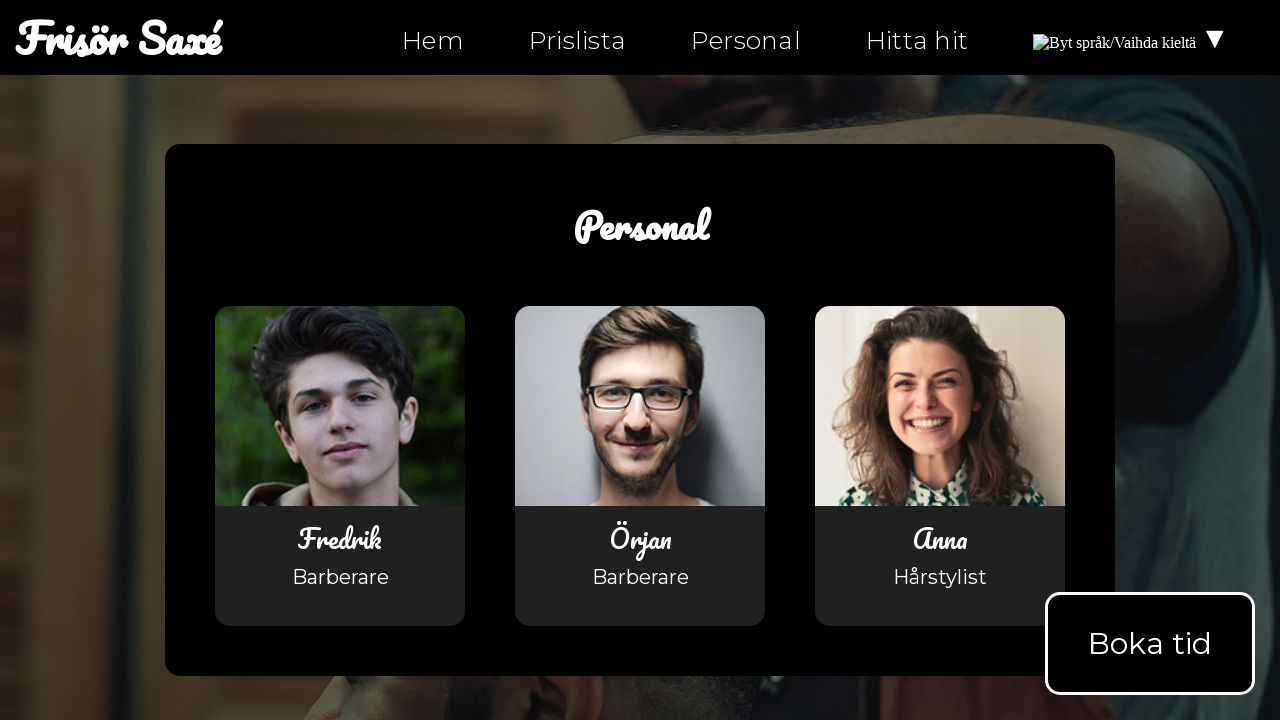

Verified link href 'https://facebook.com/ntiuppsala' is not empty on page personal.html
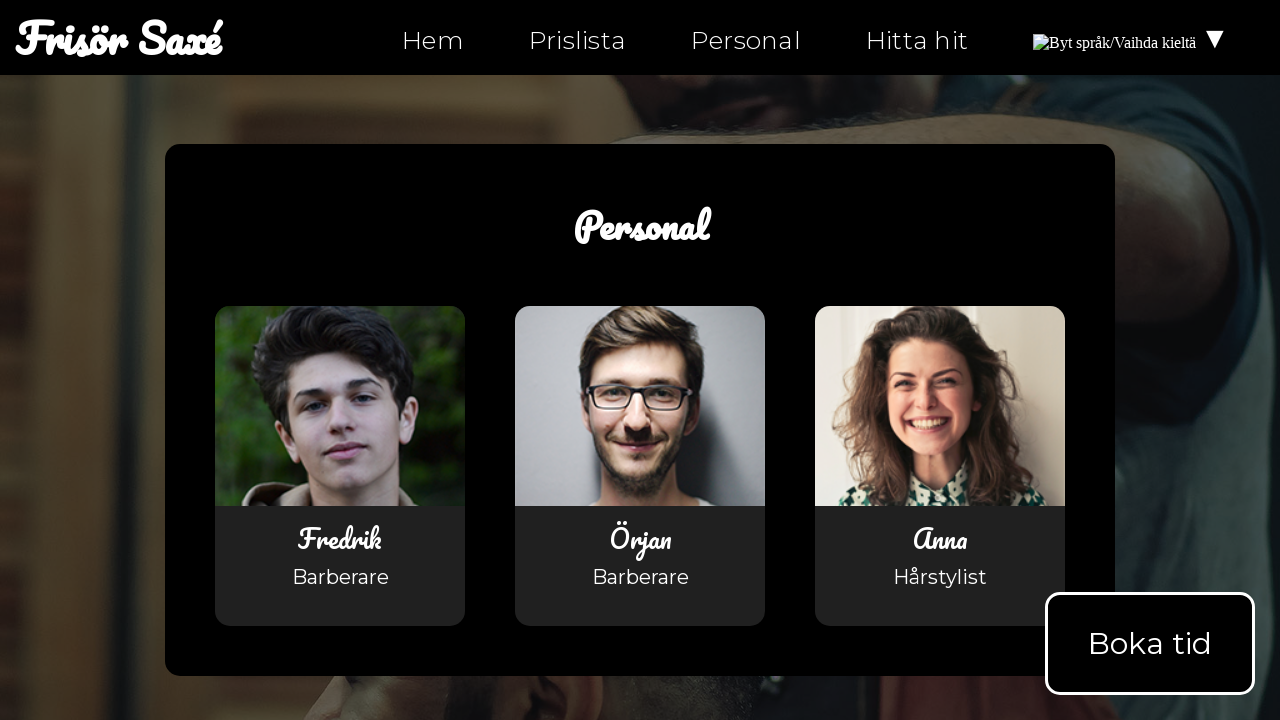

Got href attribute from link: https://instagram.com/ntiuppsala
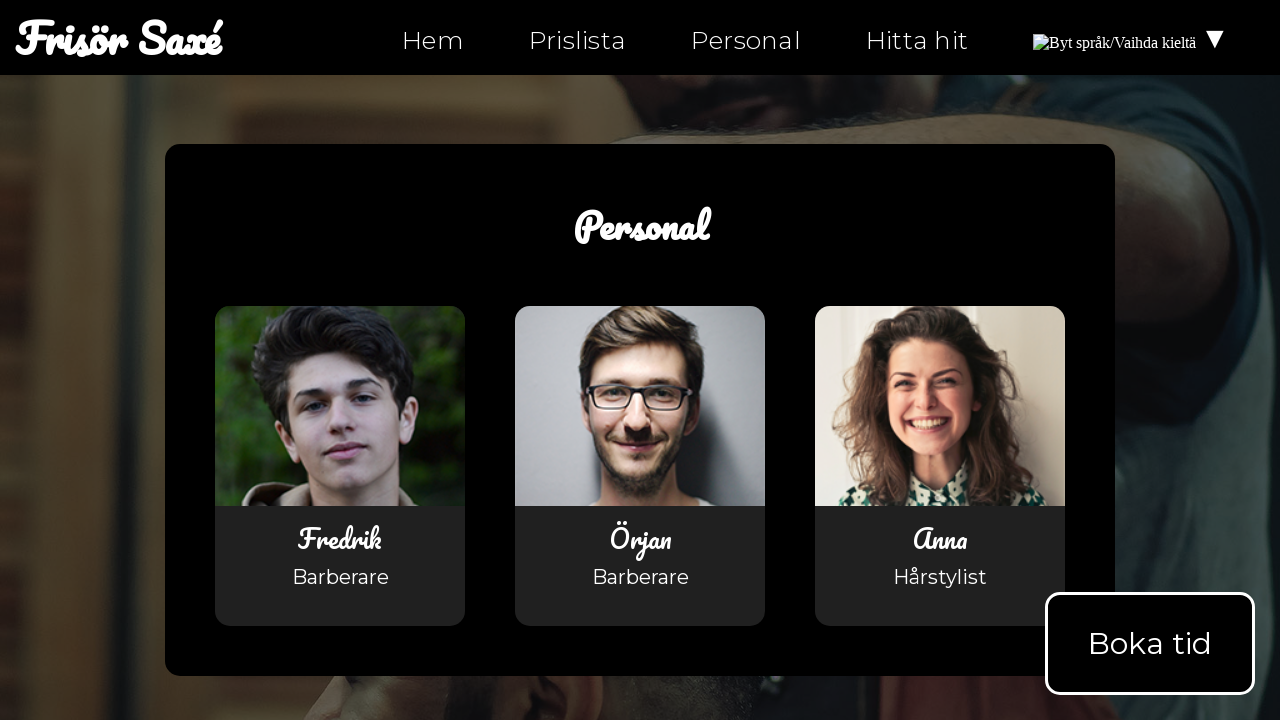

Verified link href 'https://instagram.com/ntiuppsala' is not empty on page personal.html
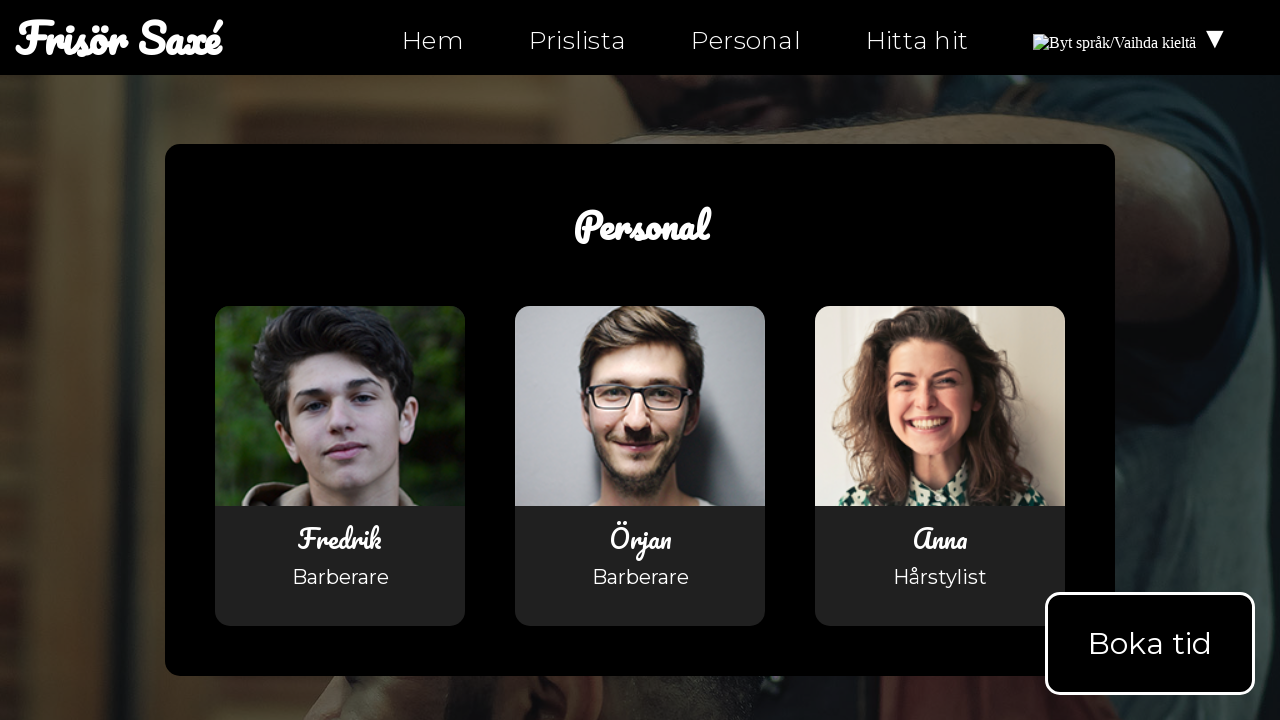

Got href attribute from link: https://twitter.com/ntiuppsala
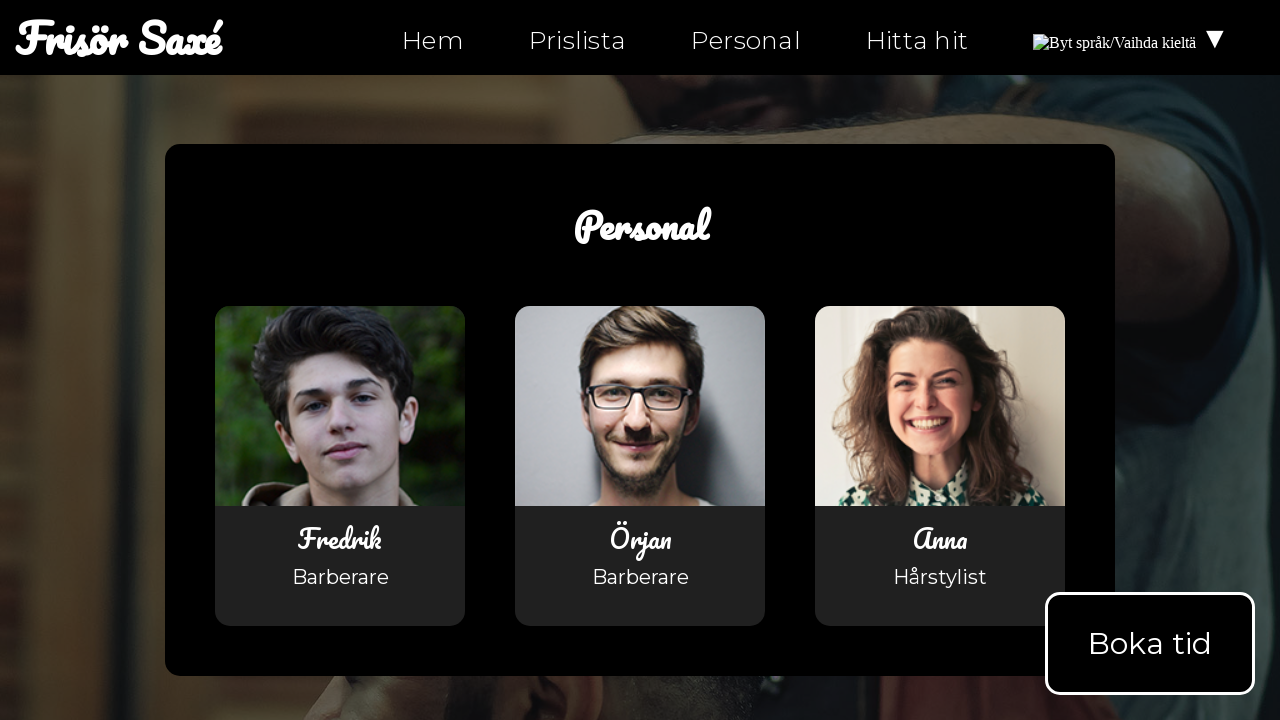

Verified link href 'https://twitter.com/ntiuppsala' is not empty on page personal.html
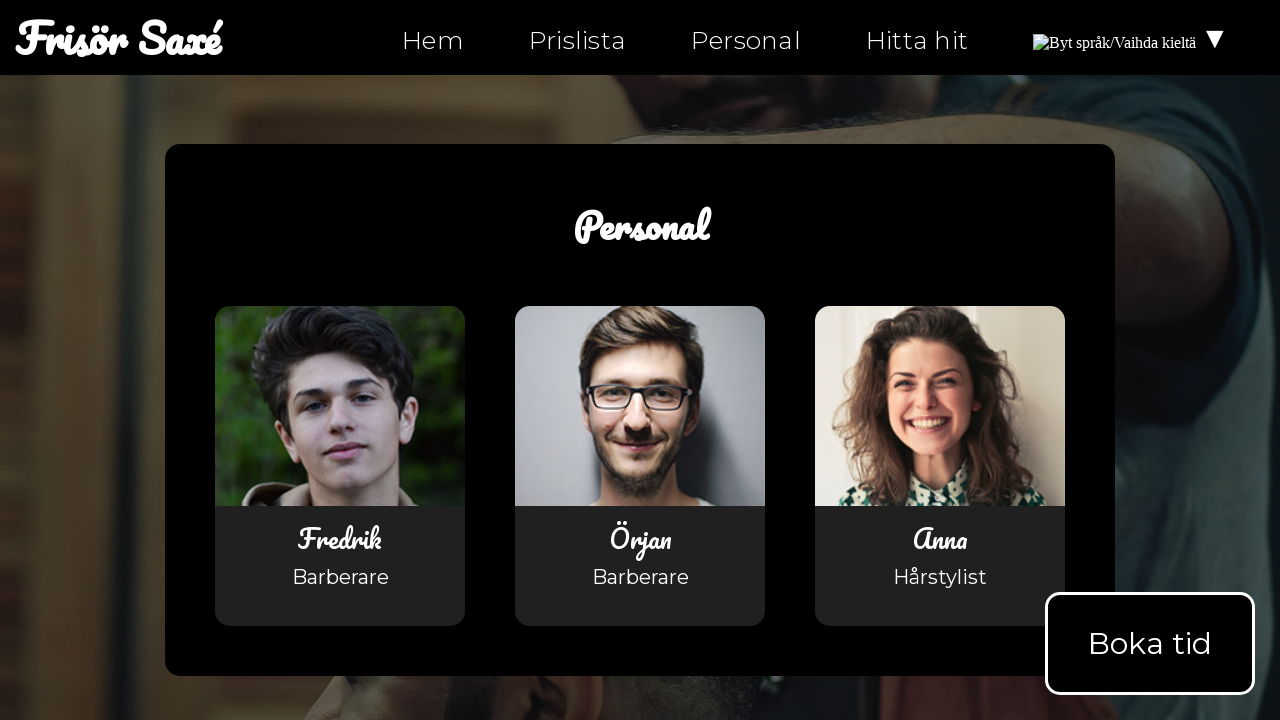

Got href attribute from link: tel:0630-555-555
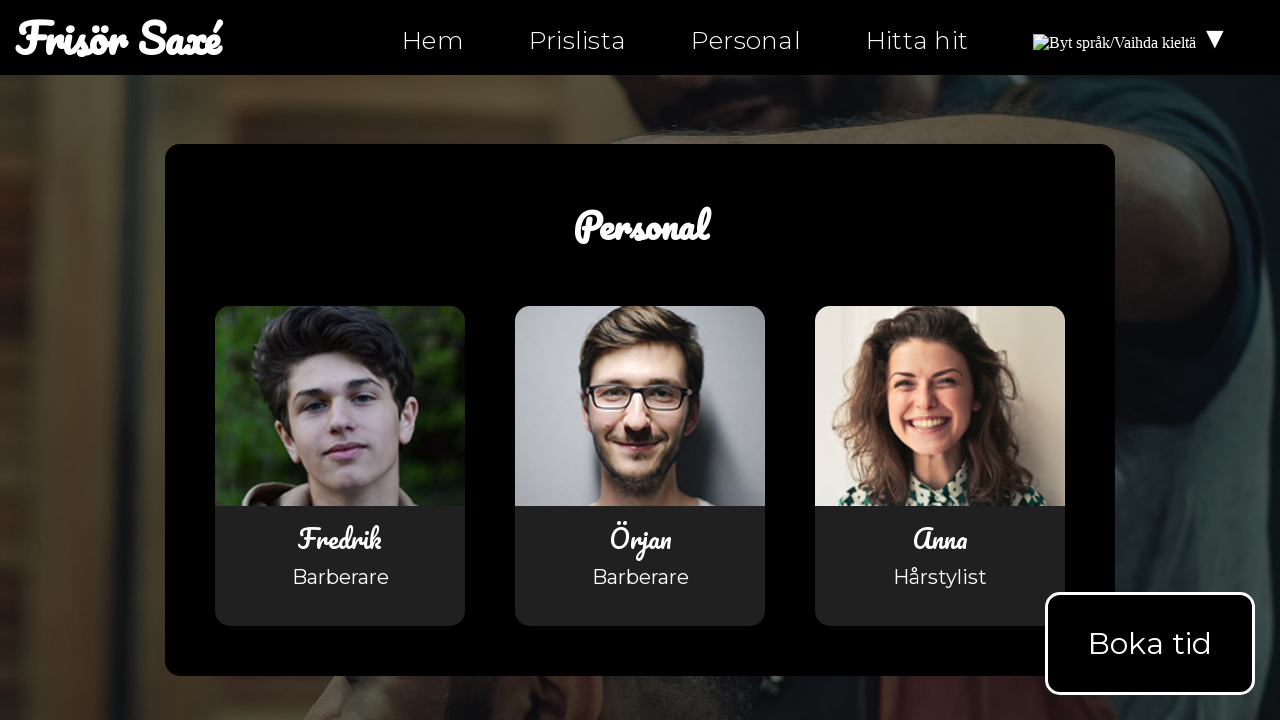

Verified link href 'tel:0630-555-555' is not empty on page personal.html
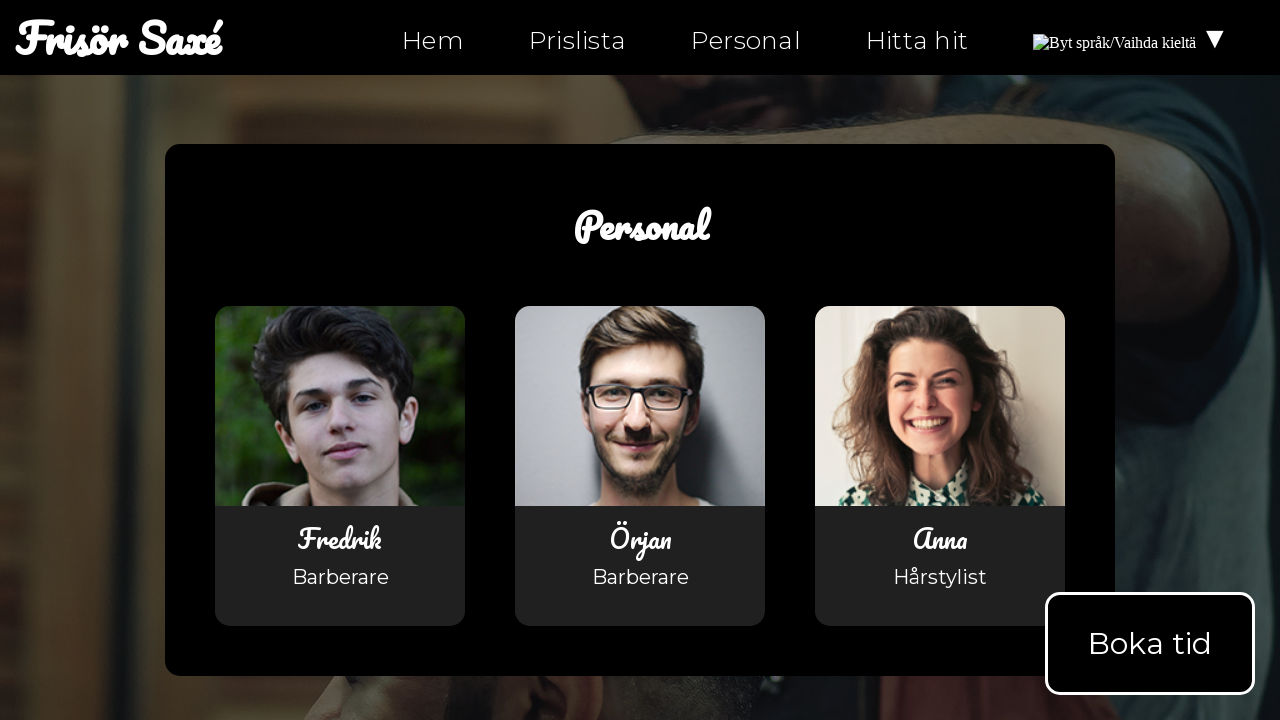

Got href attribute from link: mailto:info@ntig-uppsala.github.io
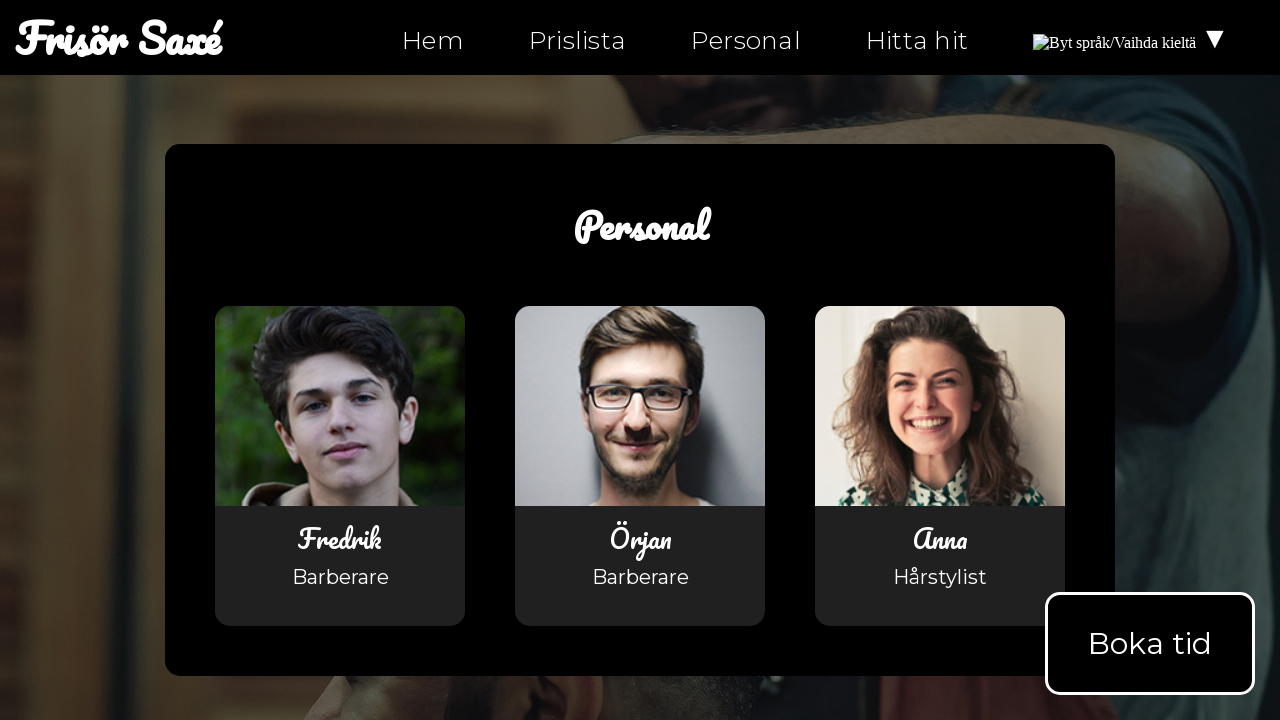

Verified link href 'mailto:info@ntig-uppsala.github.io' is not empty on page personal.html
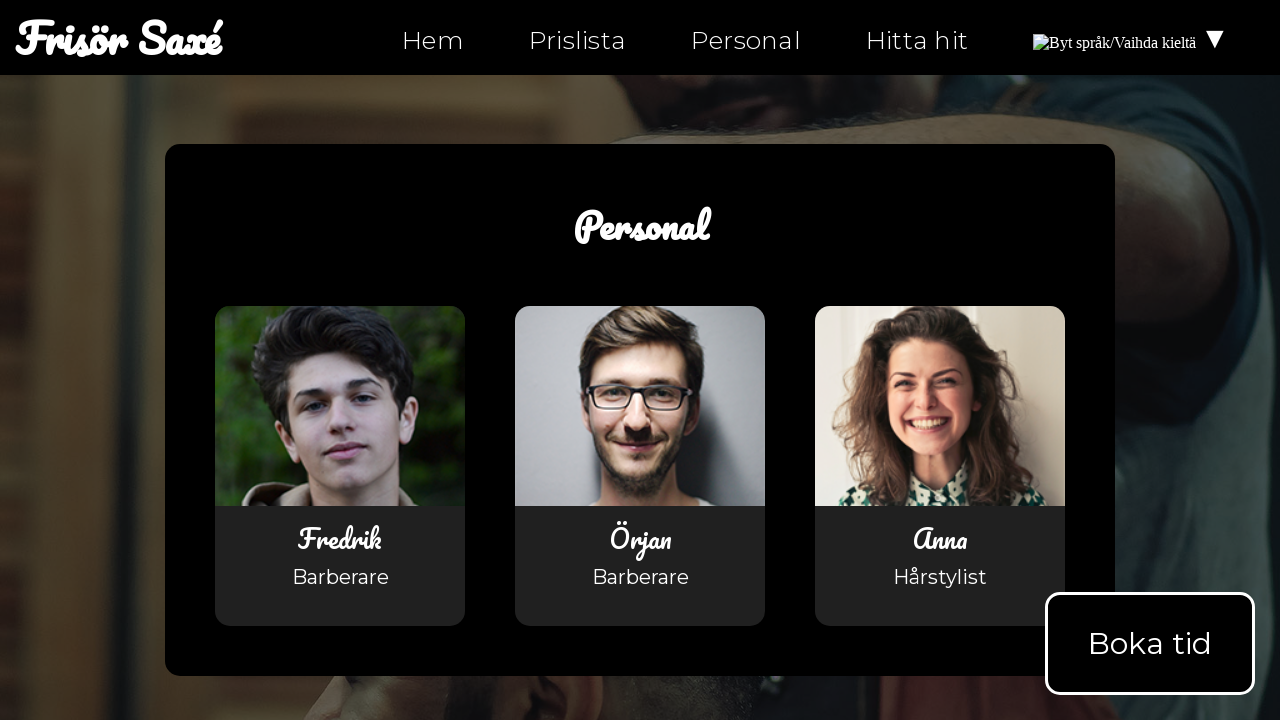

Got href attribute from link: hitta-hit.html
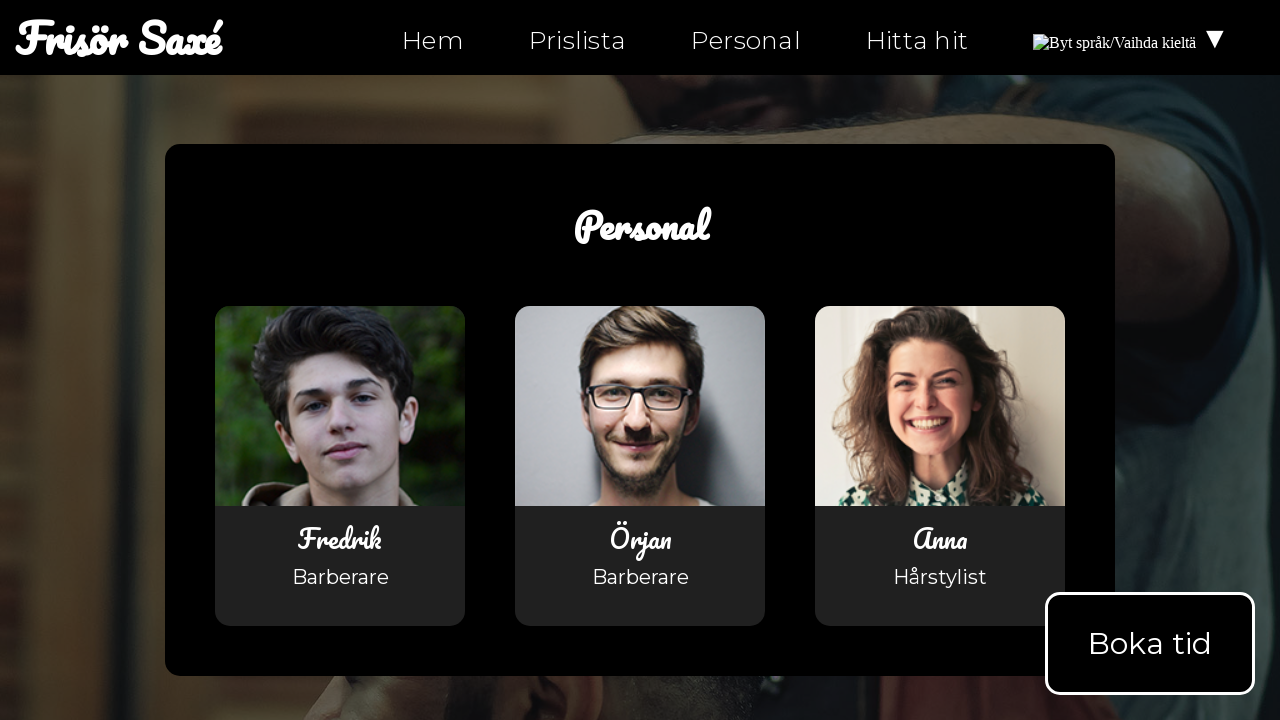

Verified link href 'hitta-hit.html' is not empty on page personal.html
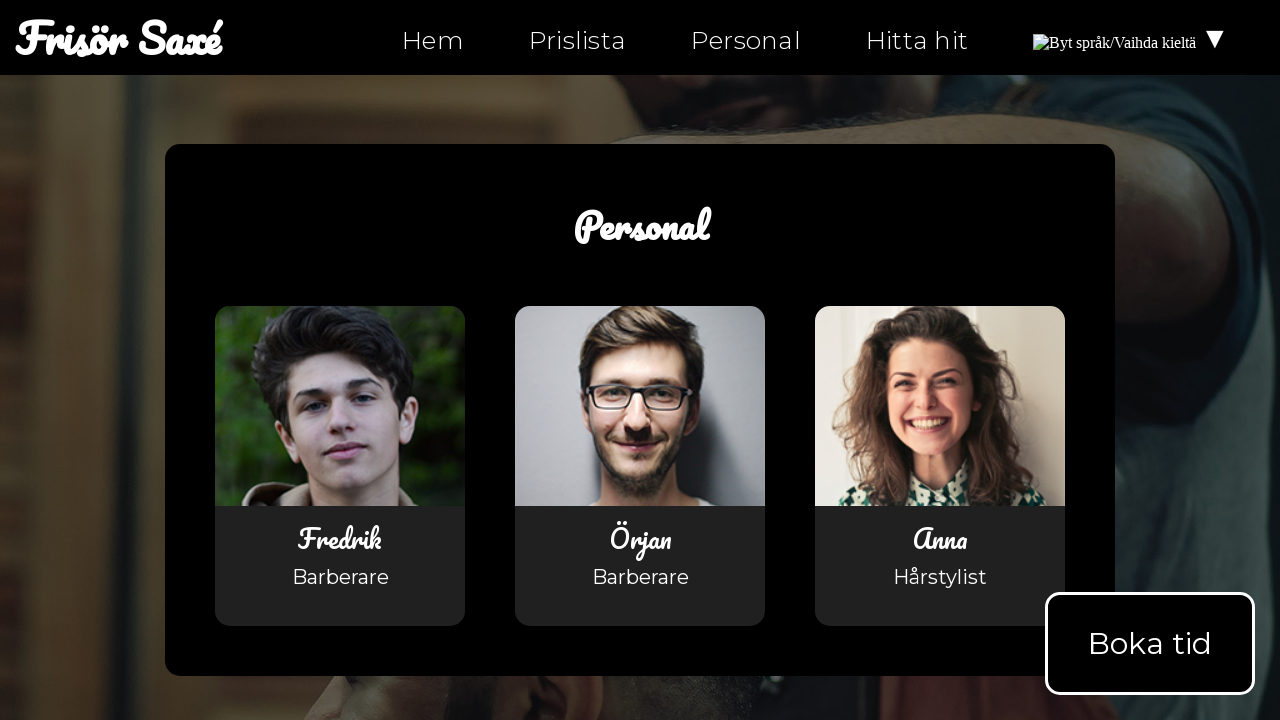

Navigated to page hitta-hit.html
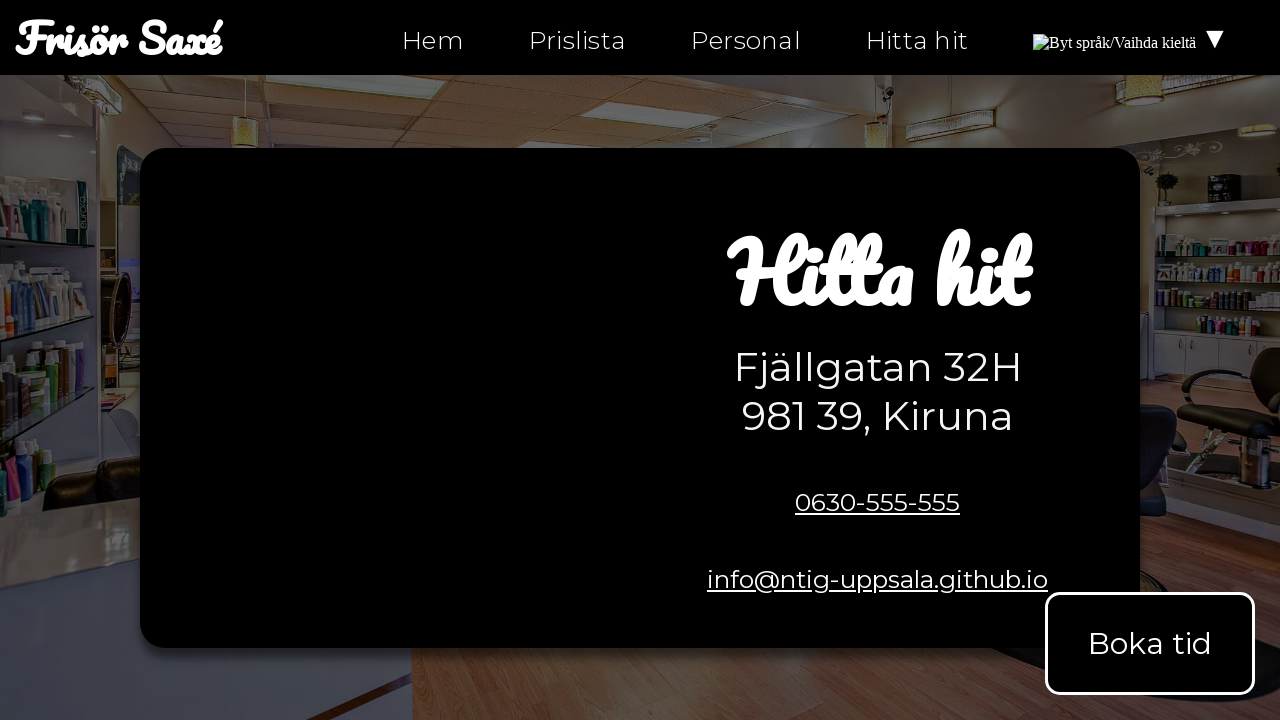

Retrieved all links from page hitta-hit.html
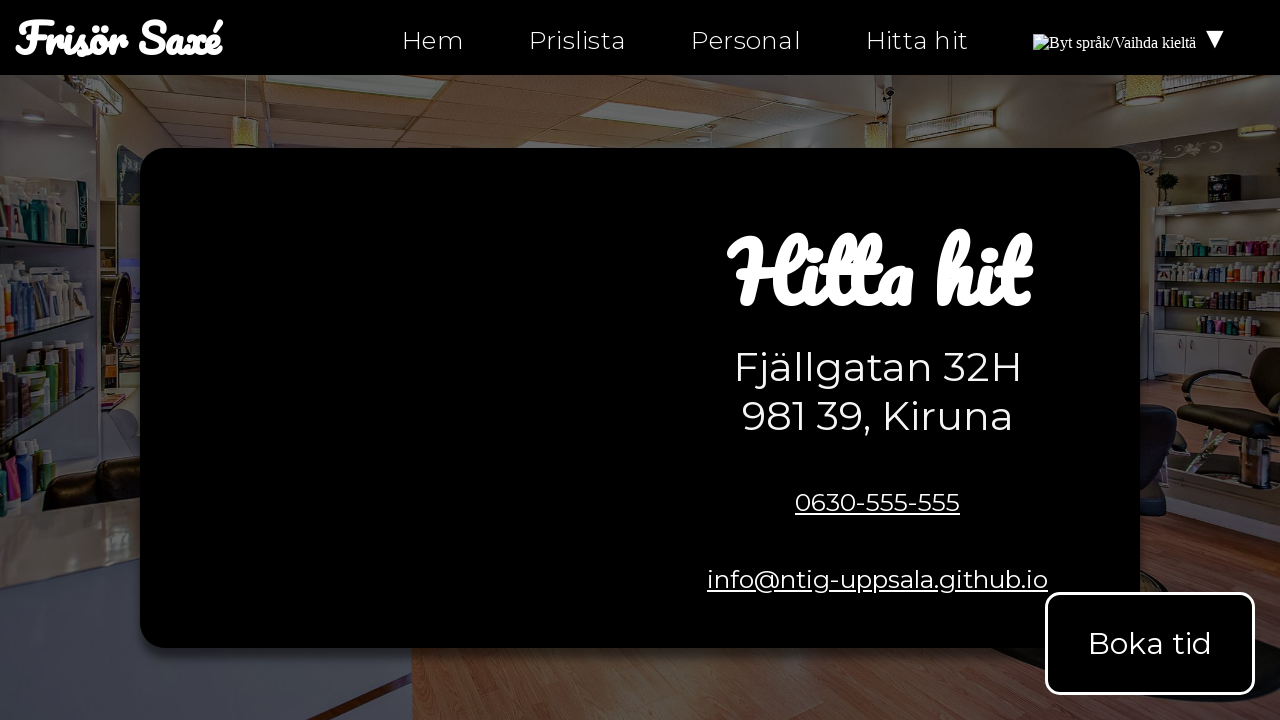

Got href attribute from link: index.html
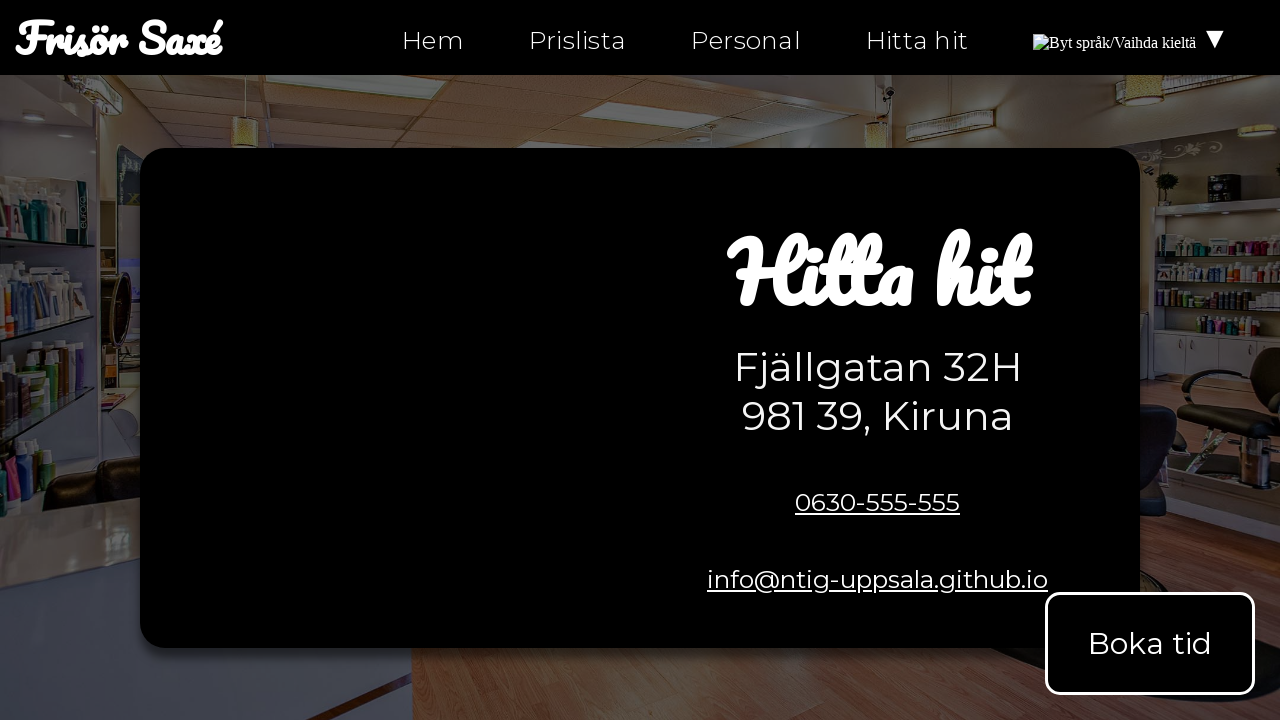

Verified link href 'index.html' is not empty on page hitta-hit.html
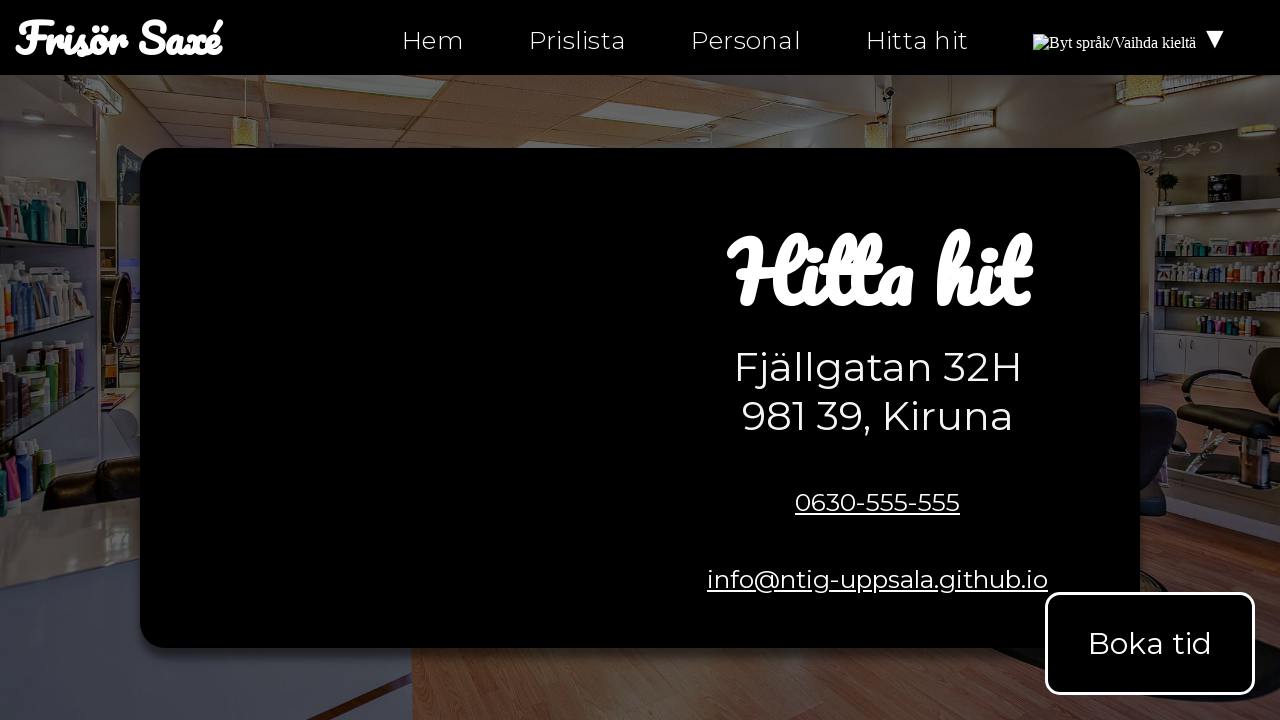

Got href attribute from link: index.html
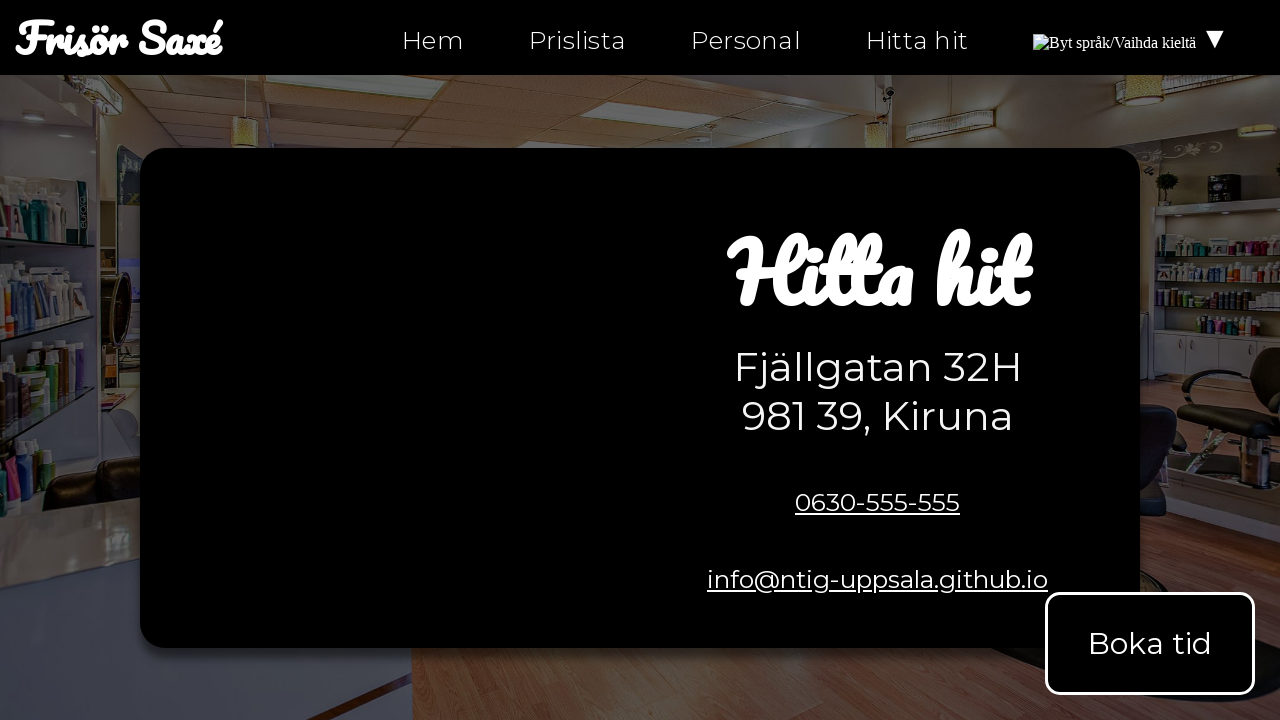

Verified link href 'index.html' is not empty on page hitta-hit.html
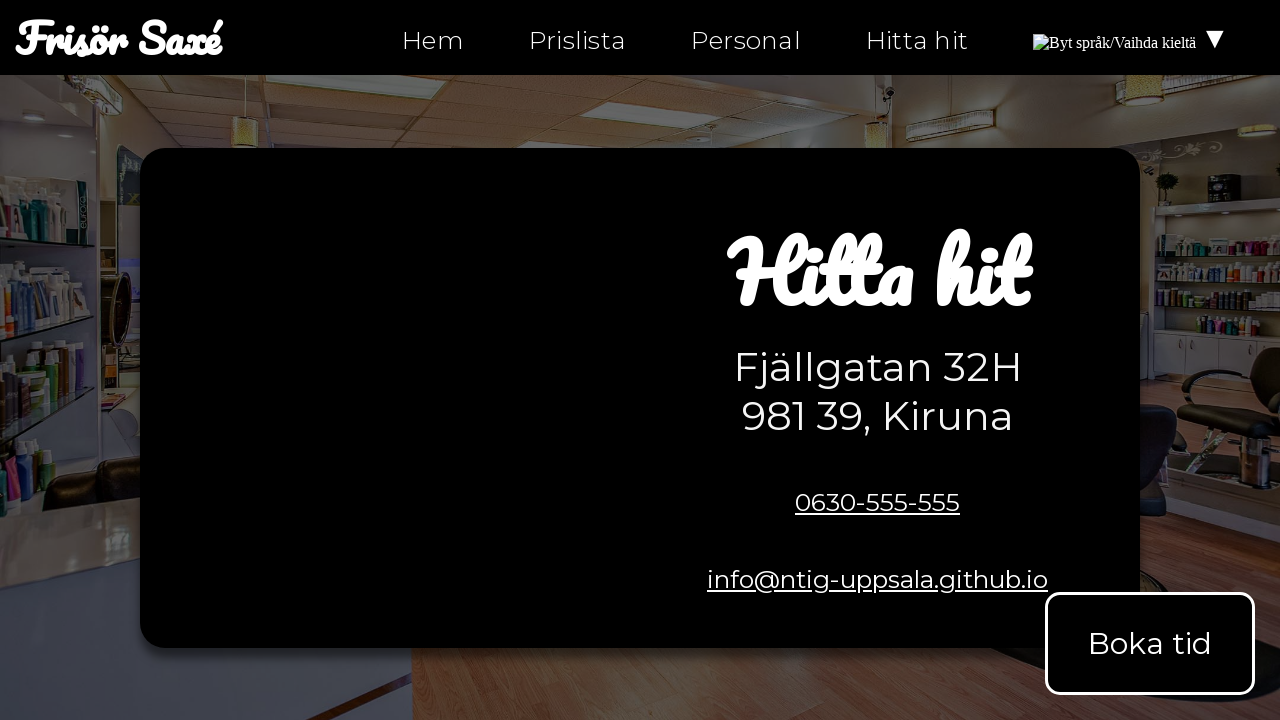

Got href attribute from link: index.html#products
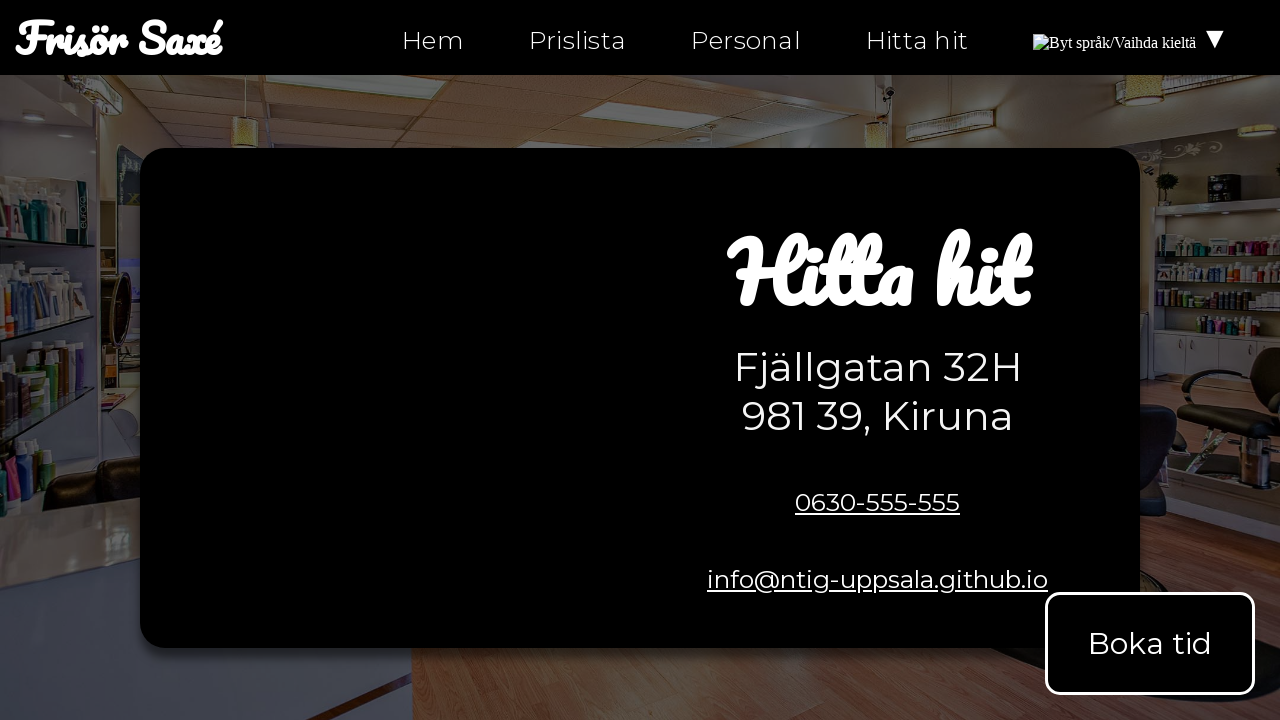

Verified link href 'index.html#products' is not empty on page hitta-hit.html
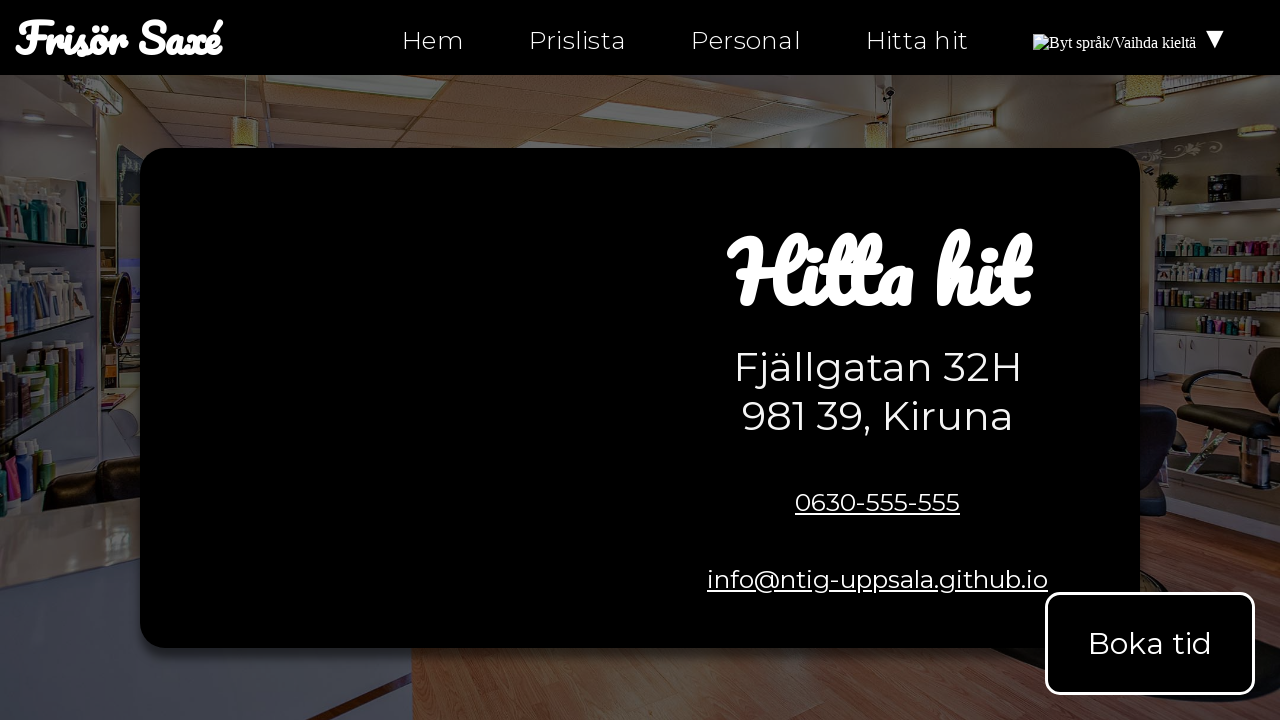

Got href attribute from link: personal.html
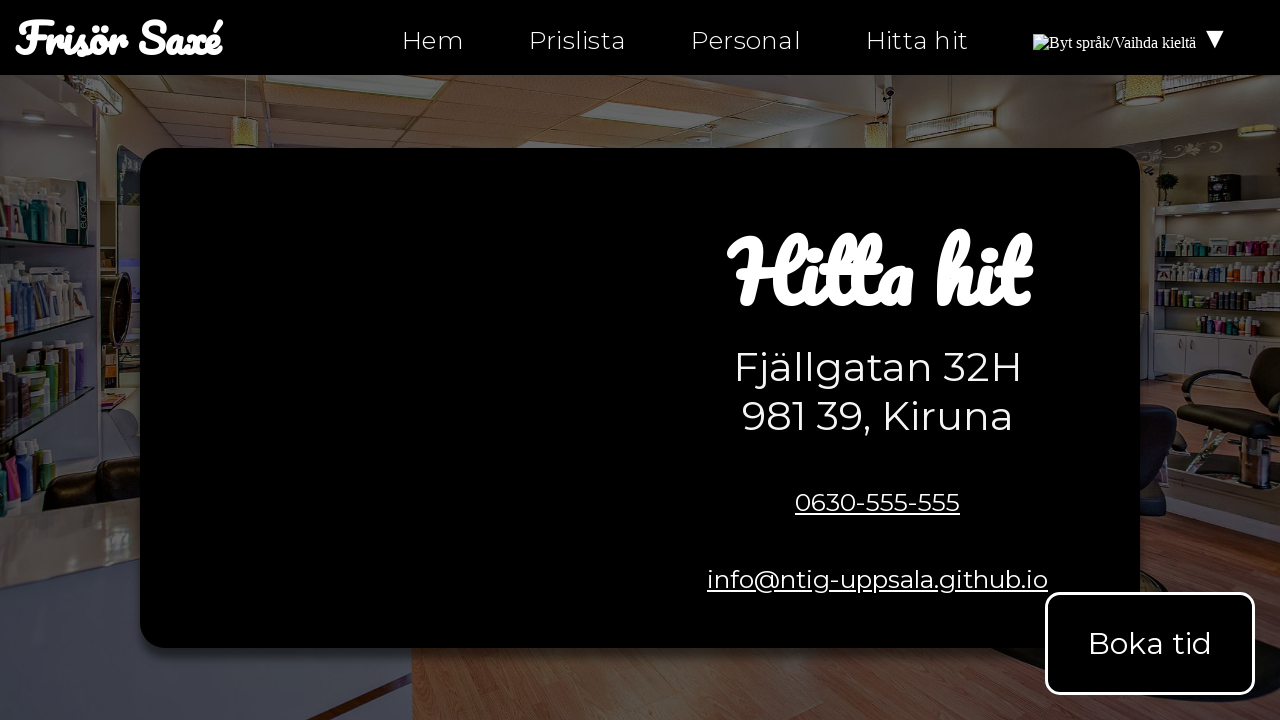

Verified link href 'personal.html' is not empty on page hitta-hit.html
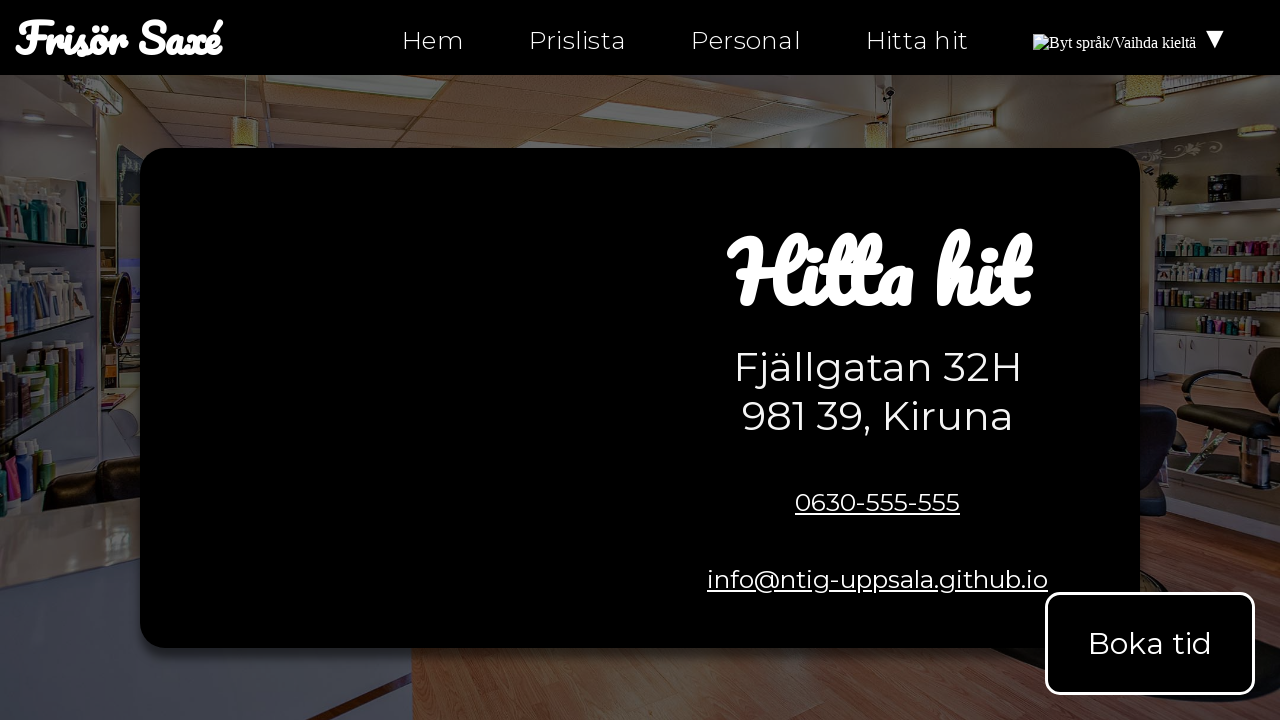

Got href attribute from link: hitta-hit.html
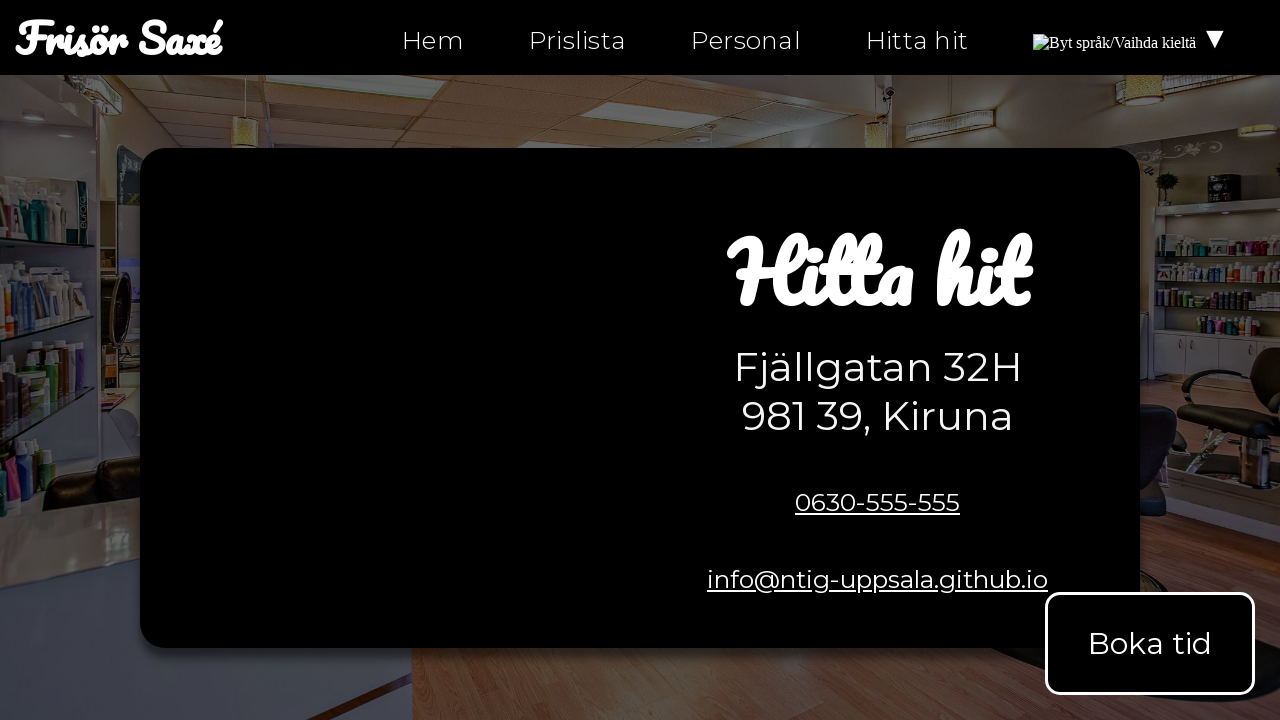

Verified link href 'hitta-hit.html' is not empty on page hitta-hit.html
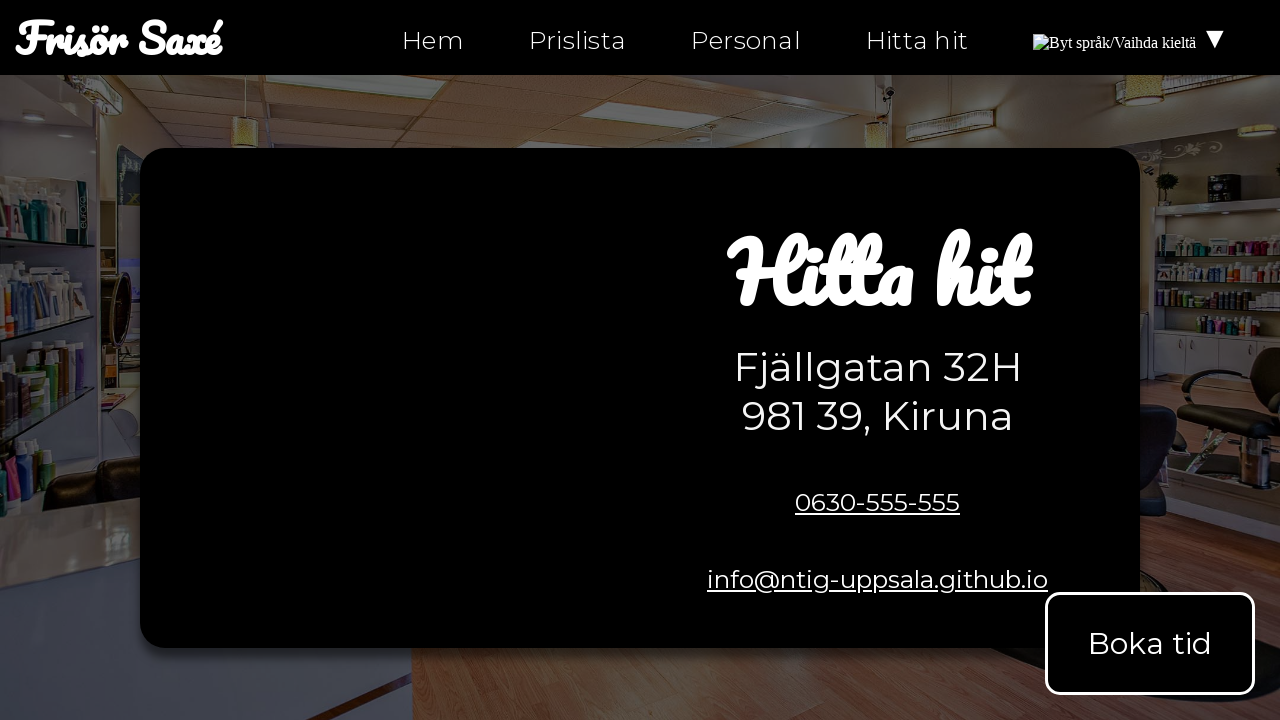

Got href attribute from link: hitta-hit.html
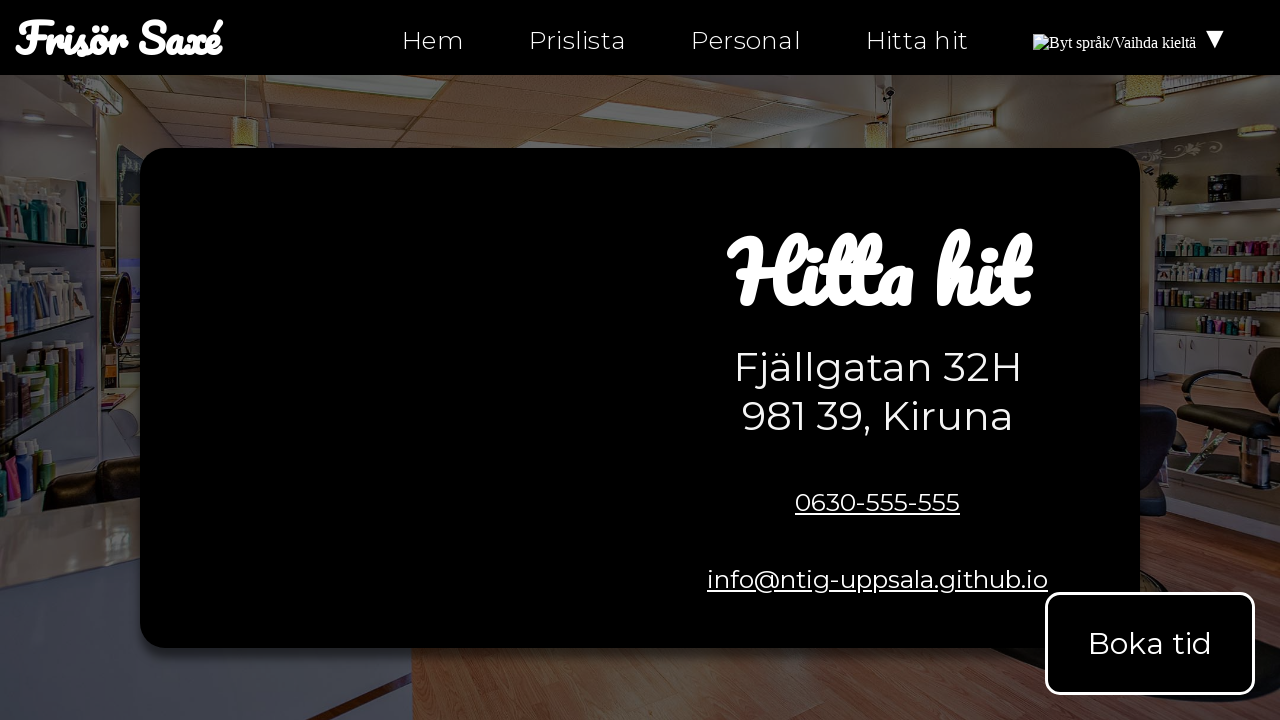

Verified link href 'hitta-hit.html' is not empty on page hitta-hit.html
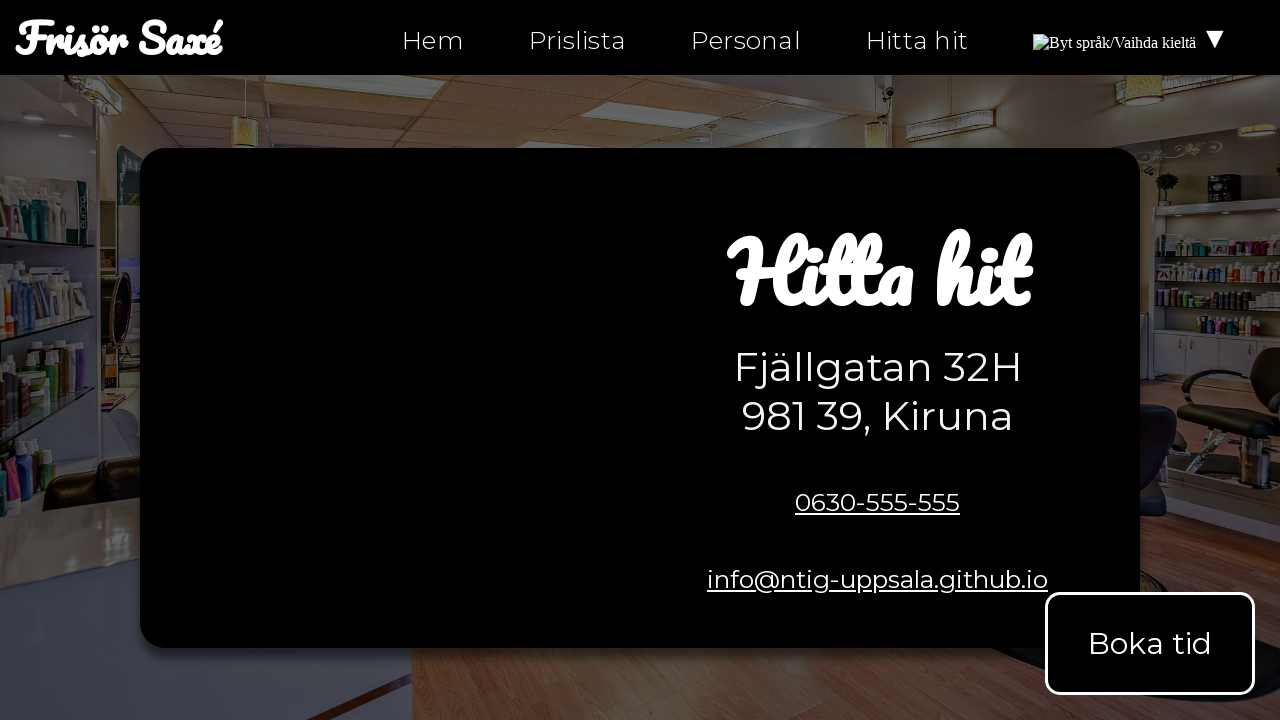

Got href attribute from link: hitta-hit-fi.html
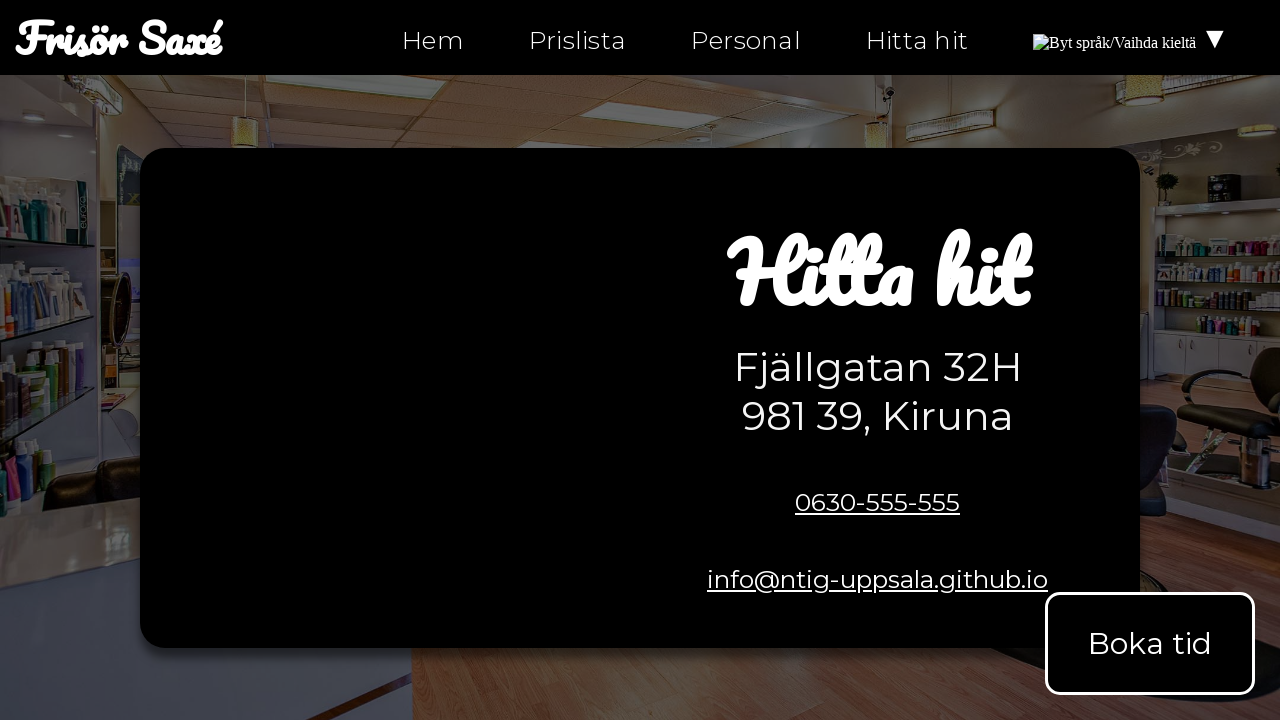

Verified link href 'hitta-hit-fi.html' is not empty on page hitta-hit.html
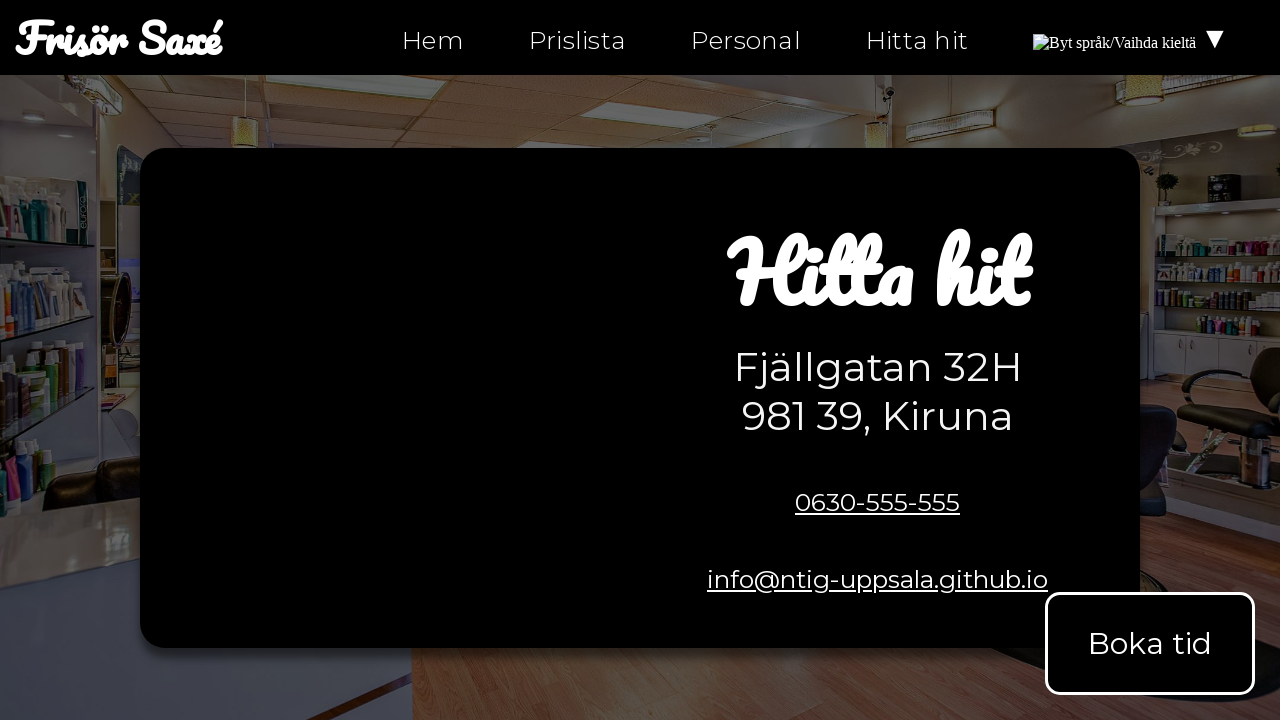

Got href attribute from link: mailto:info@ntig-uppsala.github.io?Subject=Boka%20tid
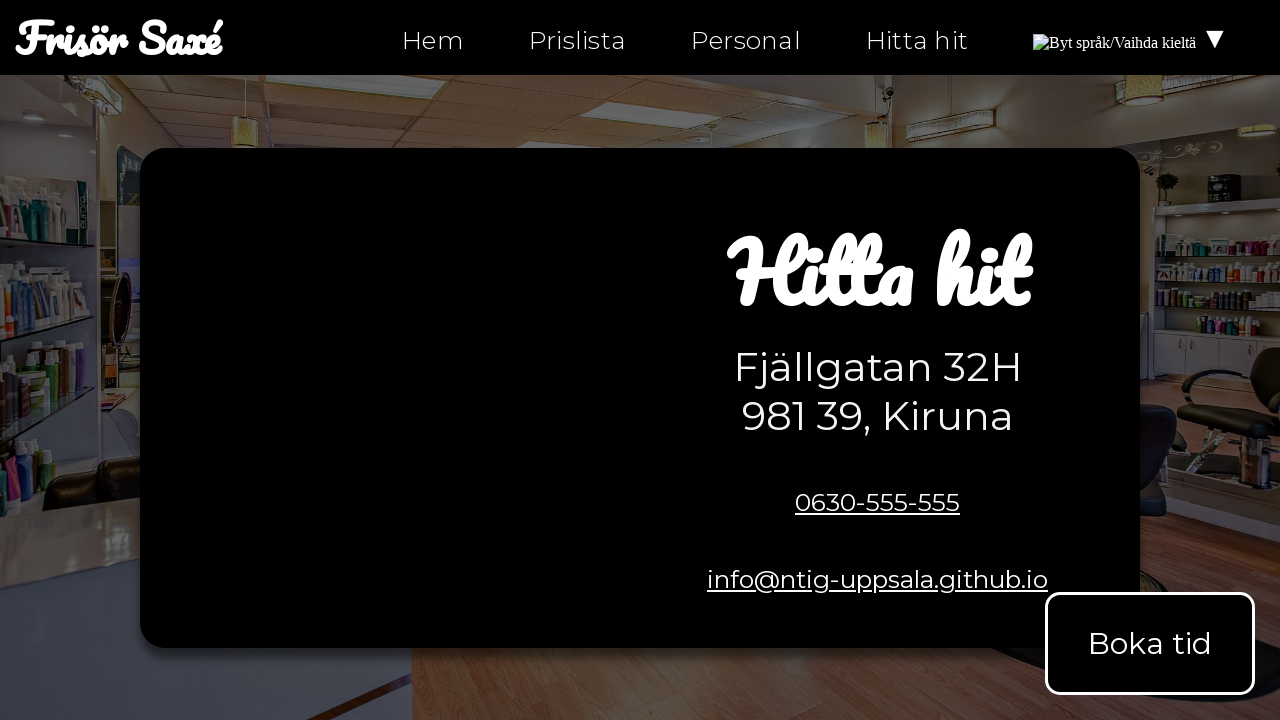

Verified link href 'mailto:info@ntig-uppsala.github.io?Subject=Boka%20tid' is not empty on page hitta-hit.html
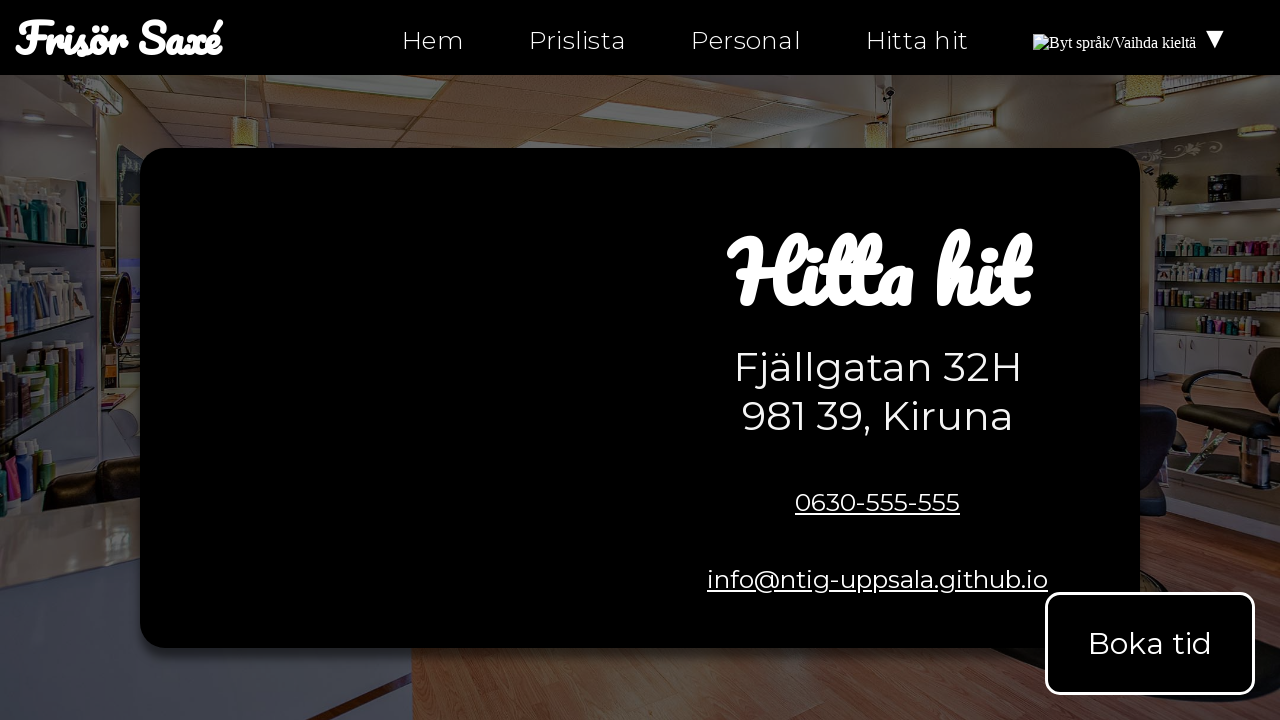

Got href attribute from link: tel:0630-555-555
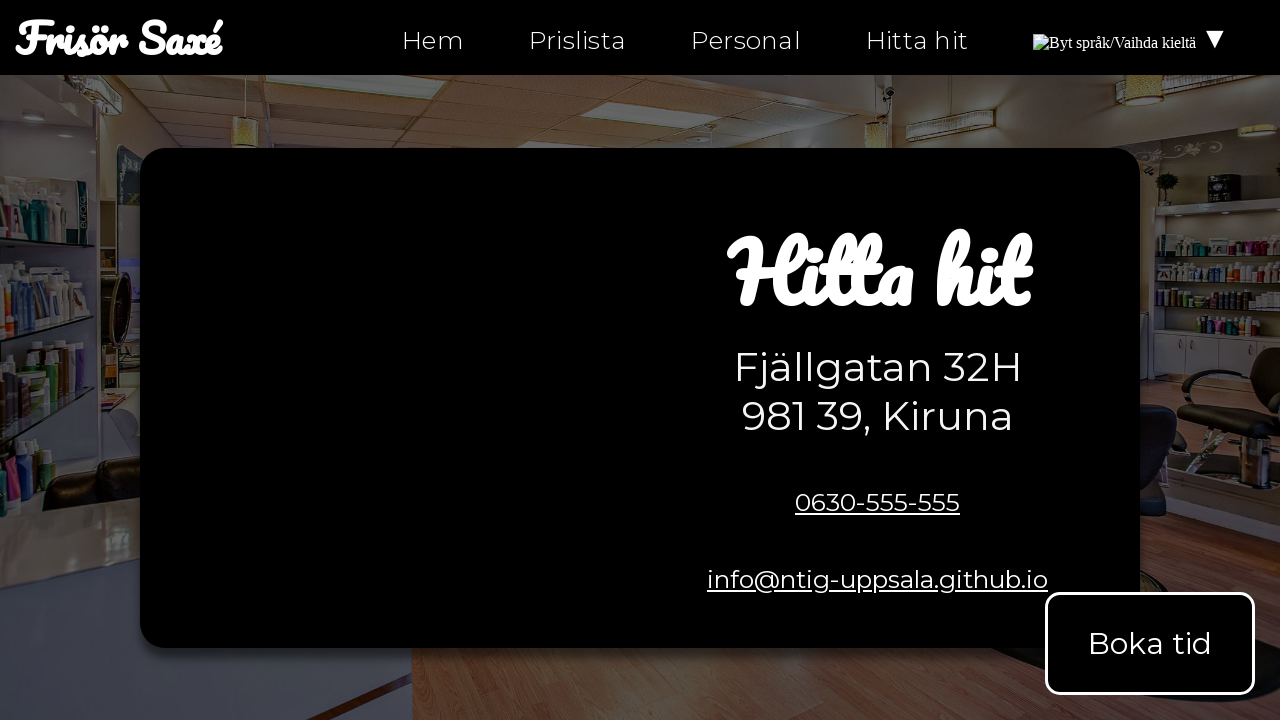

Verified link href 'tel:0630-555-555' is not empty on page hitta-hit.html
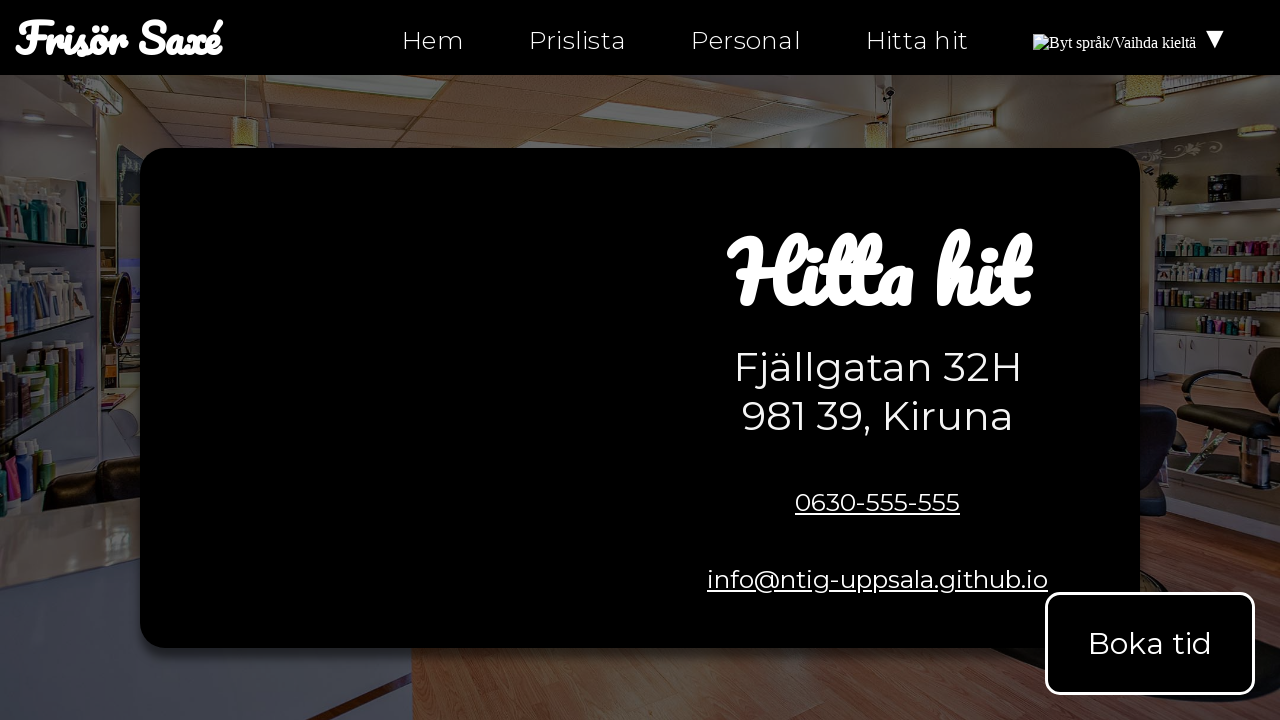

Got href attribute from link: mailto:info@ntig-uppsala.github.io
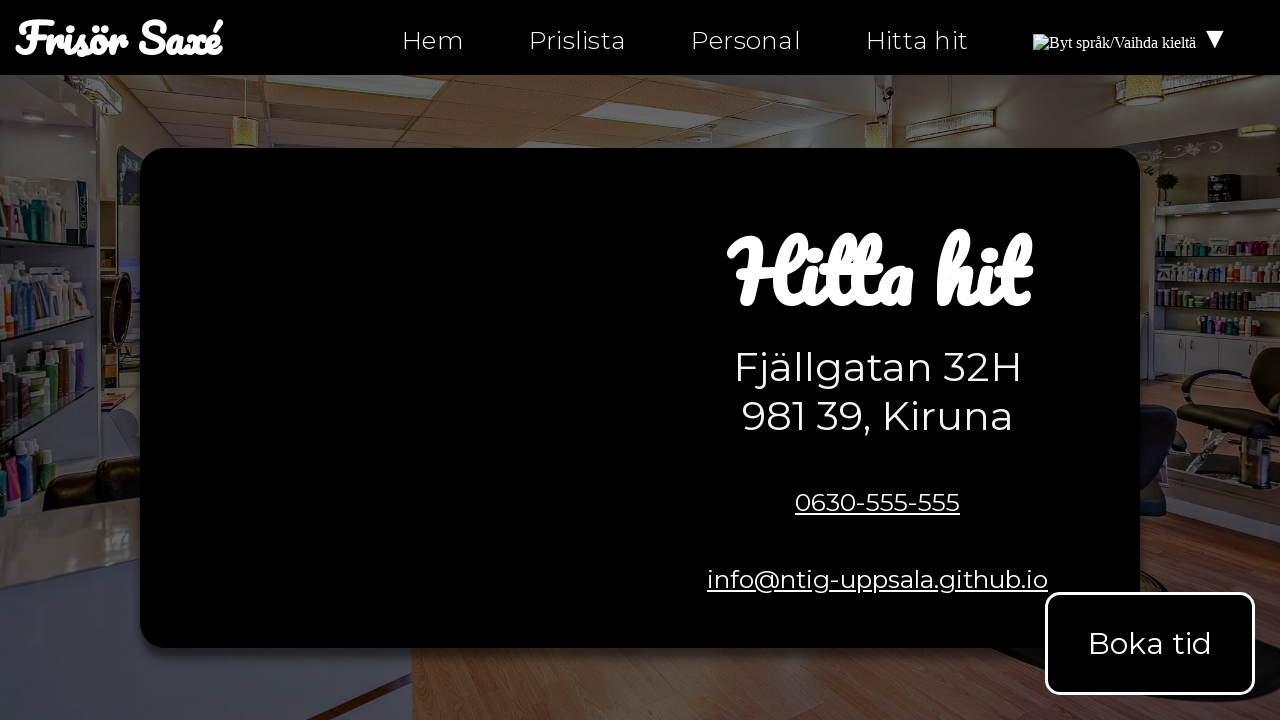

Verified link href 'mailto:info@ntig-uppsala.github.io' is not empty on page hitta-hit.html
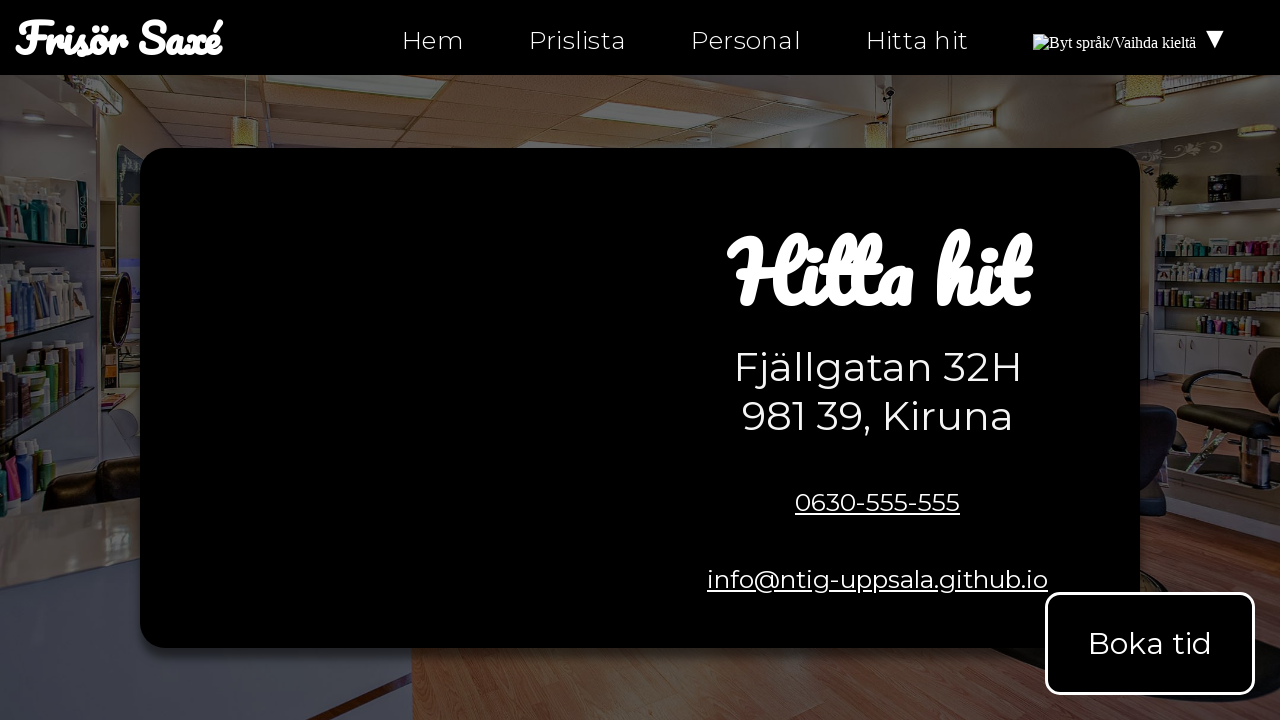

Got href attribute from link: https://facebook.com/ntiuppsala
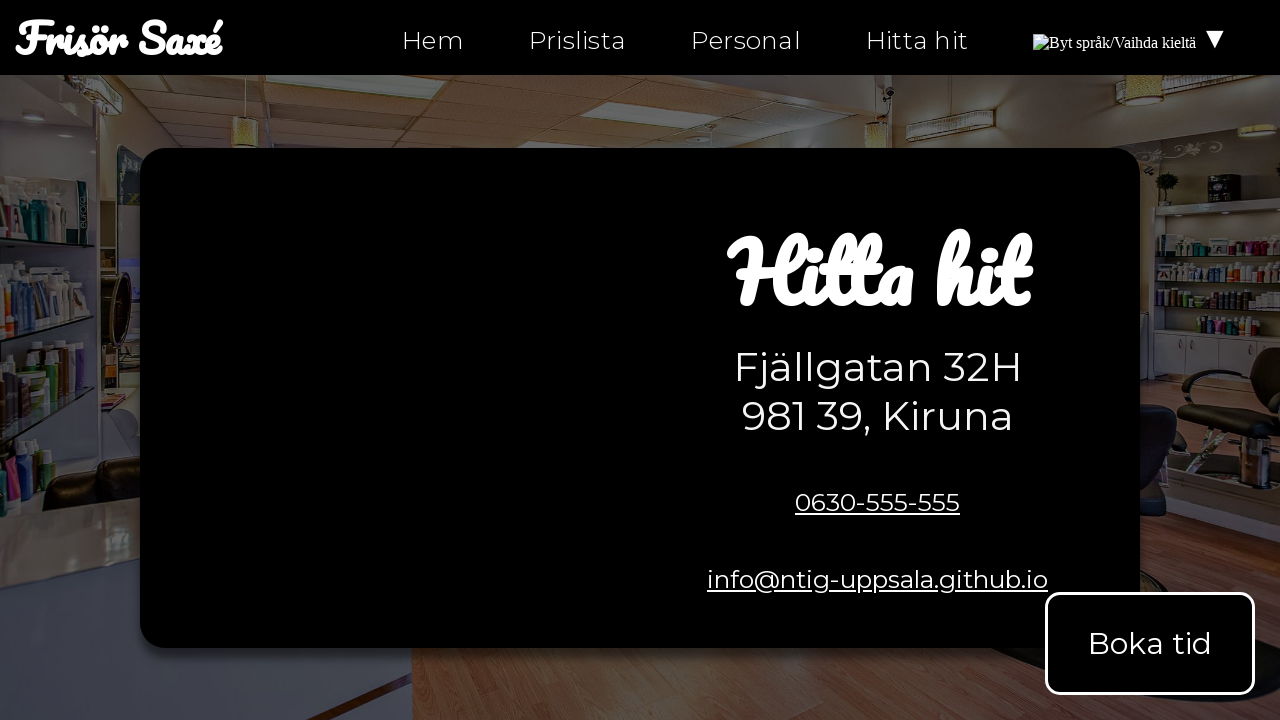

Verified link href 'https://facebook.com/ntiuppsala' is not empty on page hitta-hit.html
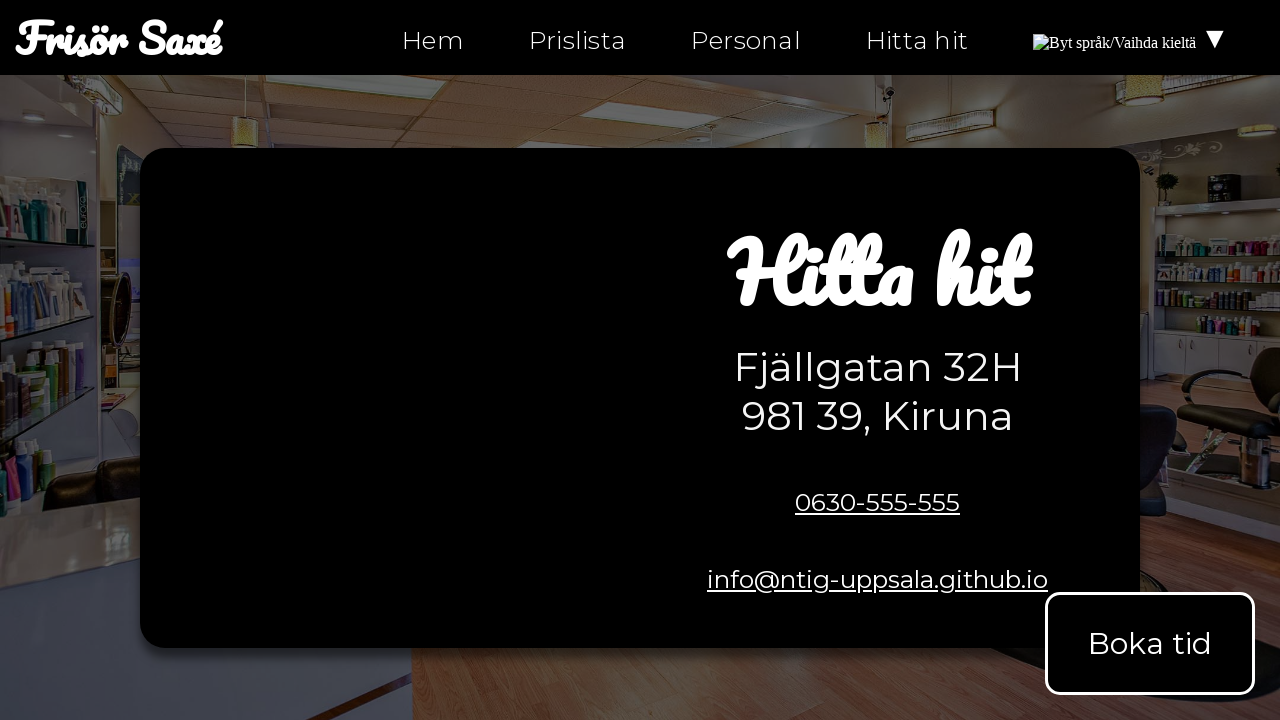

Got href attribute from link: https://instagram.com/ntiuppsala
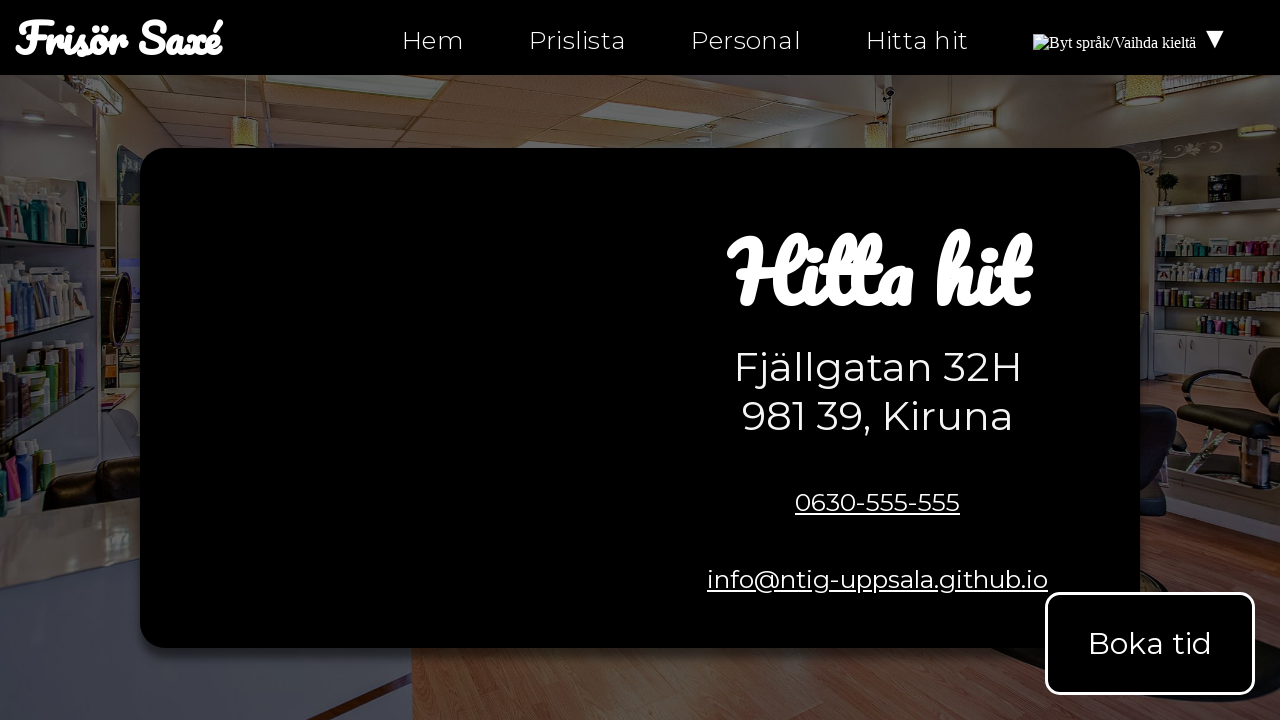

Verified link href 'https://instagram.com/ntiuppsala' is not empty on page hitta-hit.html
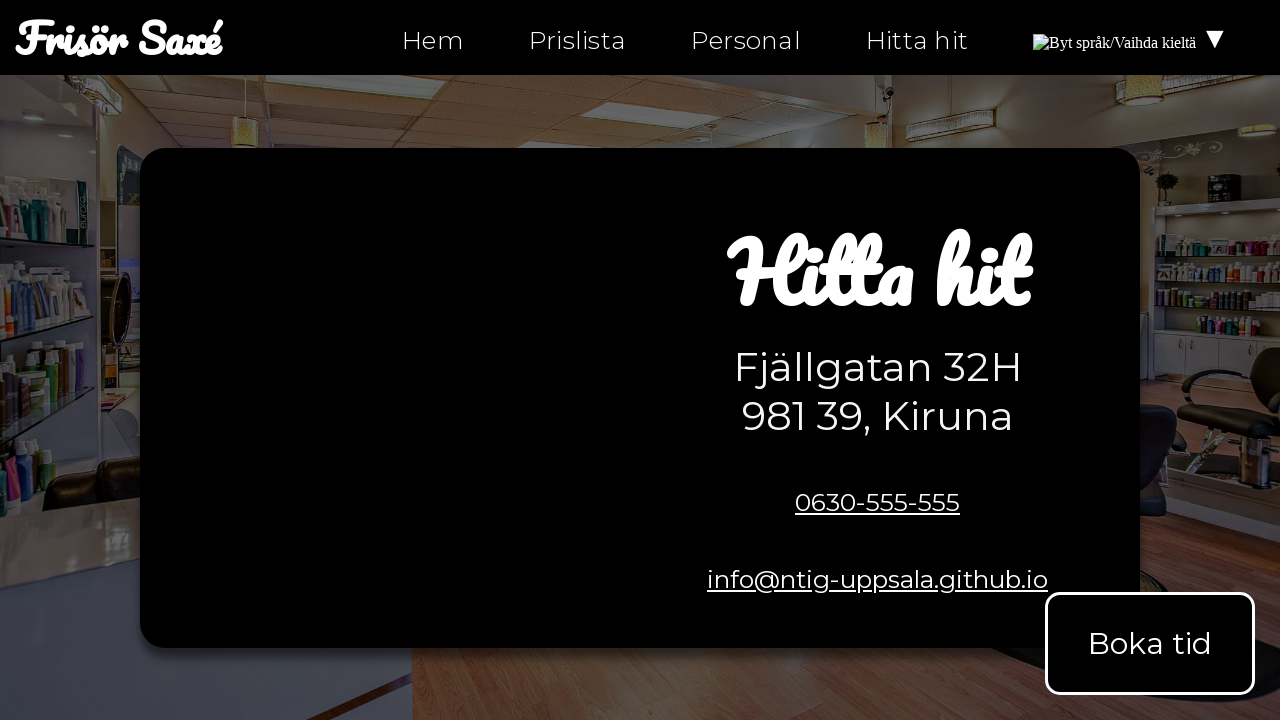

Got href attribute from link: https://twitter.com/ntiuppsala
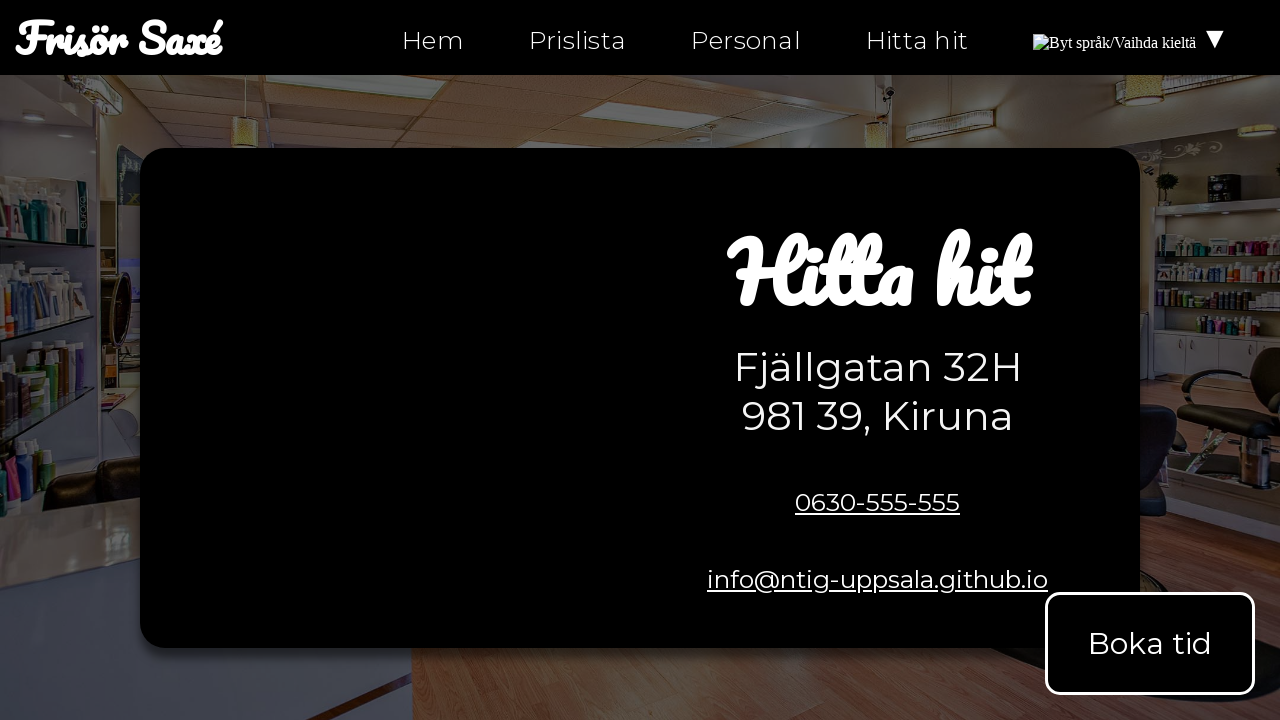

Verified link href 'https://twitter.com/ntiuppsala' is not empty on page hitta-hit.html
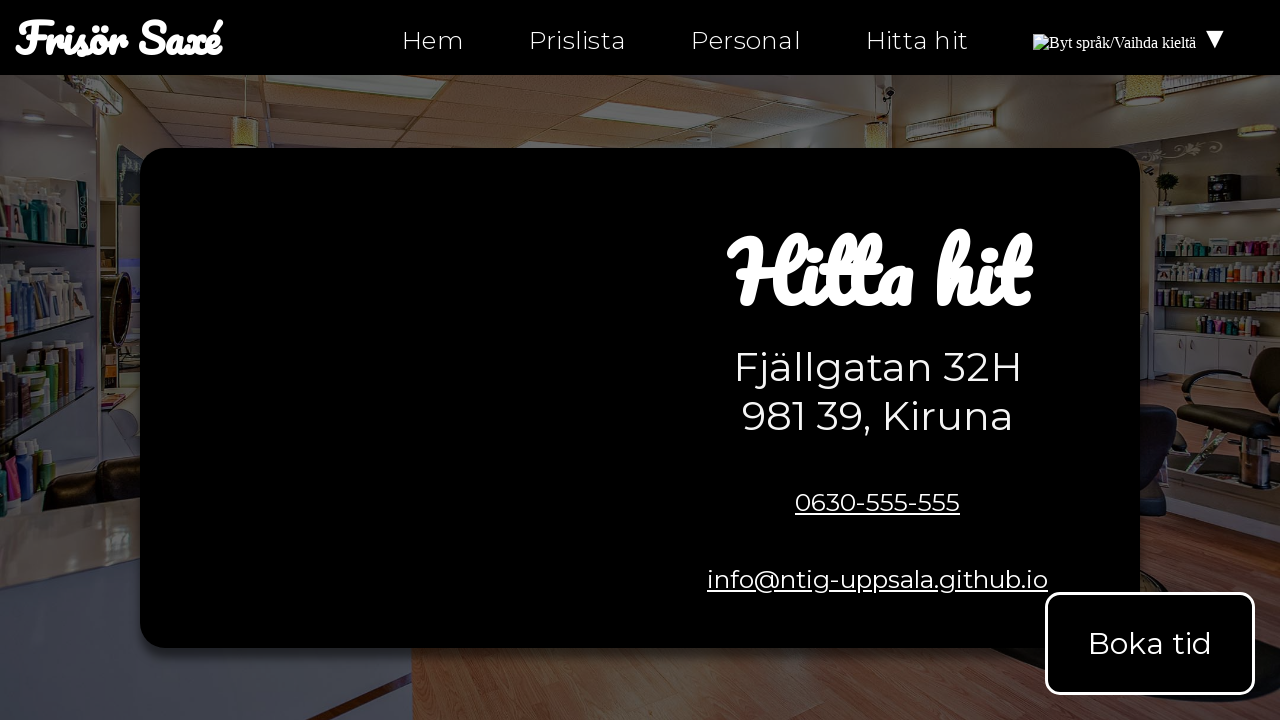

Got href attribute from link: tel:0630-555-555
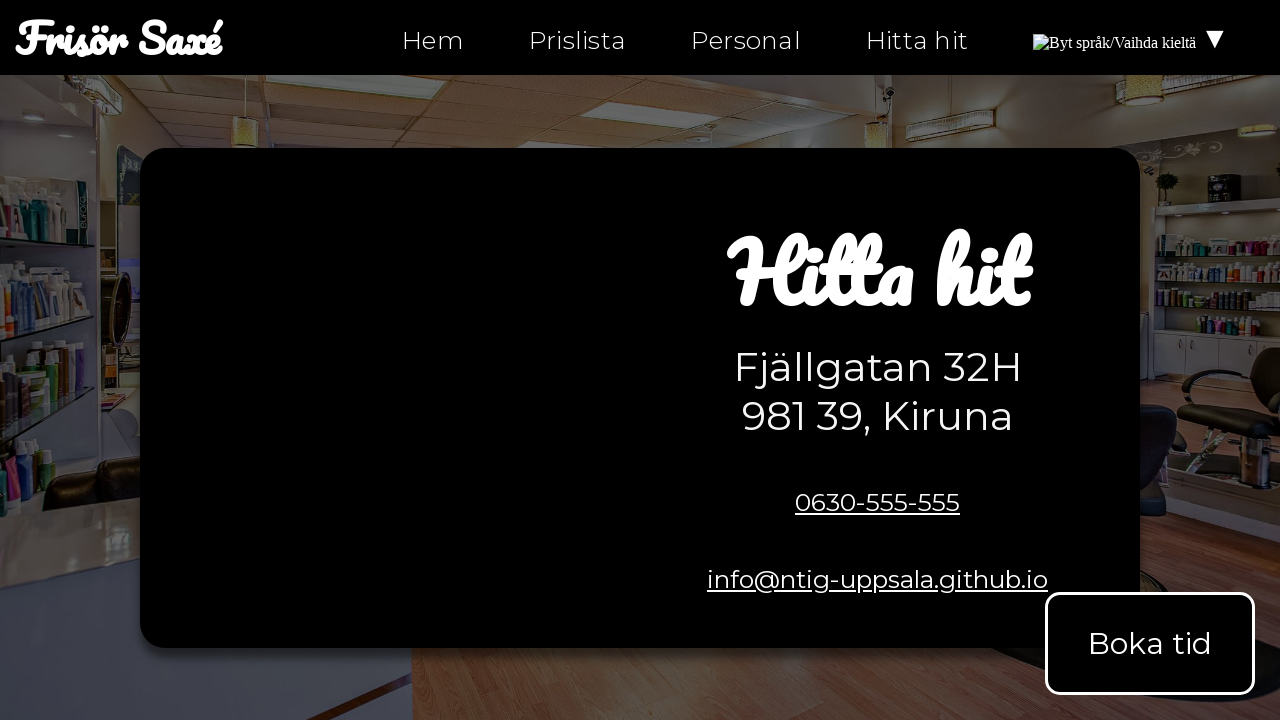

Verified link href 'tel:0630-555-555' is not empty on page hitta-hit.html
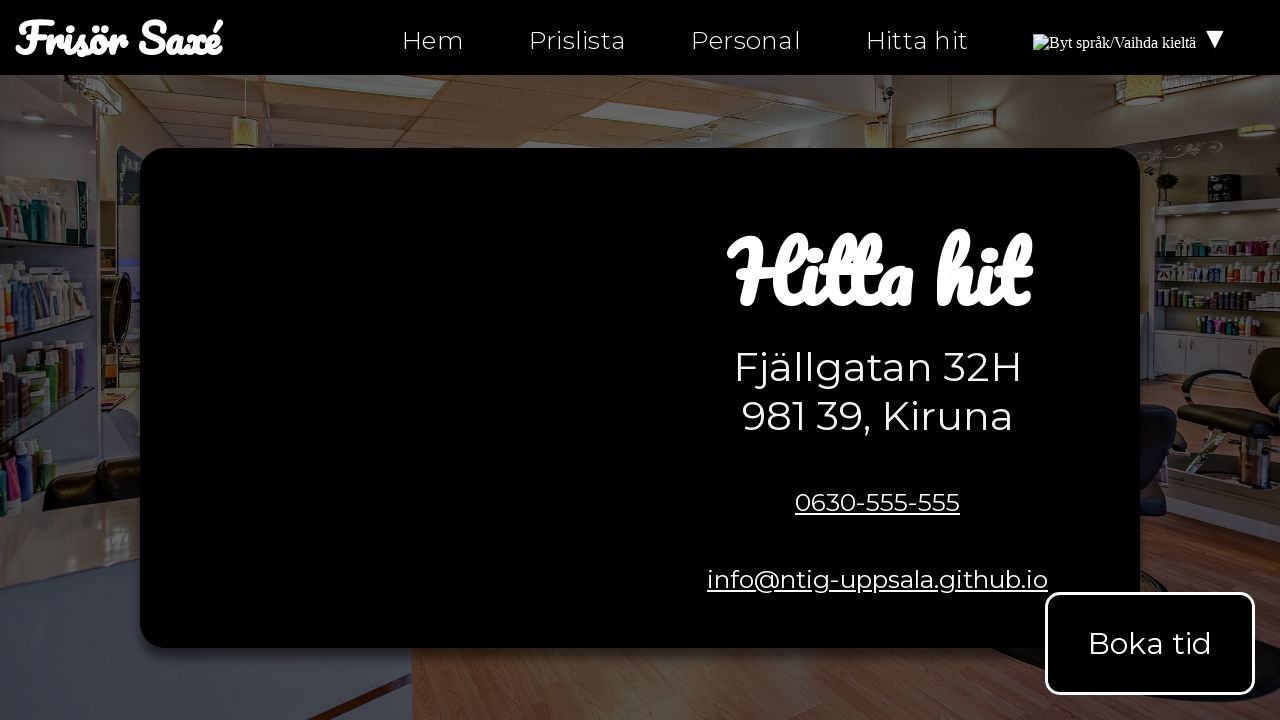

Got href attribute from link: mailto:info@ntig-uppsala.github.io
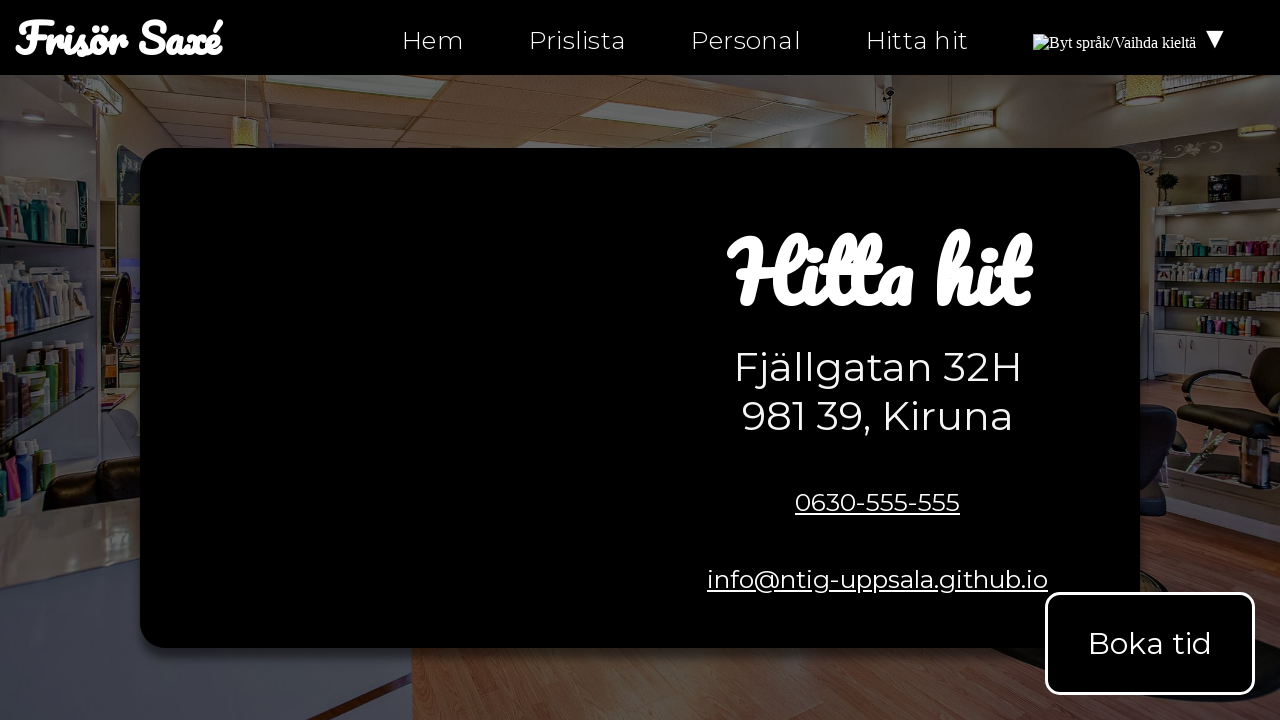

Verified link href 'mailto:info@ntig-uppsala.github.io' is not empty on page hitta-hit.html
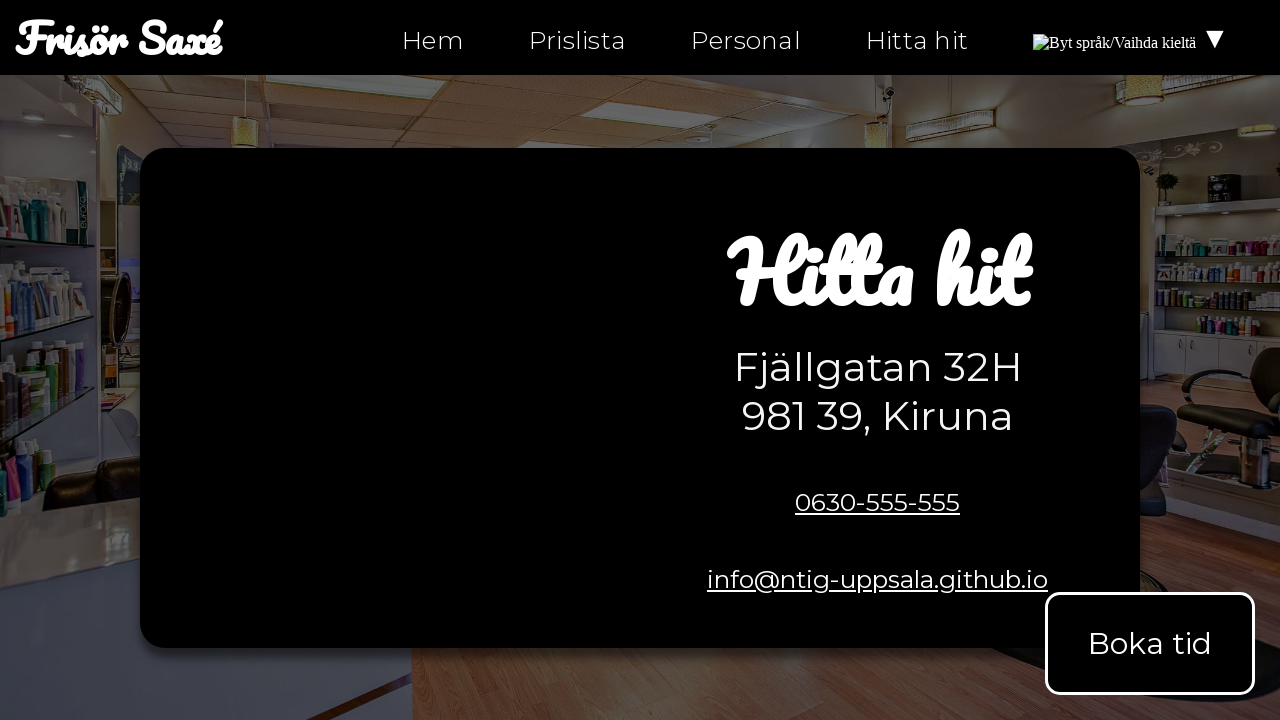

Got href attribute from link: hitta-hit.html
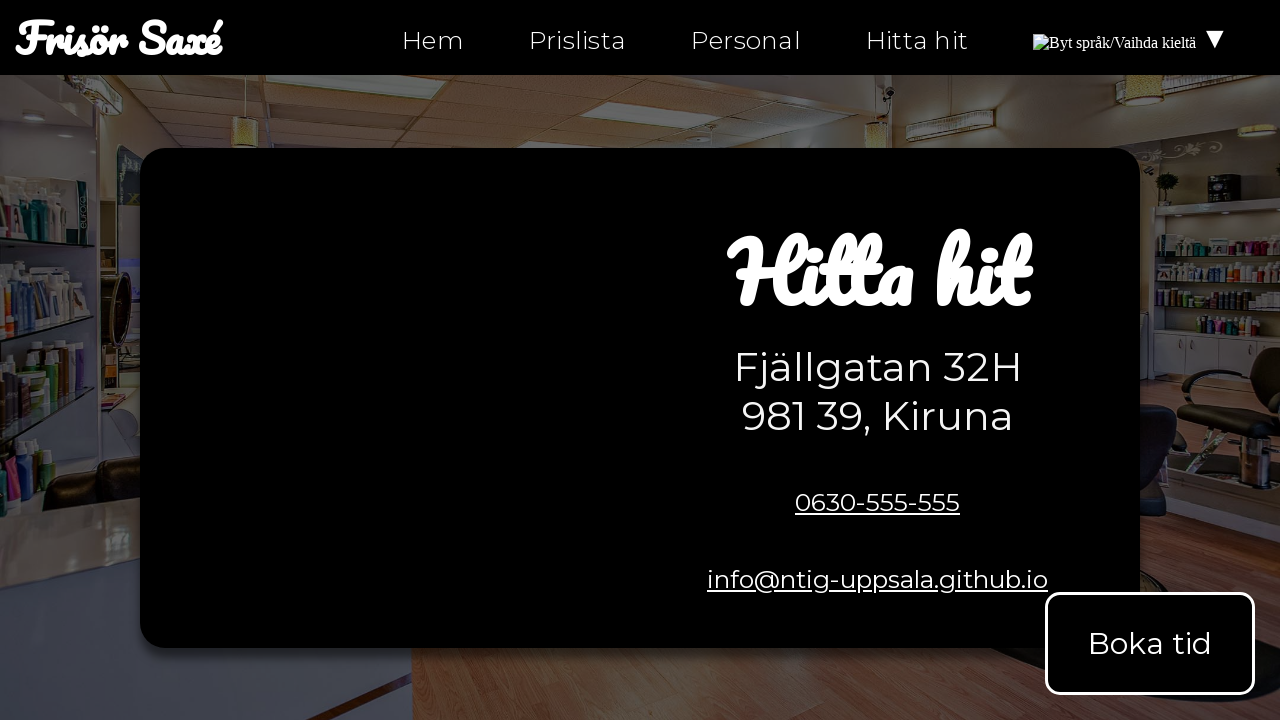

Verified link href 'hitta-hit.html' is not empty on page hitta-hit.html
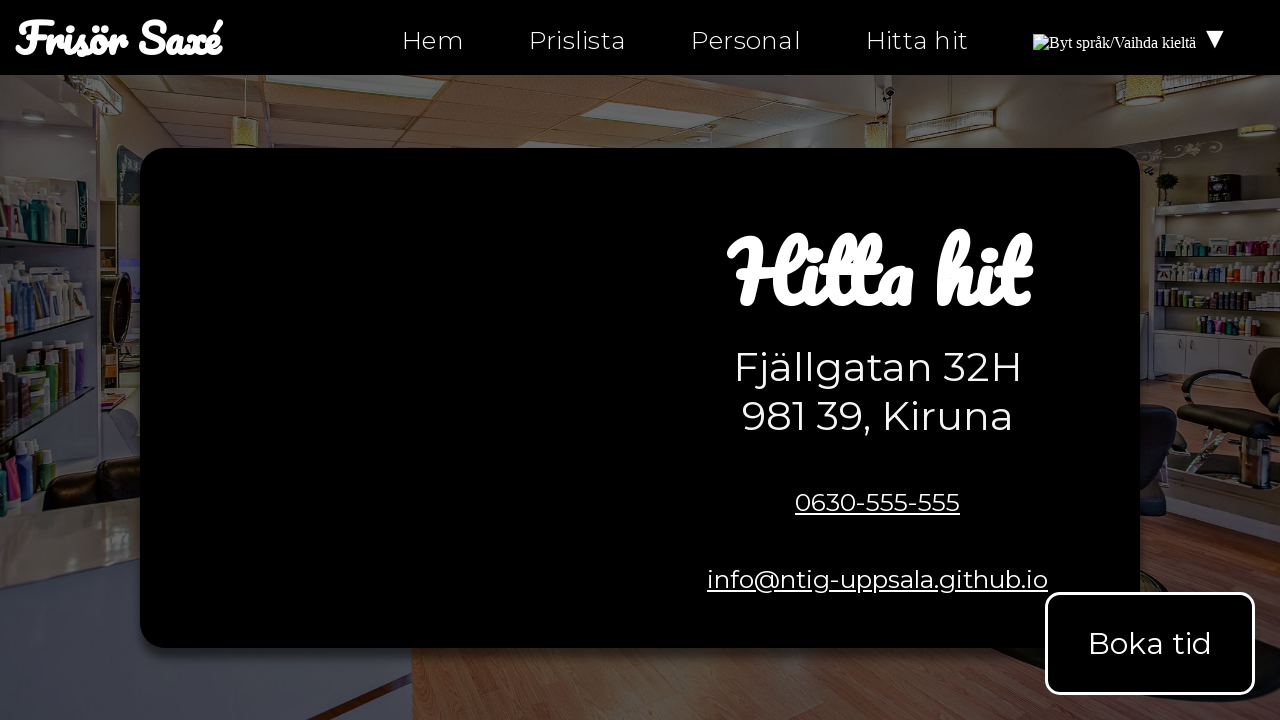

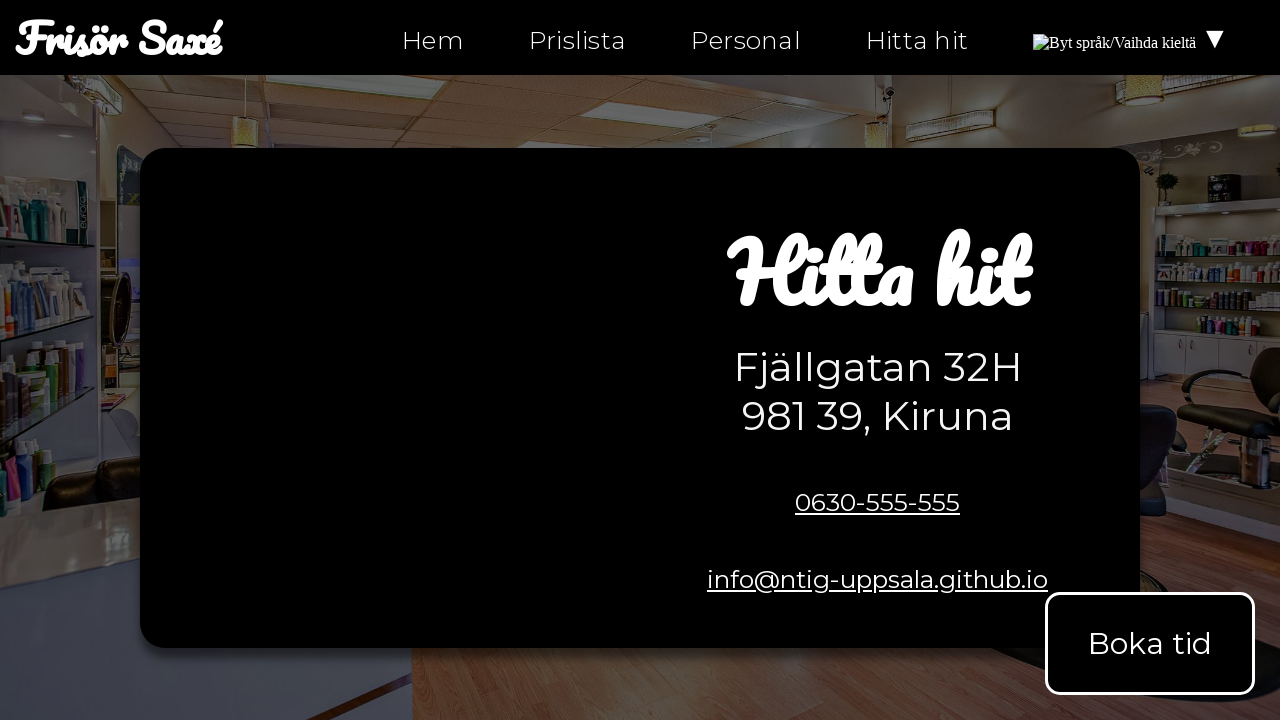